Tests scrolling down and up on a page with infinite scroll functionality

Starting URL: https://practice.cydeo.com/infinite_scroll

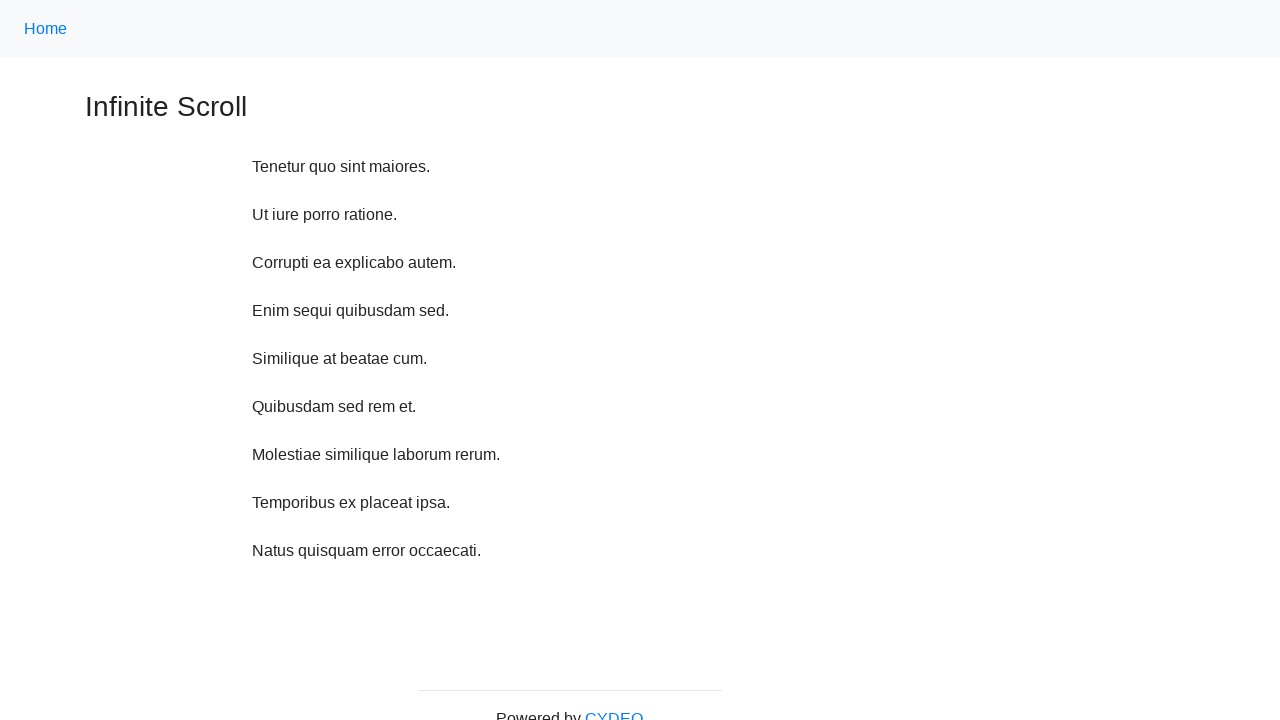

Set viewport to 1920x1080
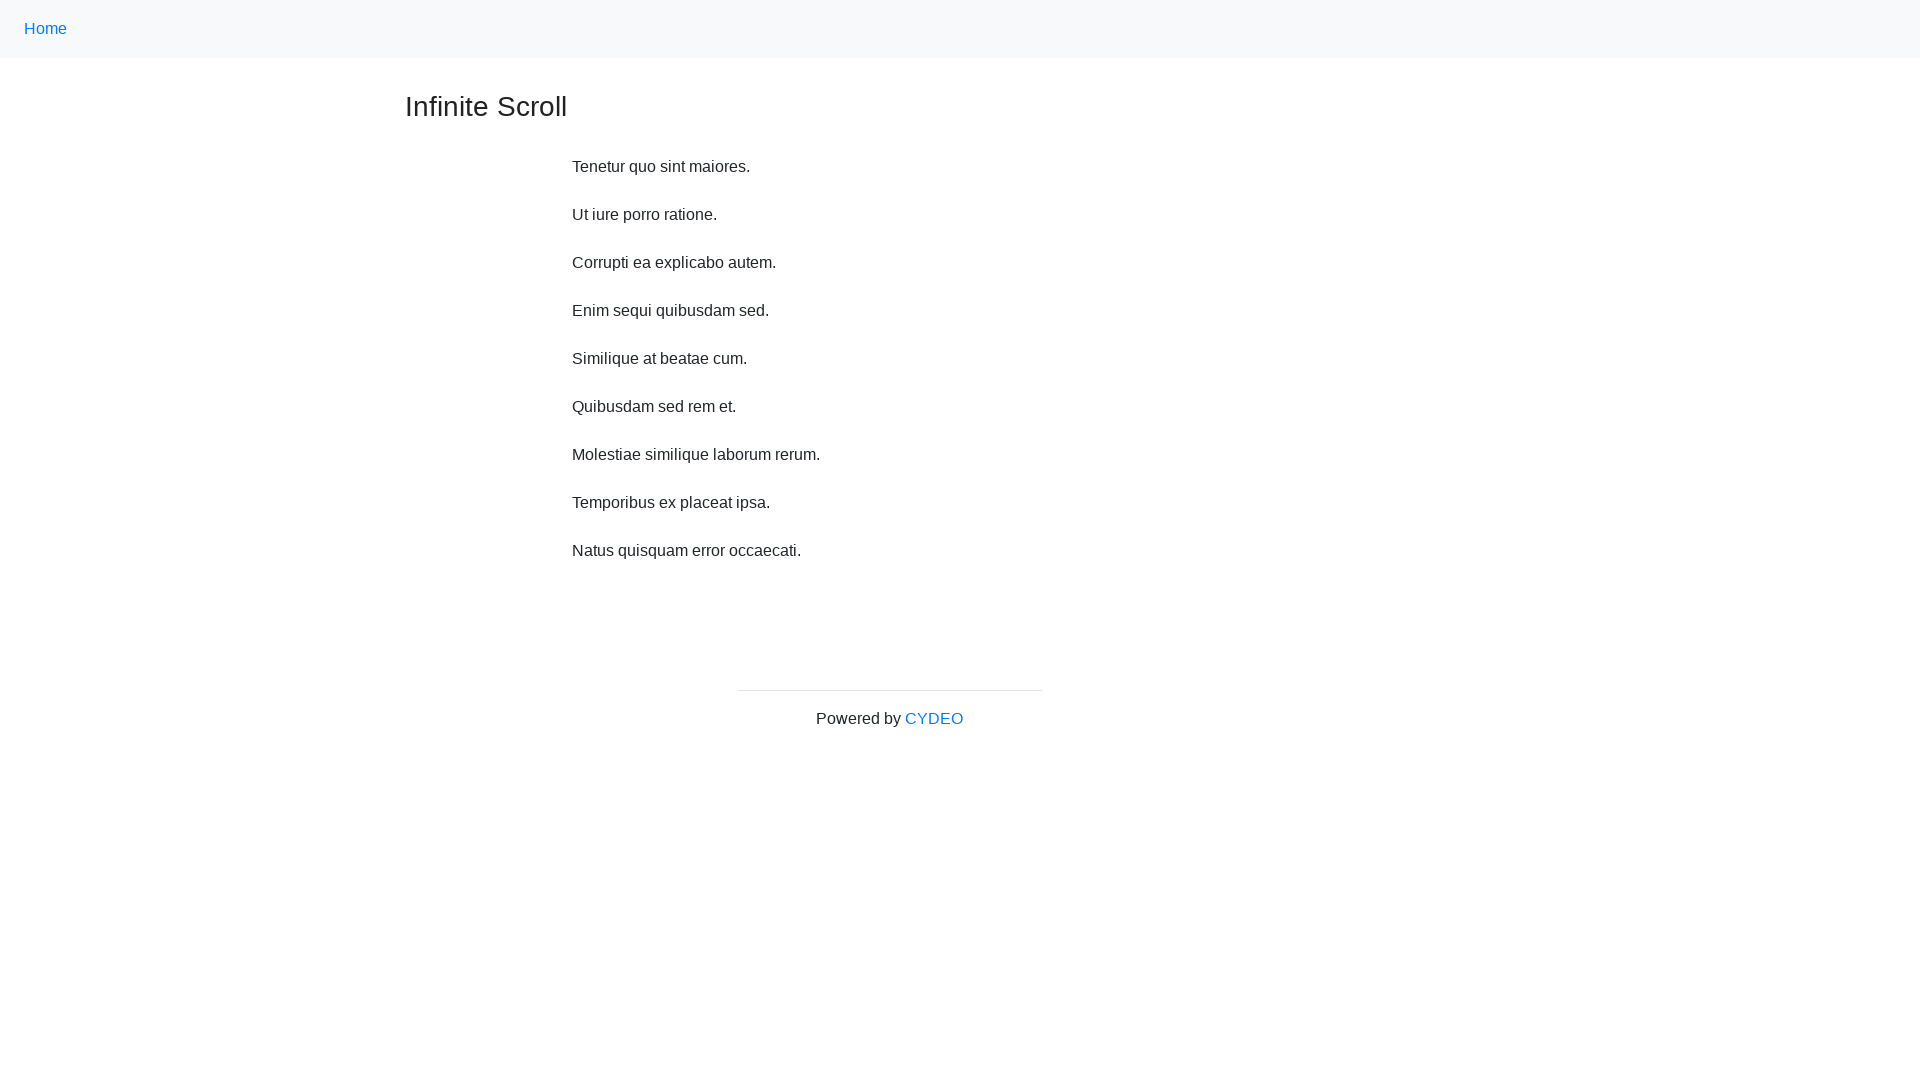

Scrolled down 250 pixels (iteration 1/10)
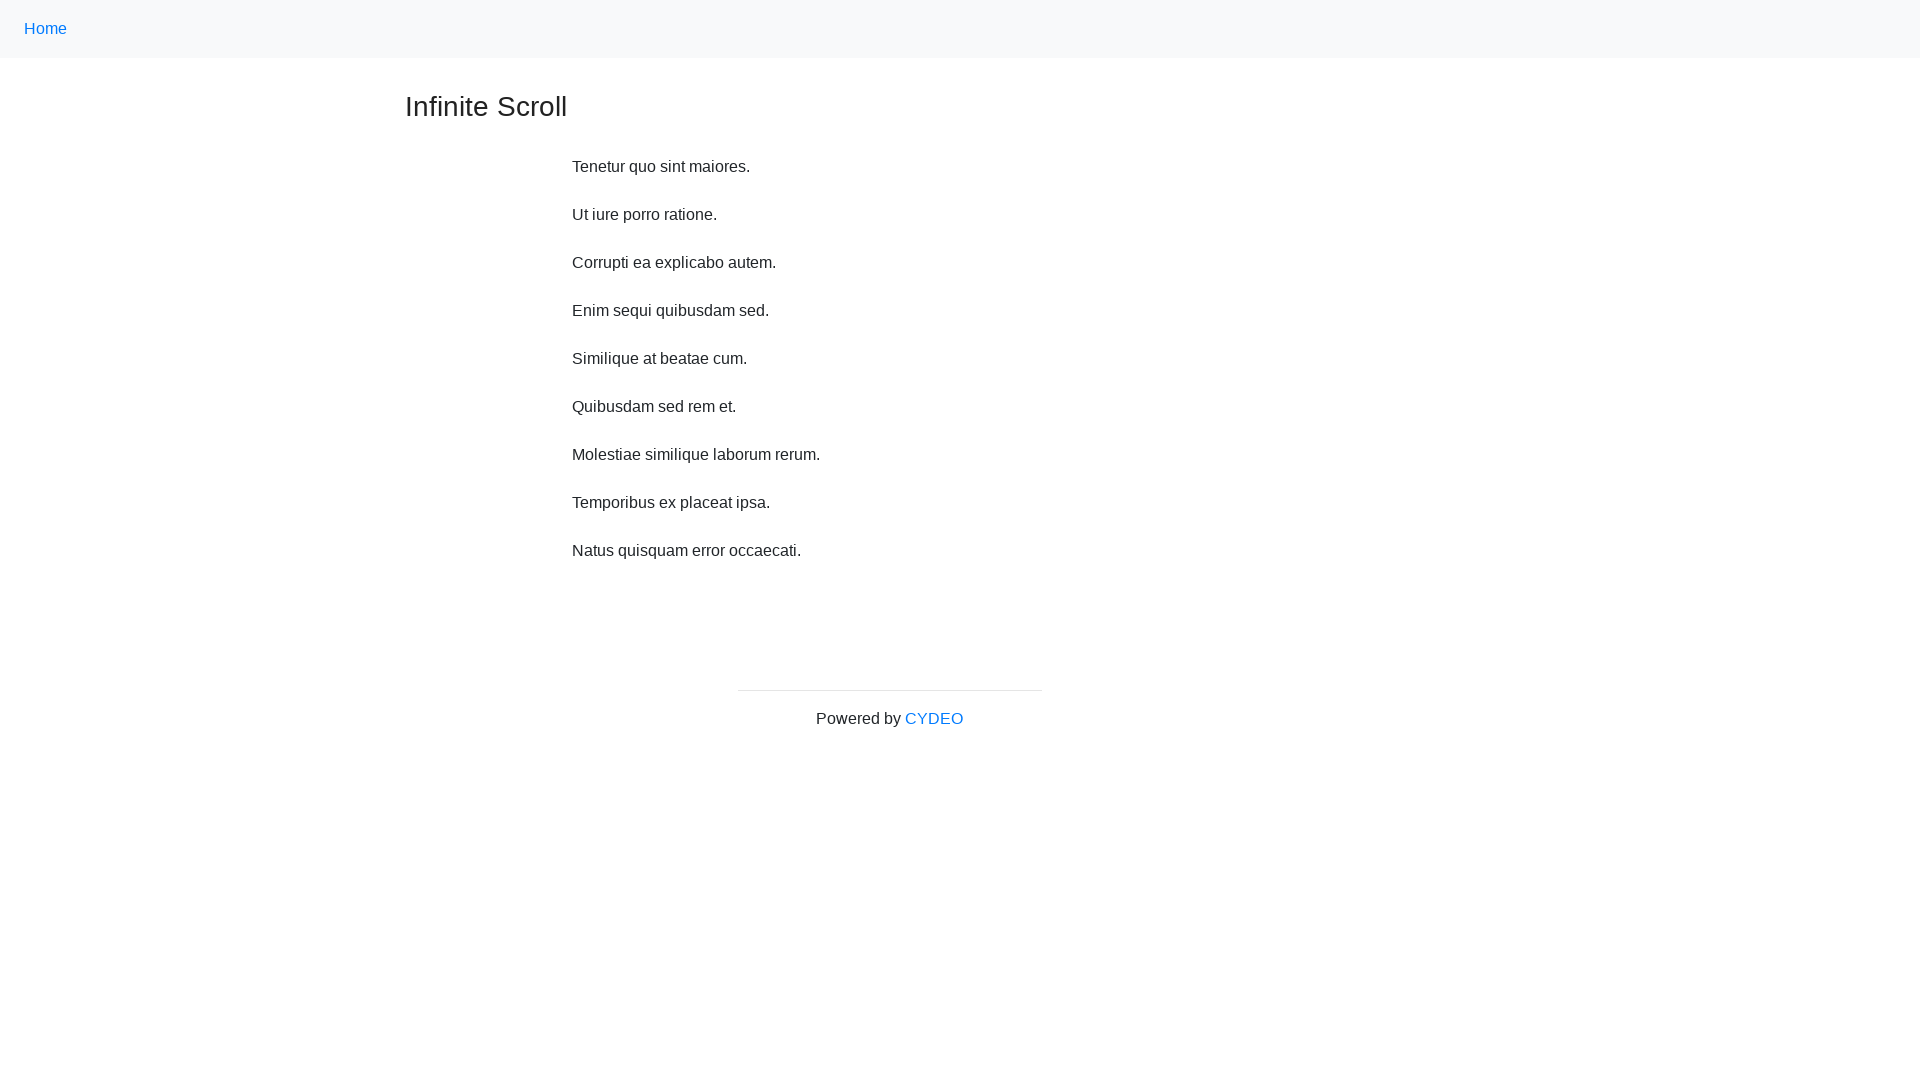

Waited 500ms for content to load after scroll down (iteration 1/10)
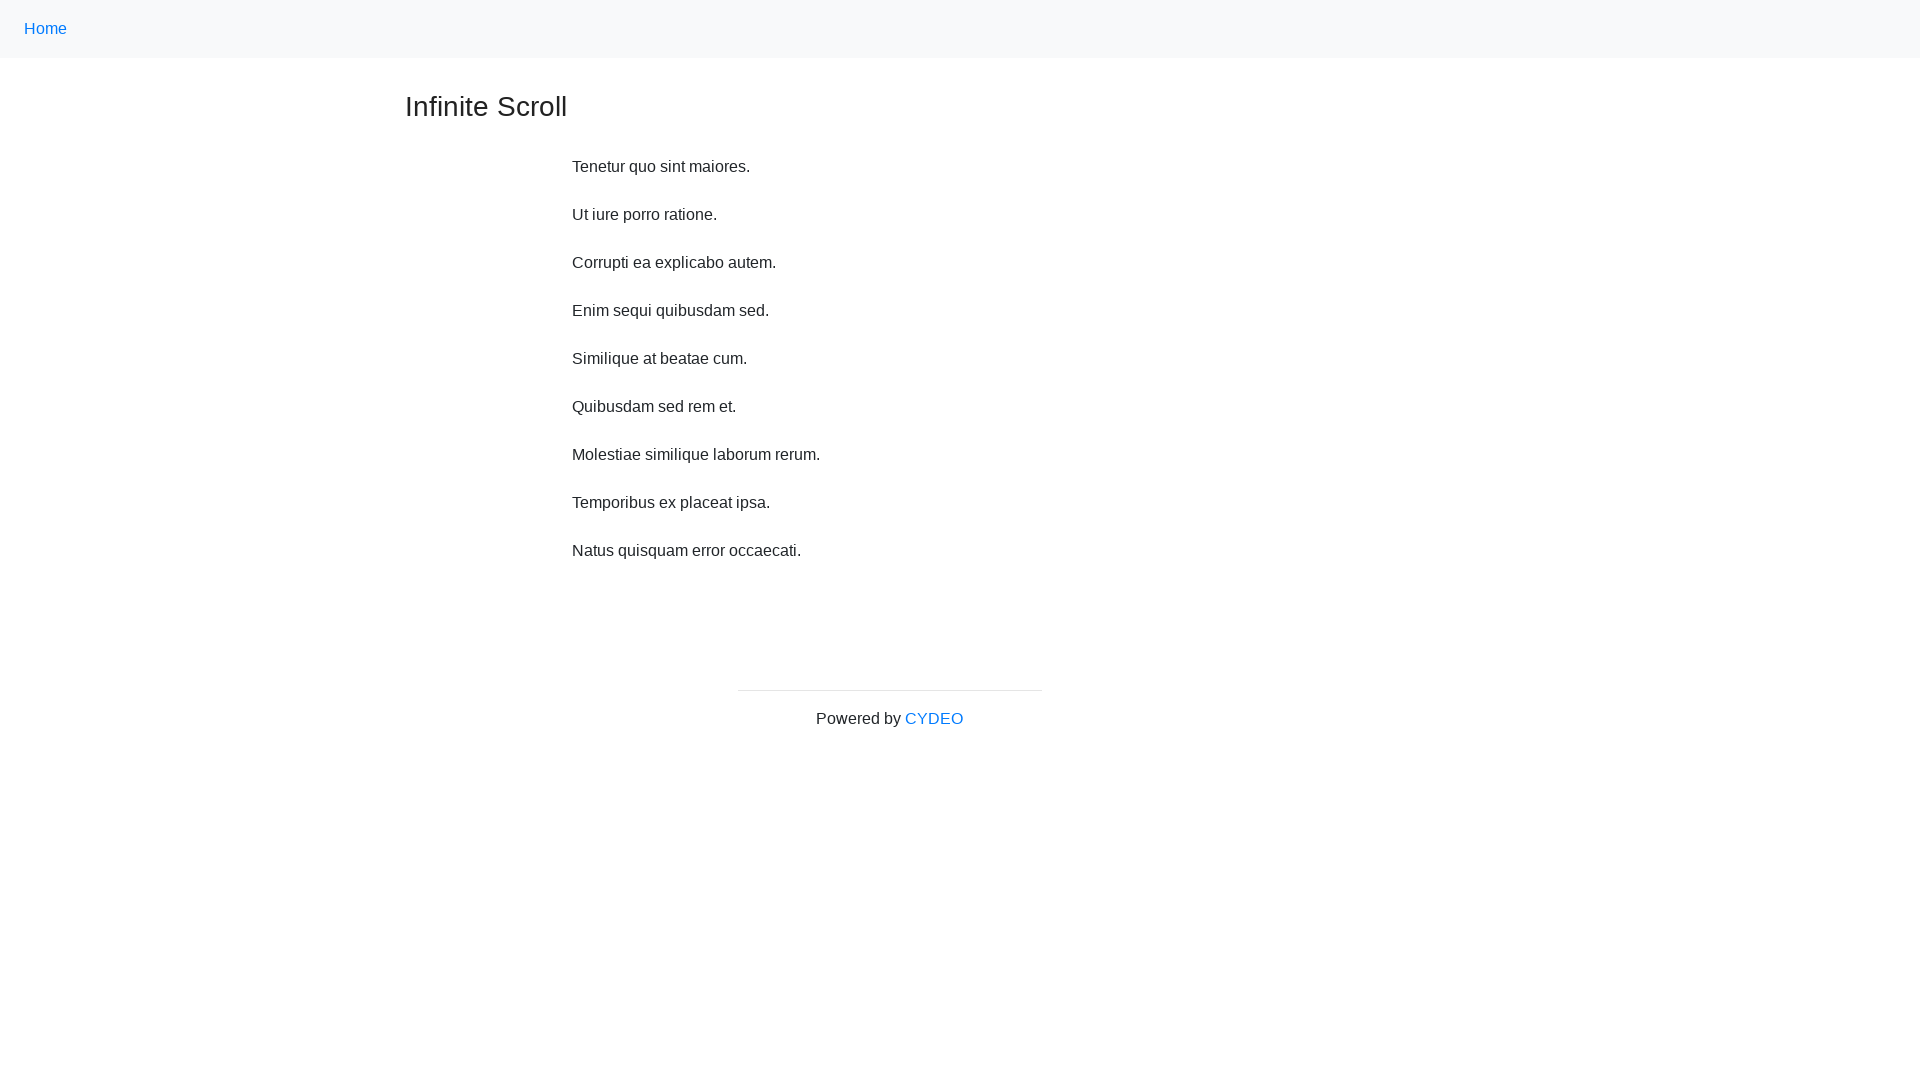

Scrolled down 250 pixels (iteration 2/10)
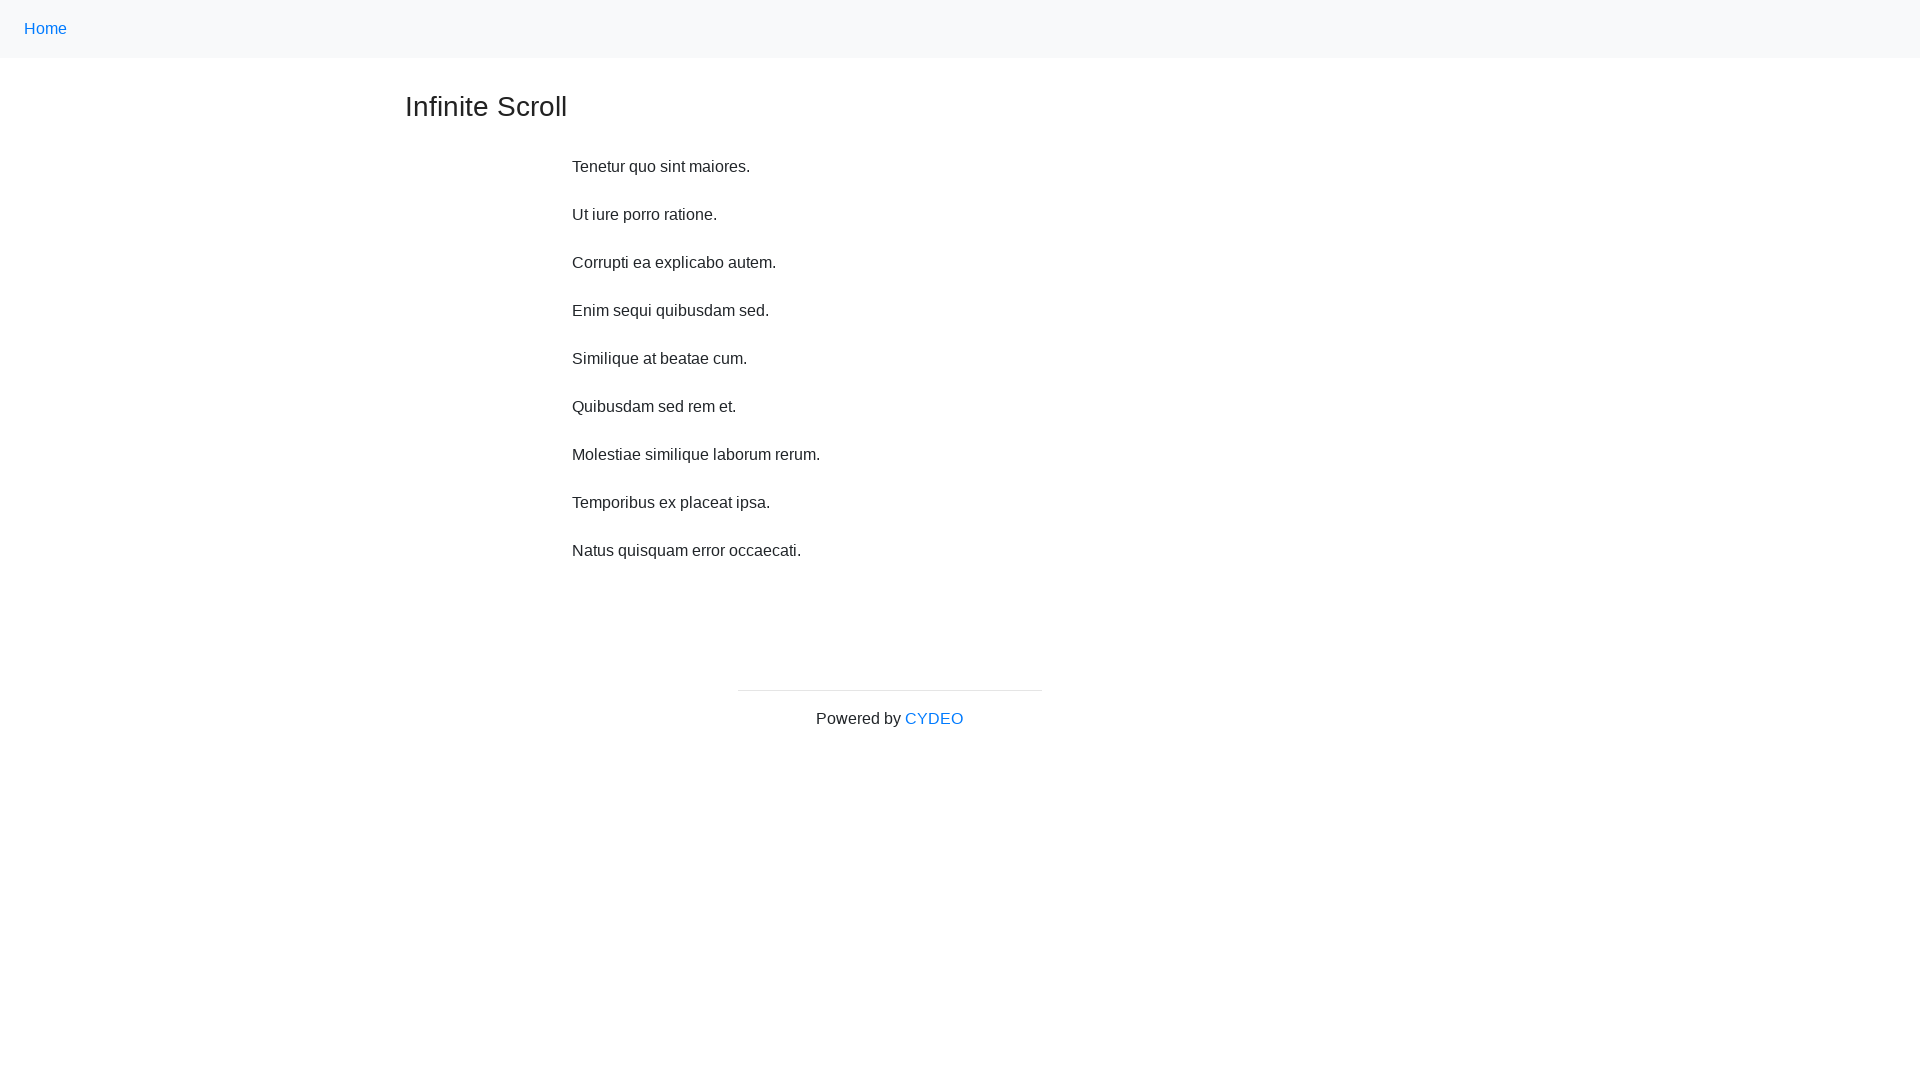

Waited 500ms for content to load after scroll down (iteration 2/10)
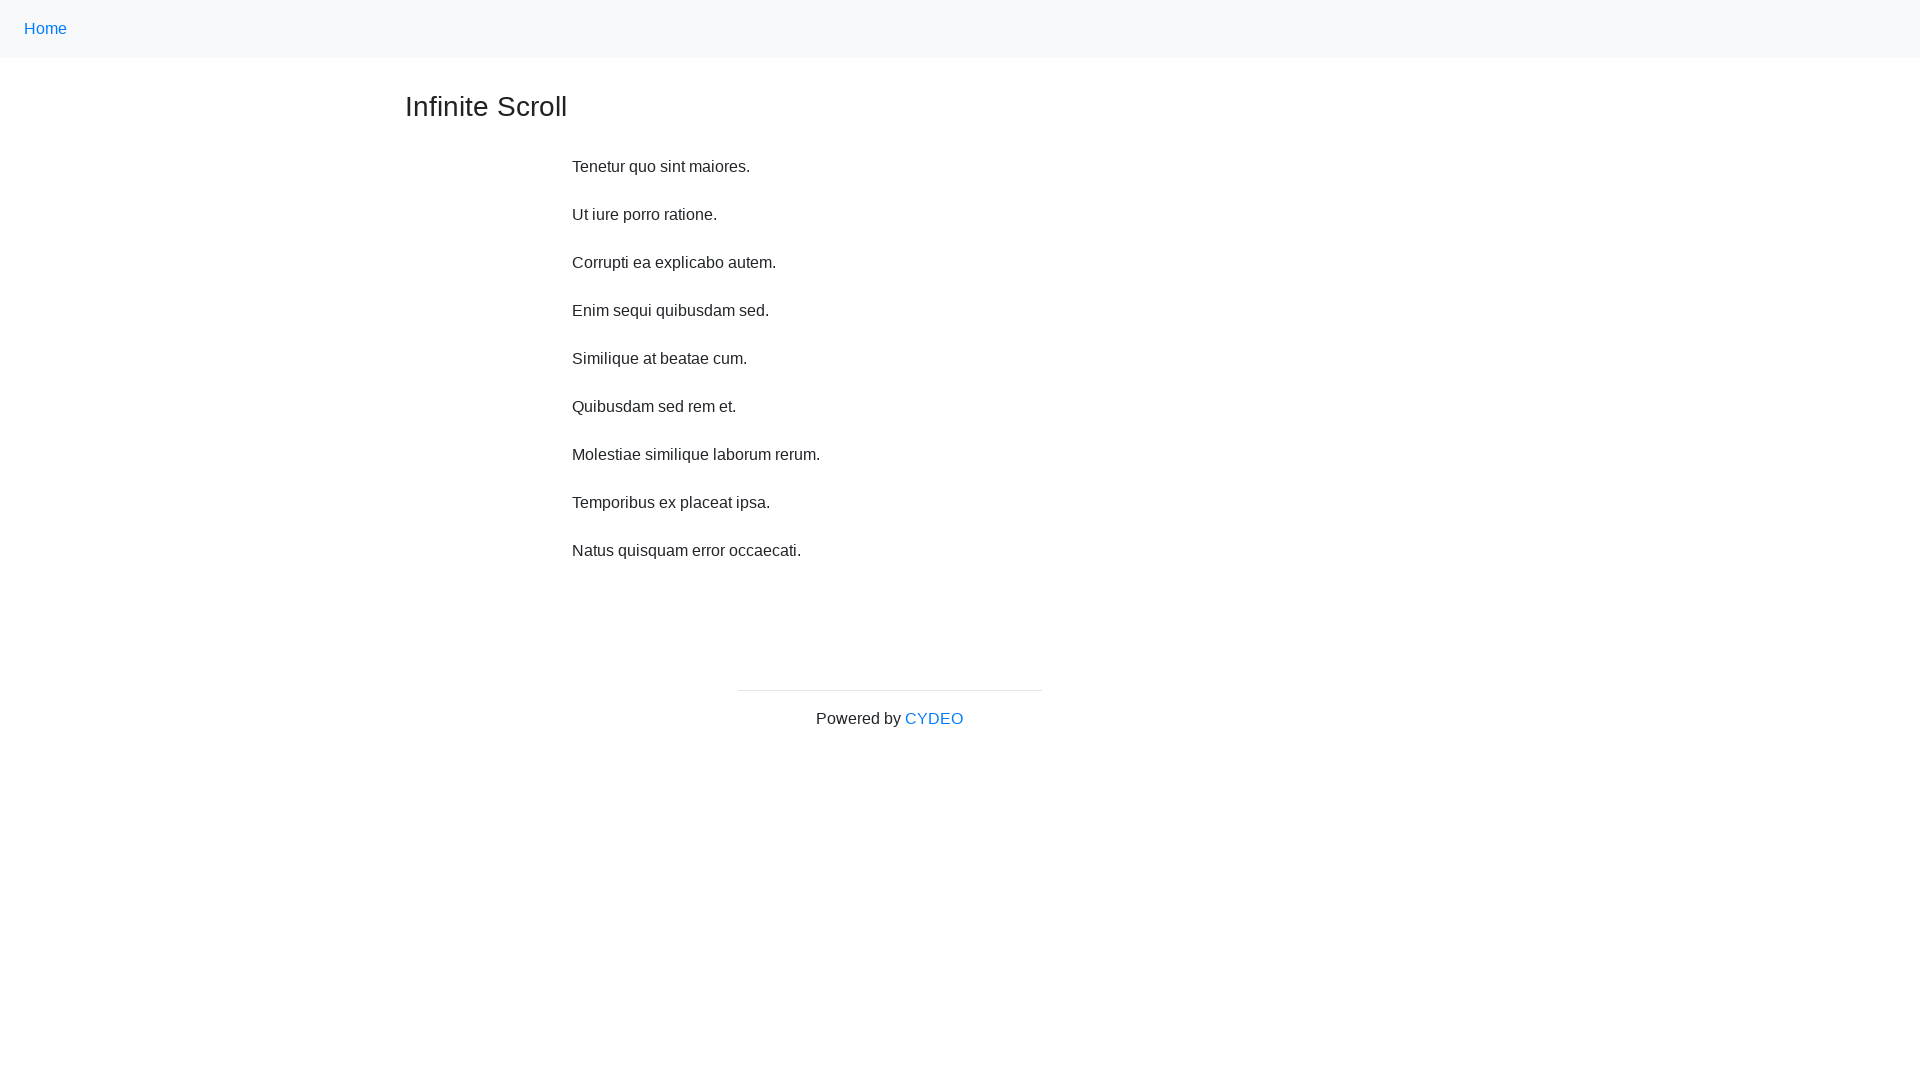

Scrolled down 250 pixels (iteration 3/10)
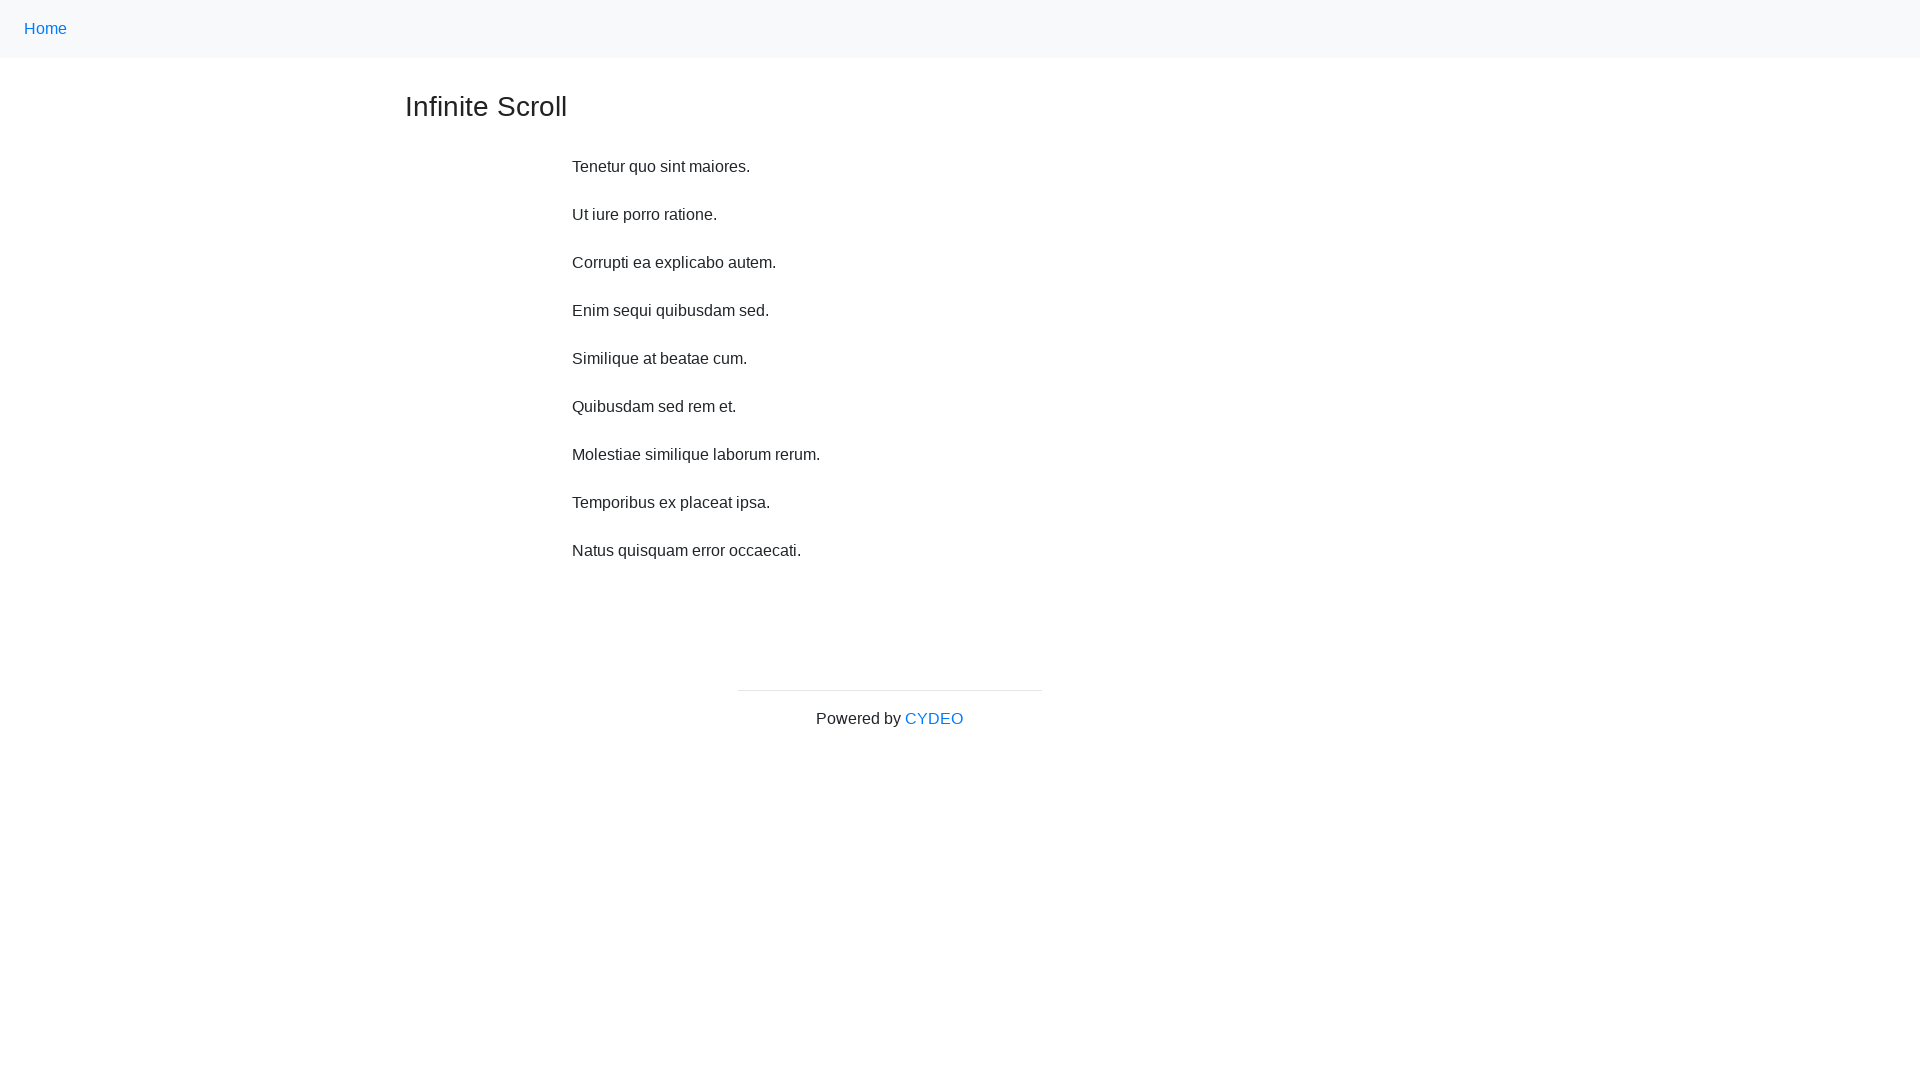

Waited 500ms for content to load after scroll down (iteration 3/10)
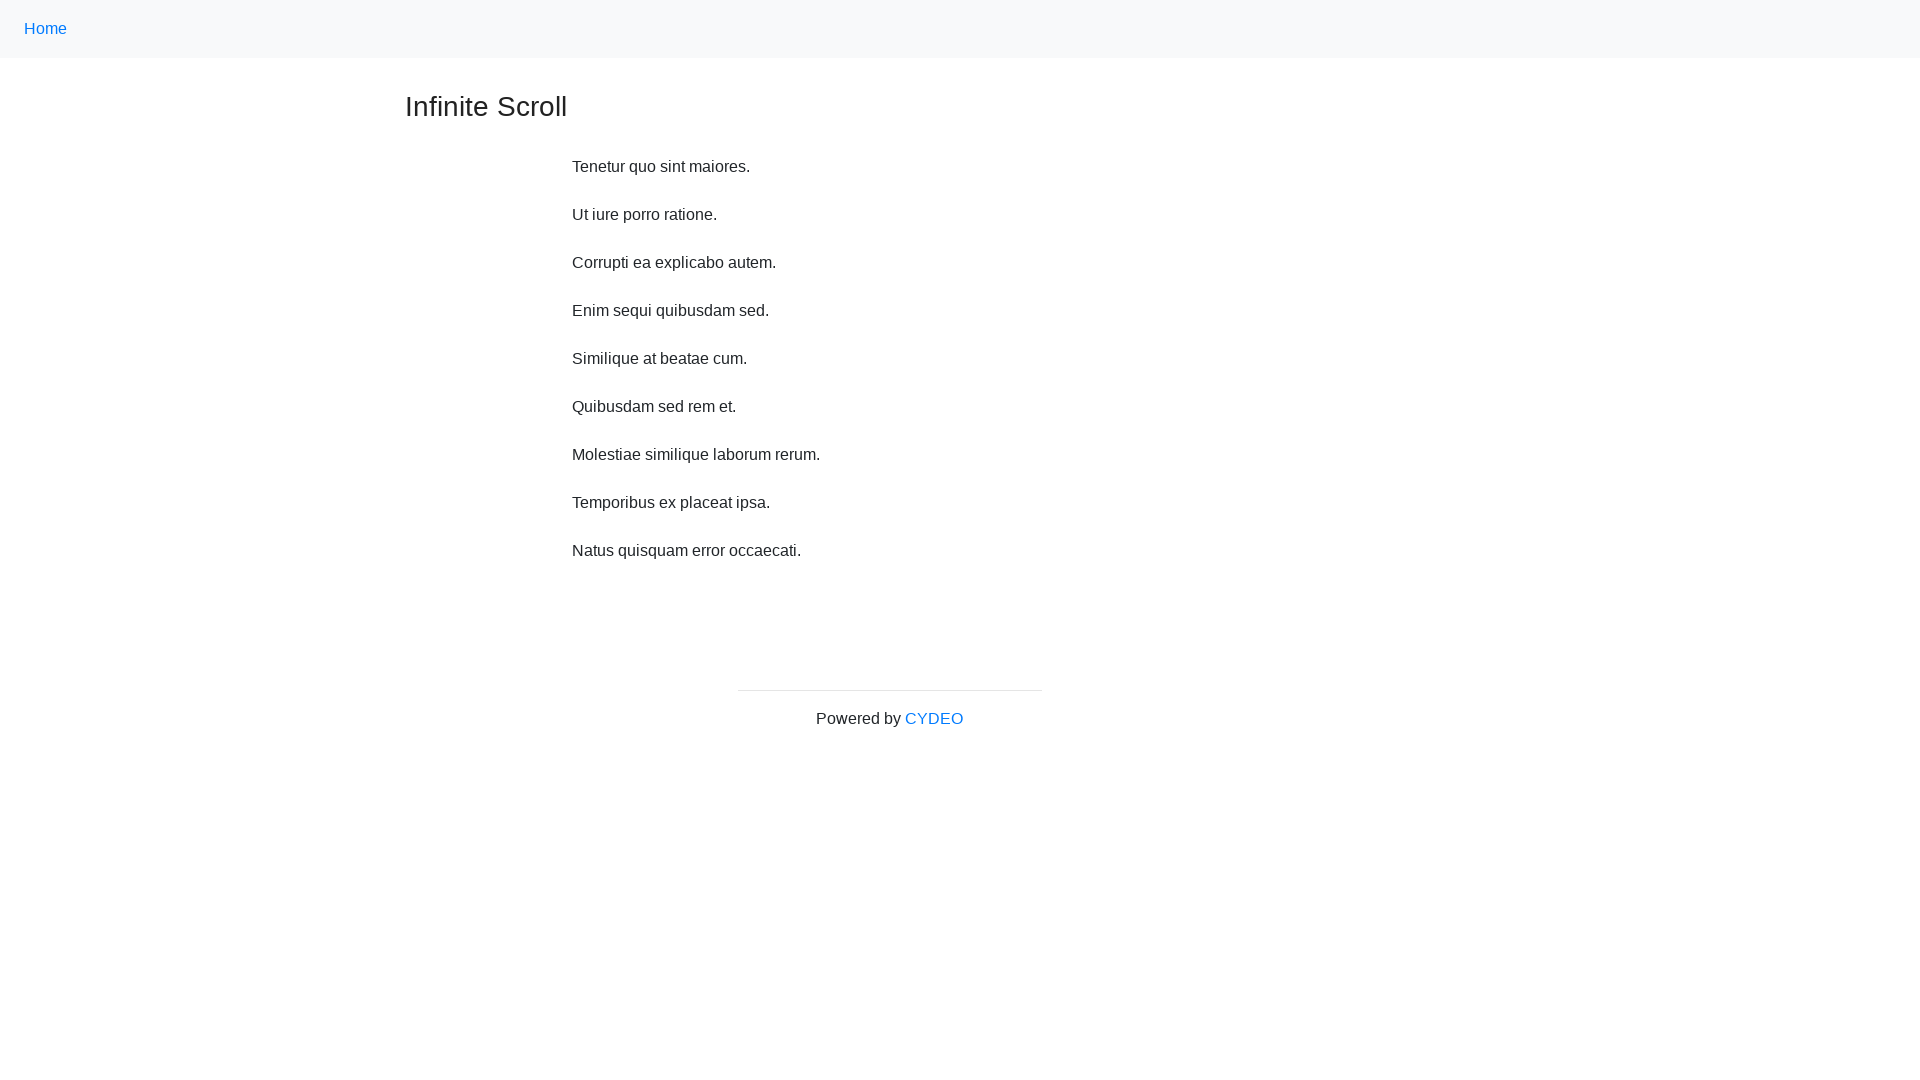

Scrolled down 250 pixels (iteration 4/10)
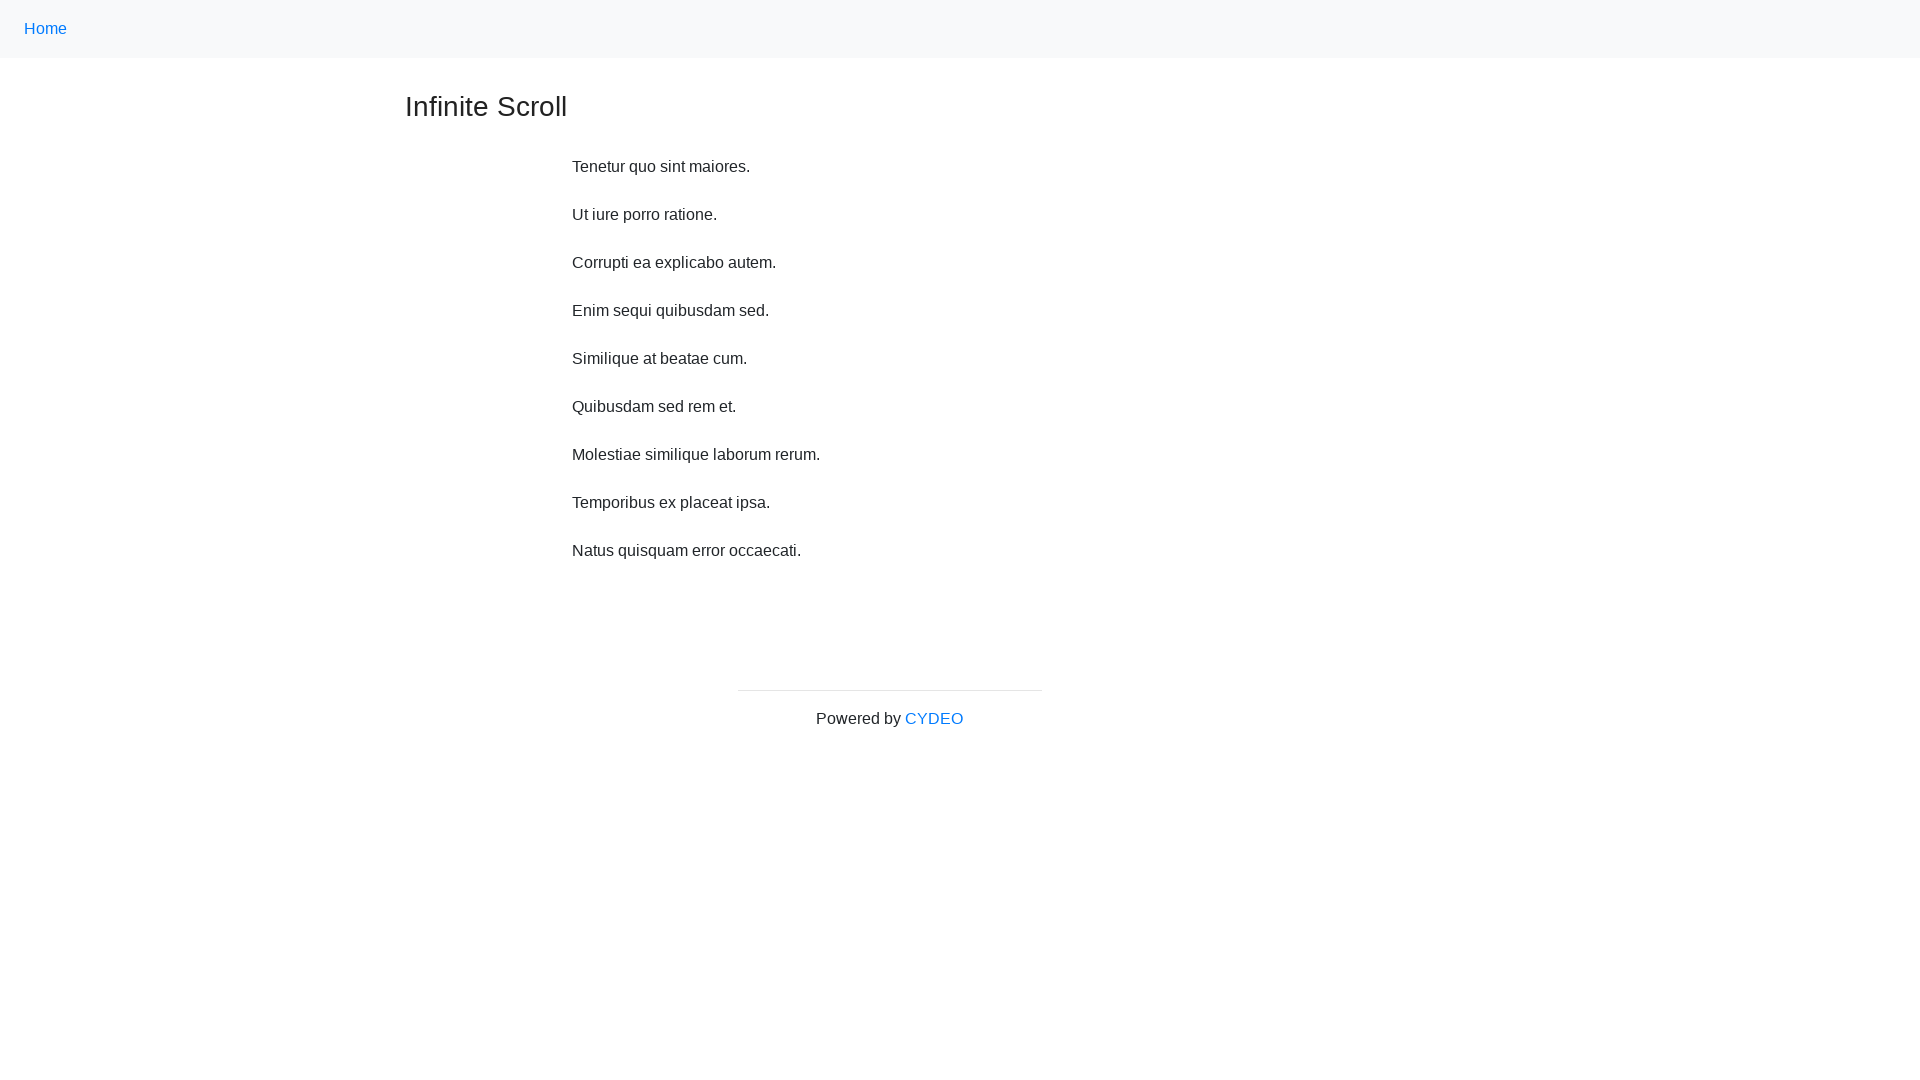

Waited 500ms for content to load after scroll down (iteration 4/10)
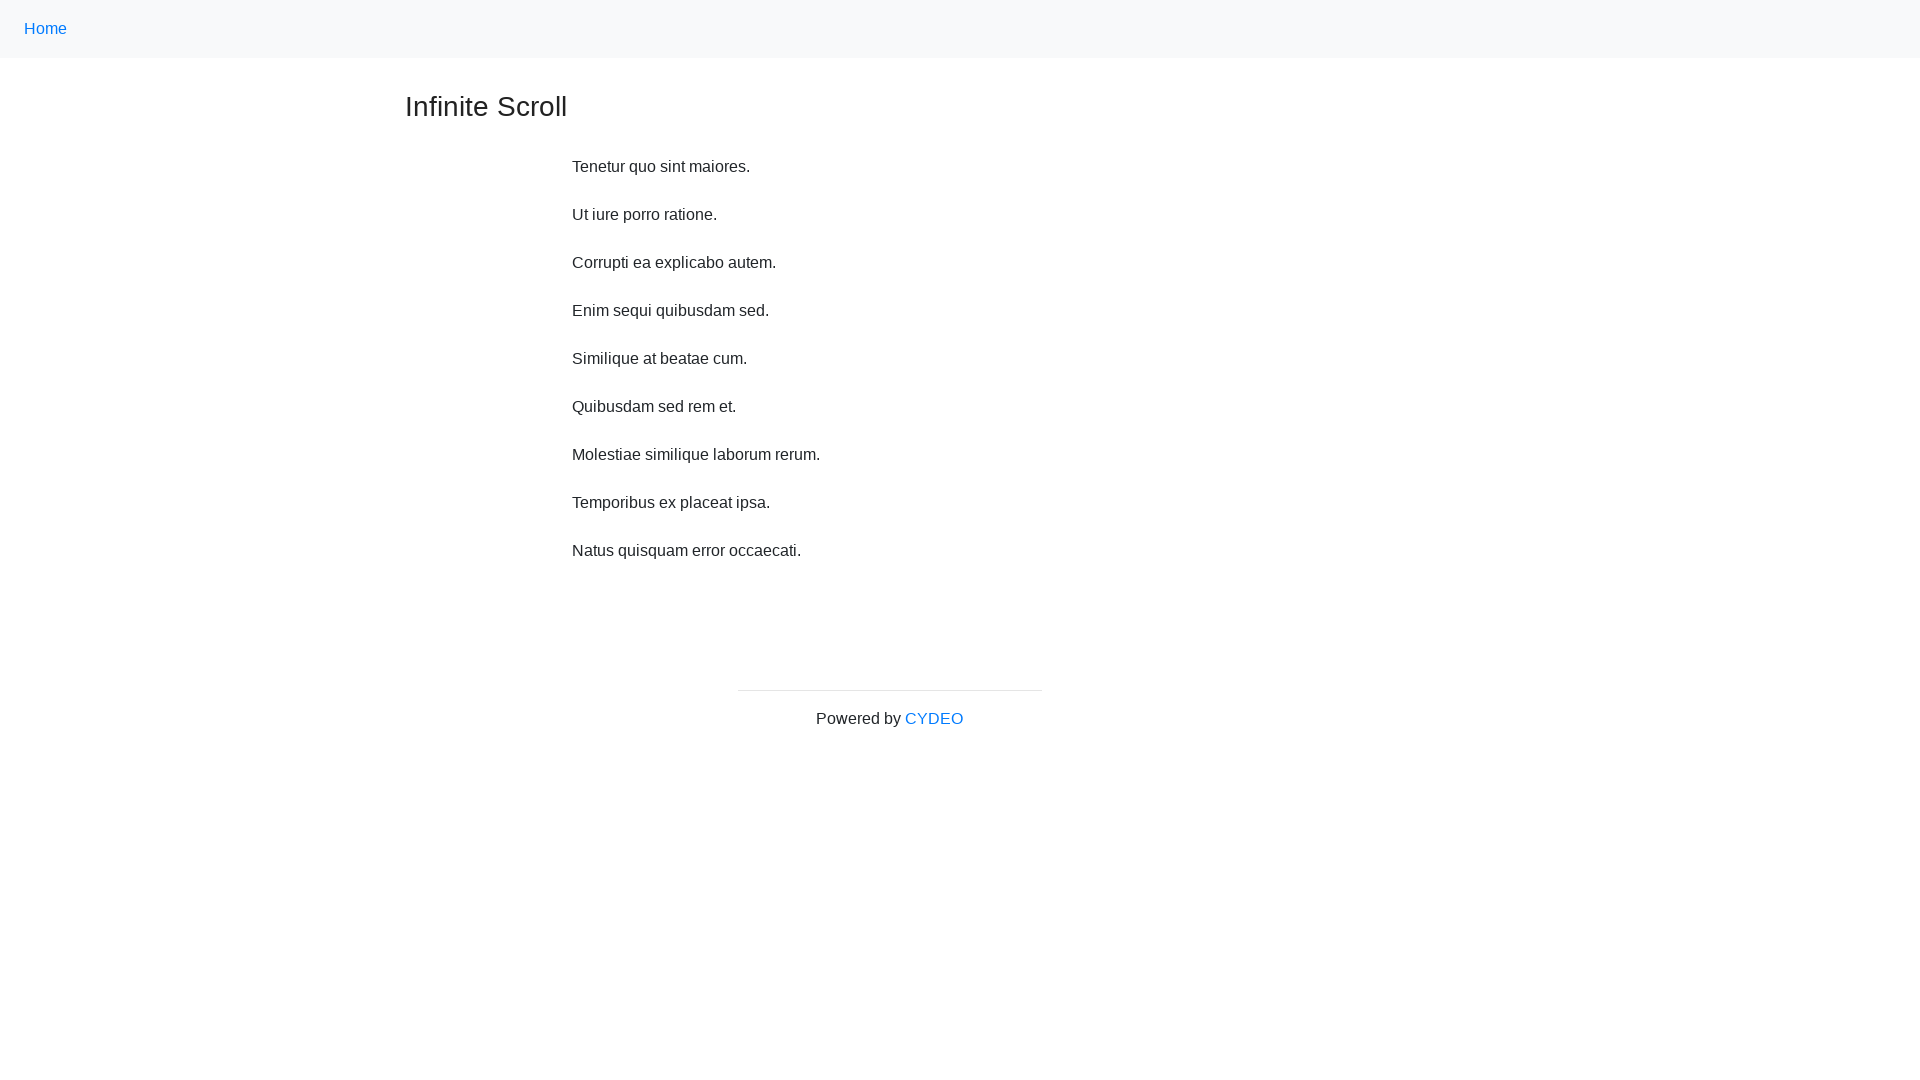

Scrolled down 250 pixels (iteration 5/10)
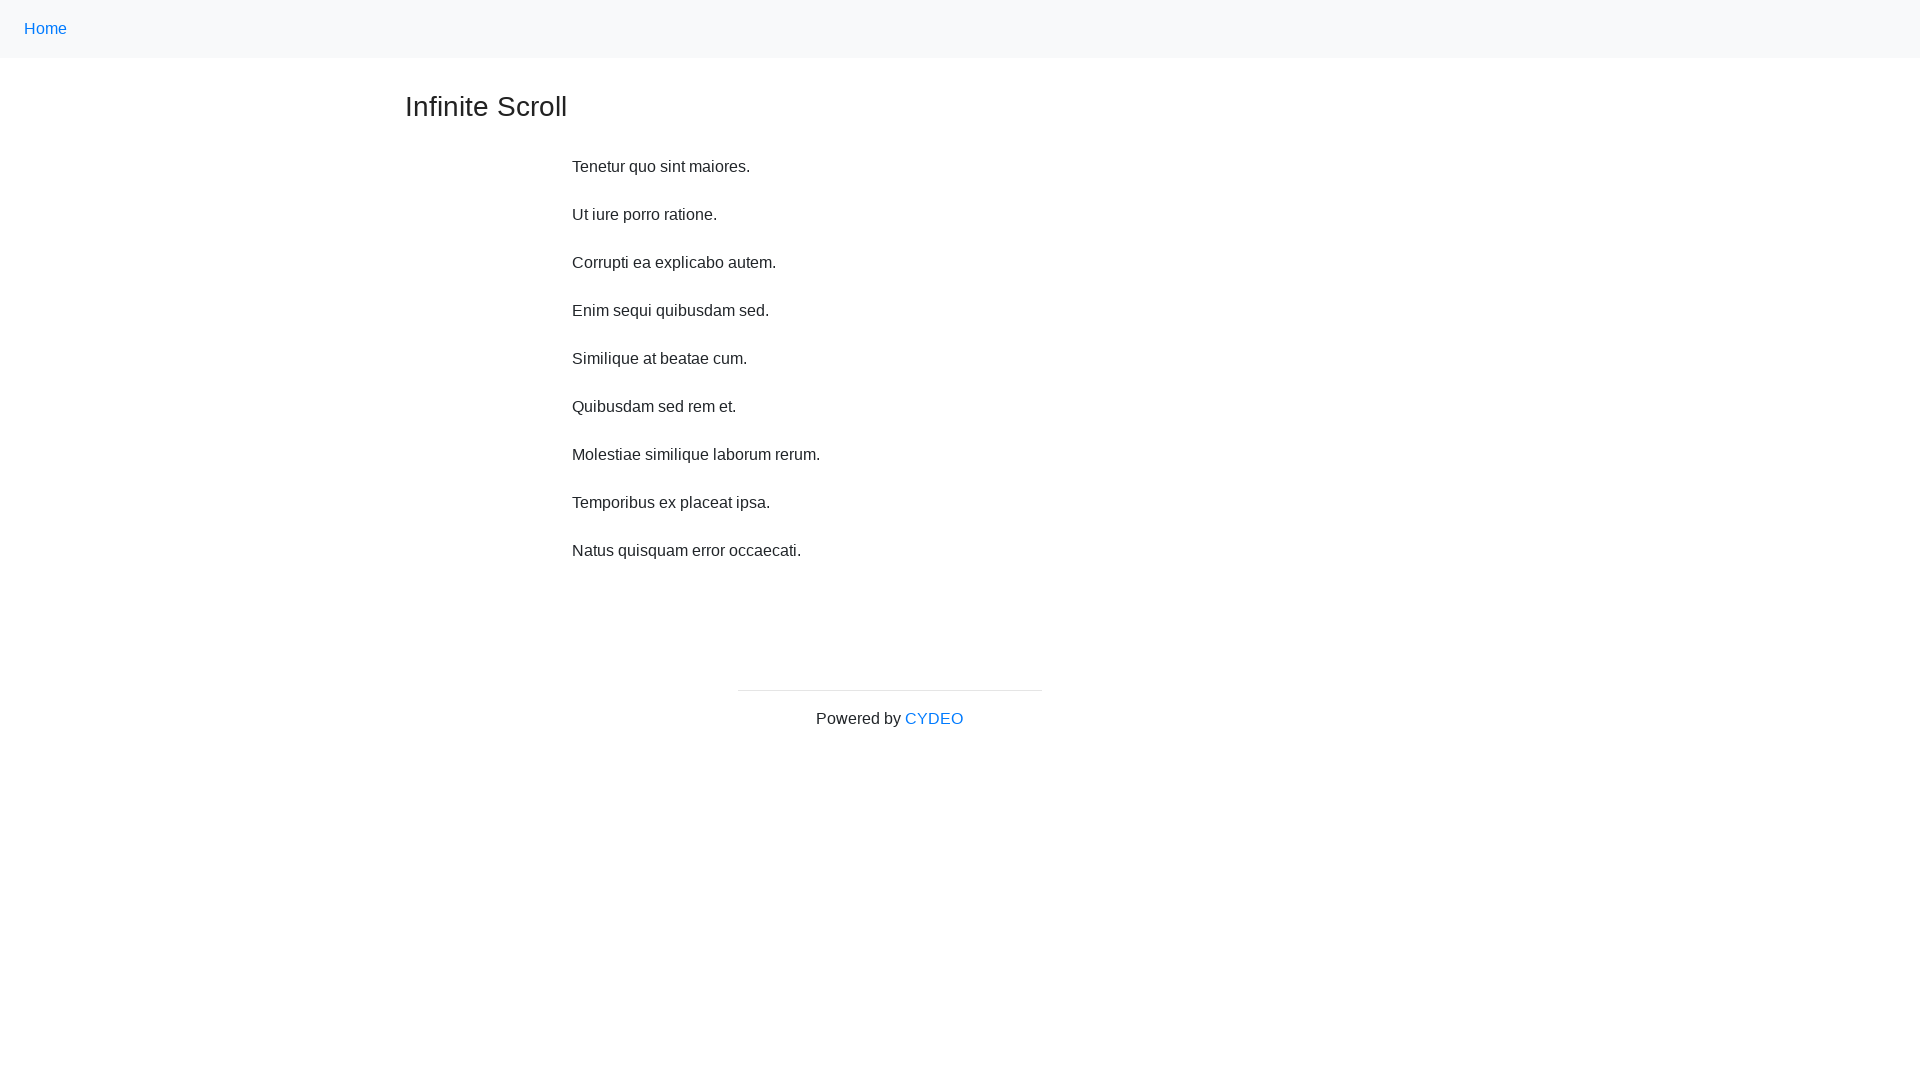

Waited 500ms for content to load after scroll down (iteration 5/10)
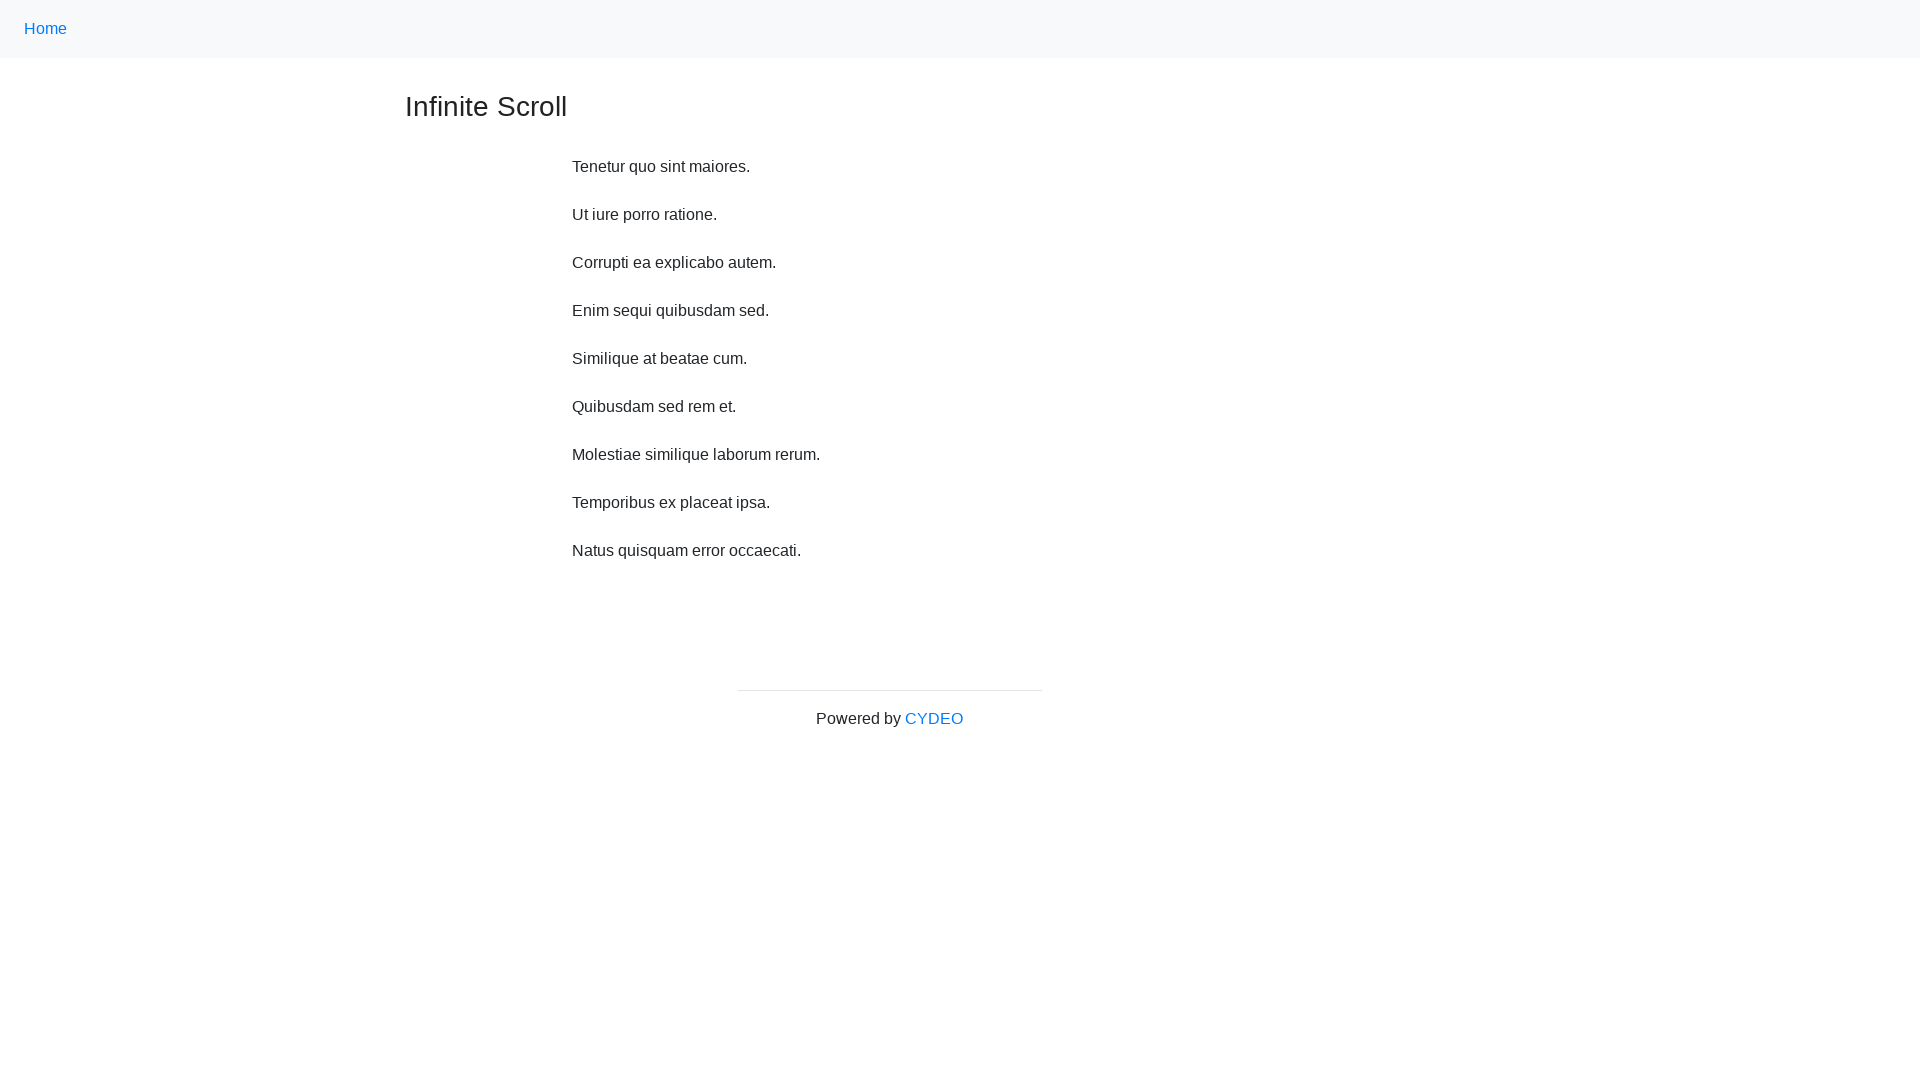

Scrolled down 250 pixels (iteration 6/10)
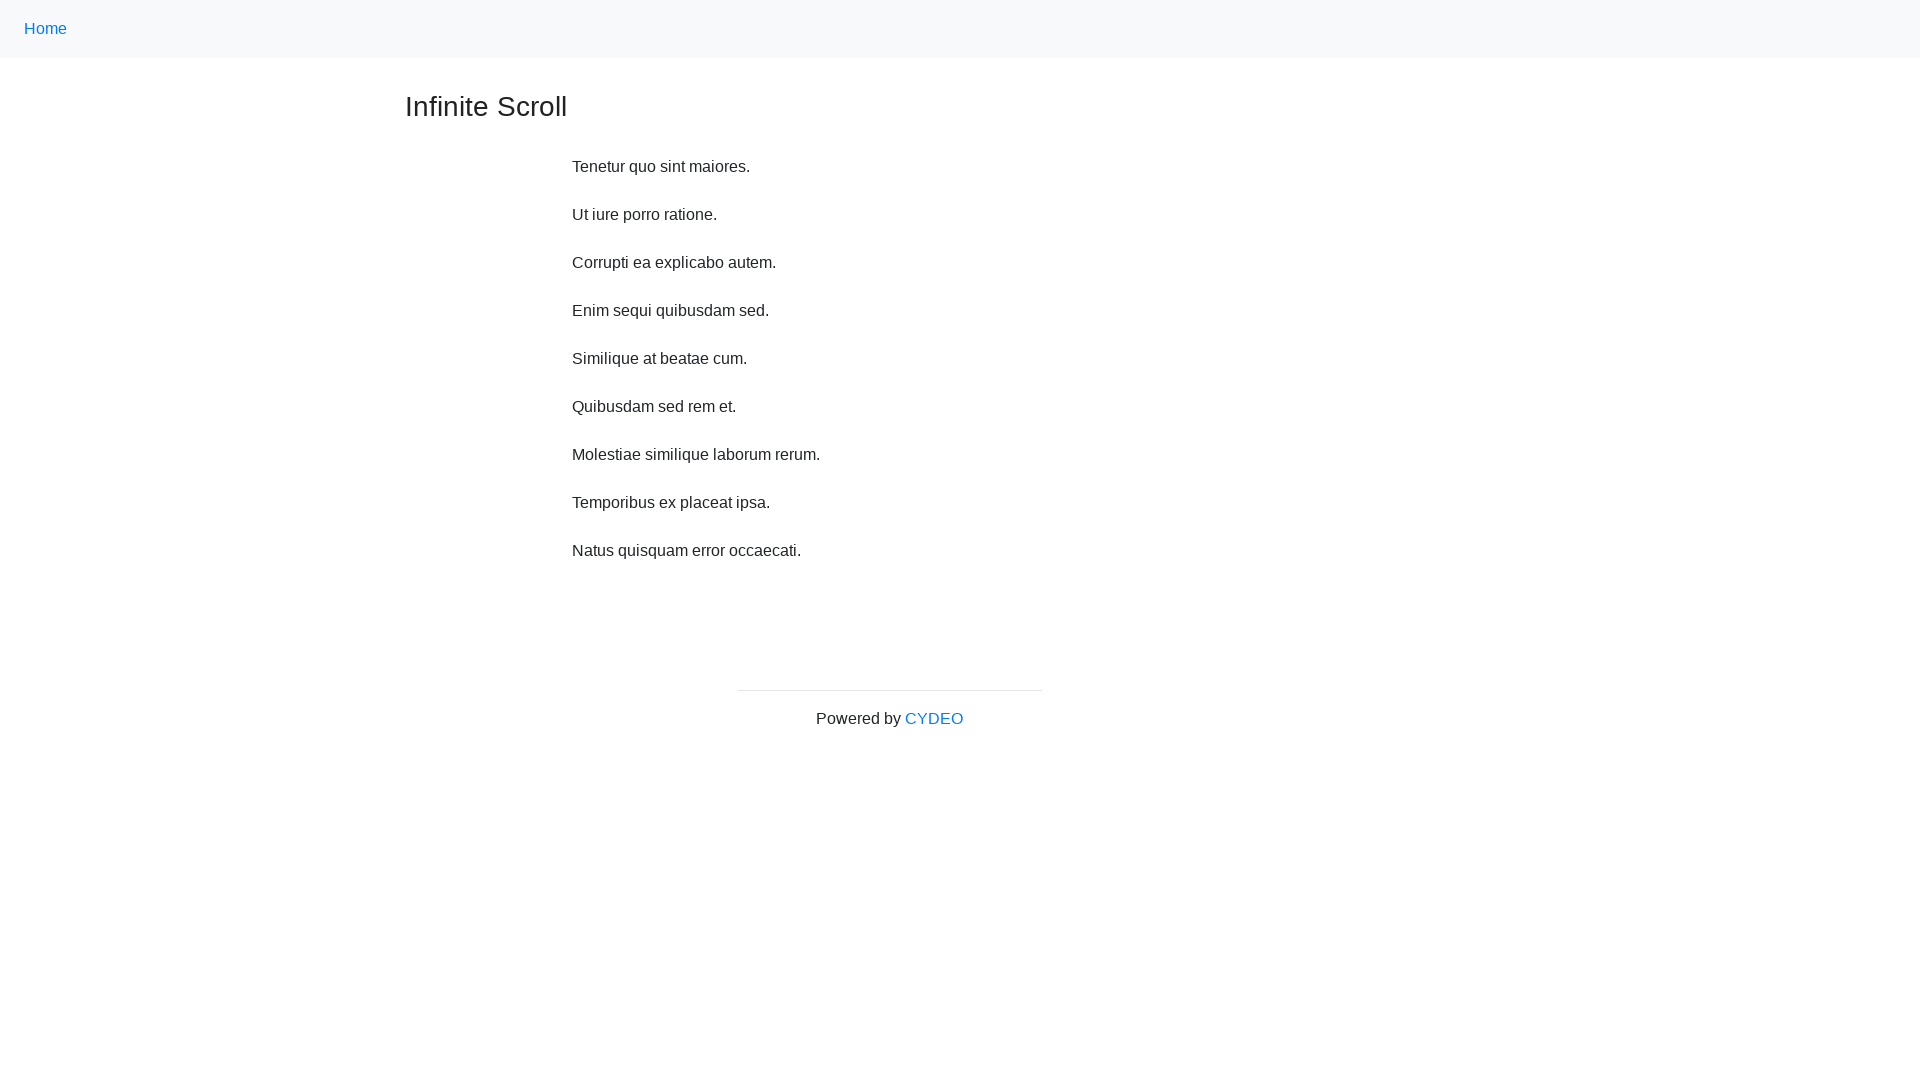

Waited 500ms for content to load after scroll down (iteration 6/10)
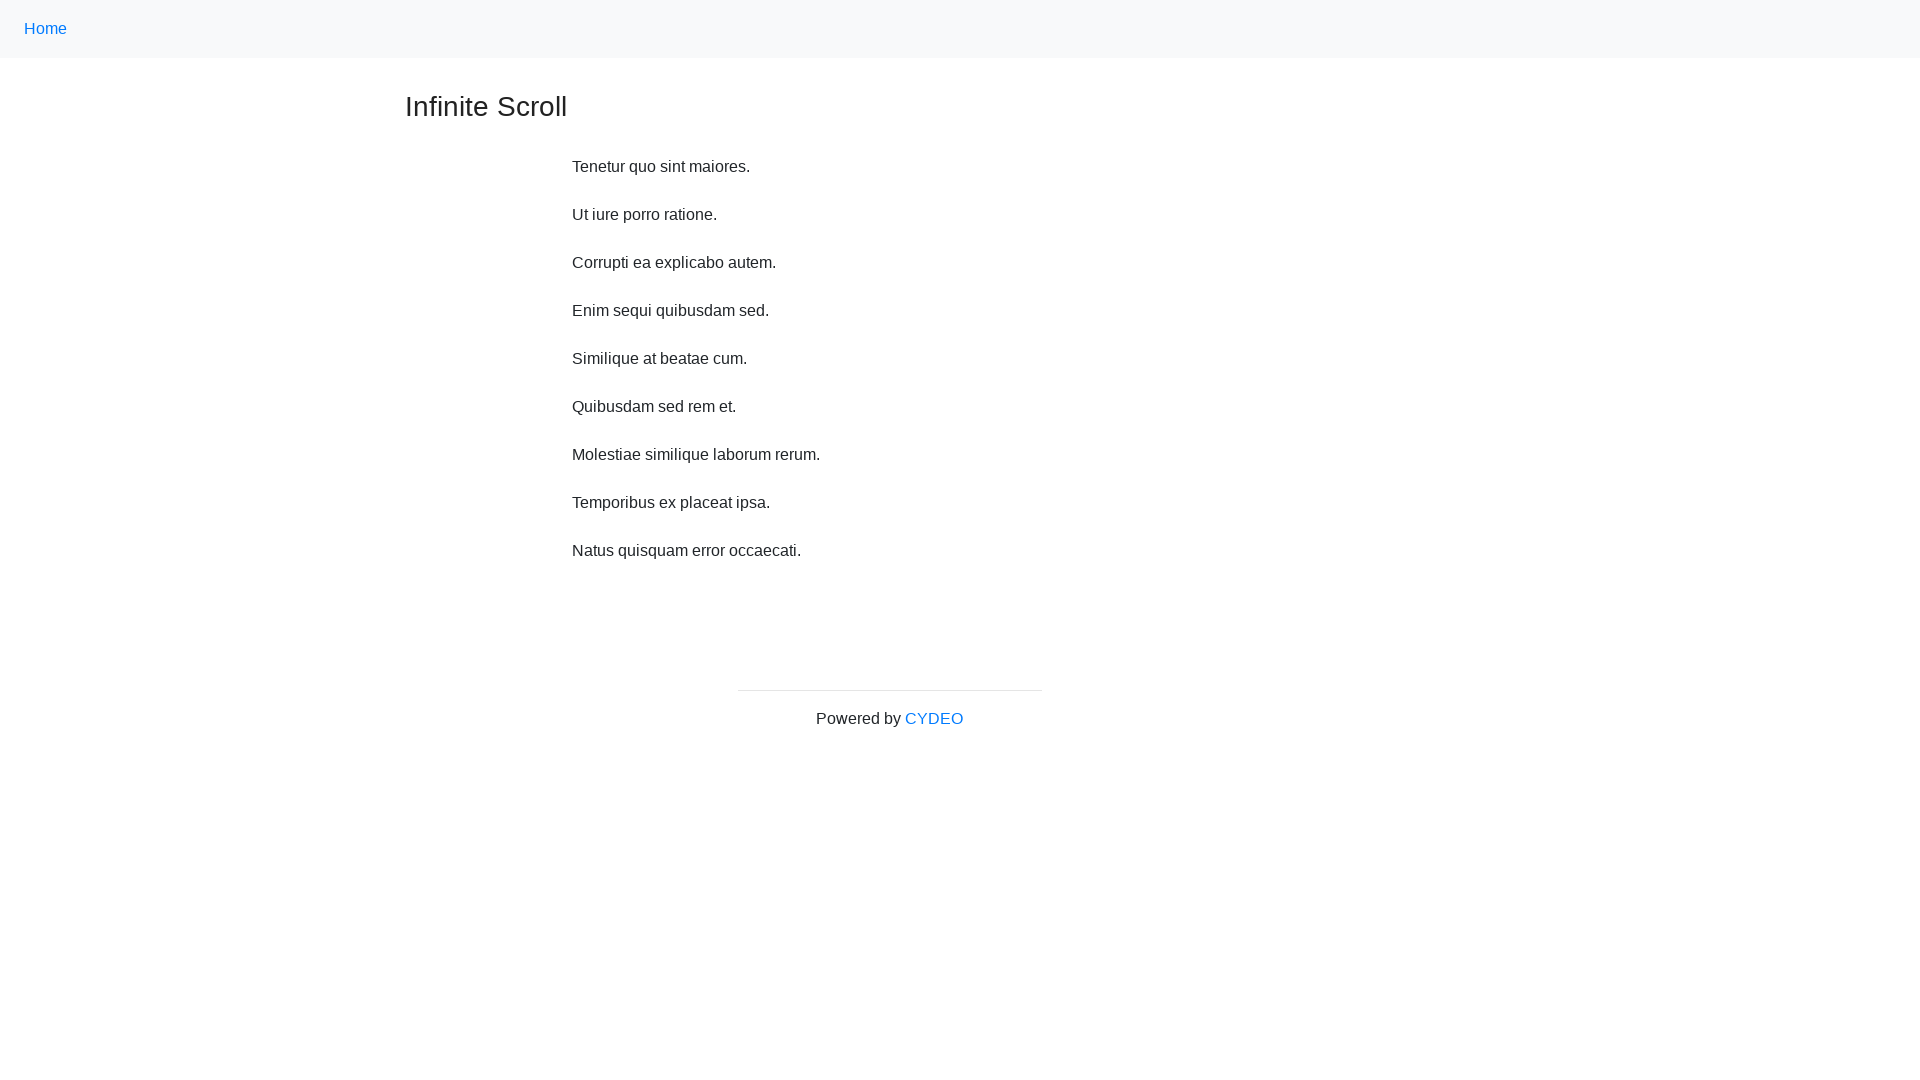

Scrolled down 250 pixels (iteration 7/10)
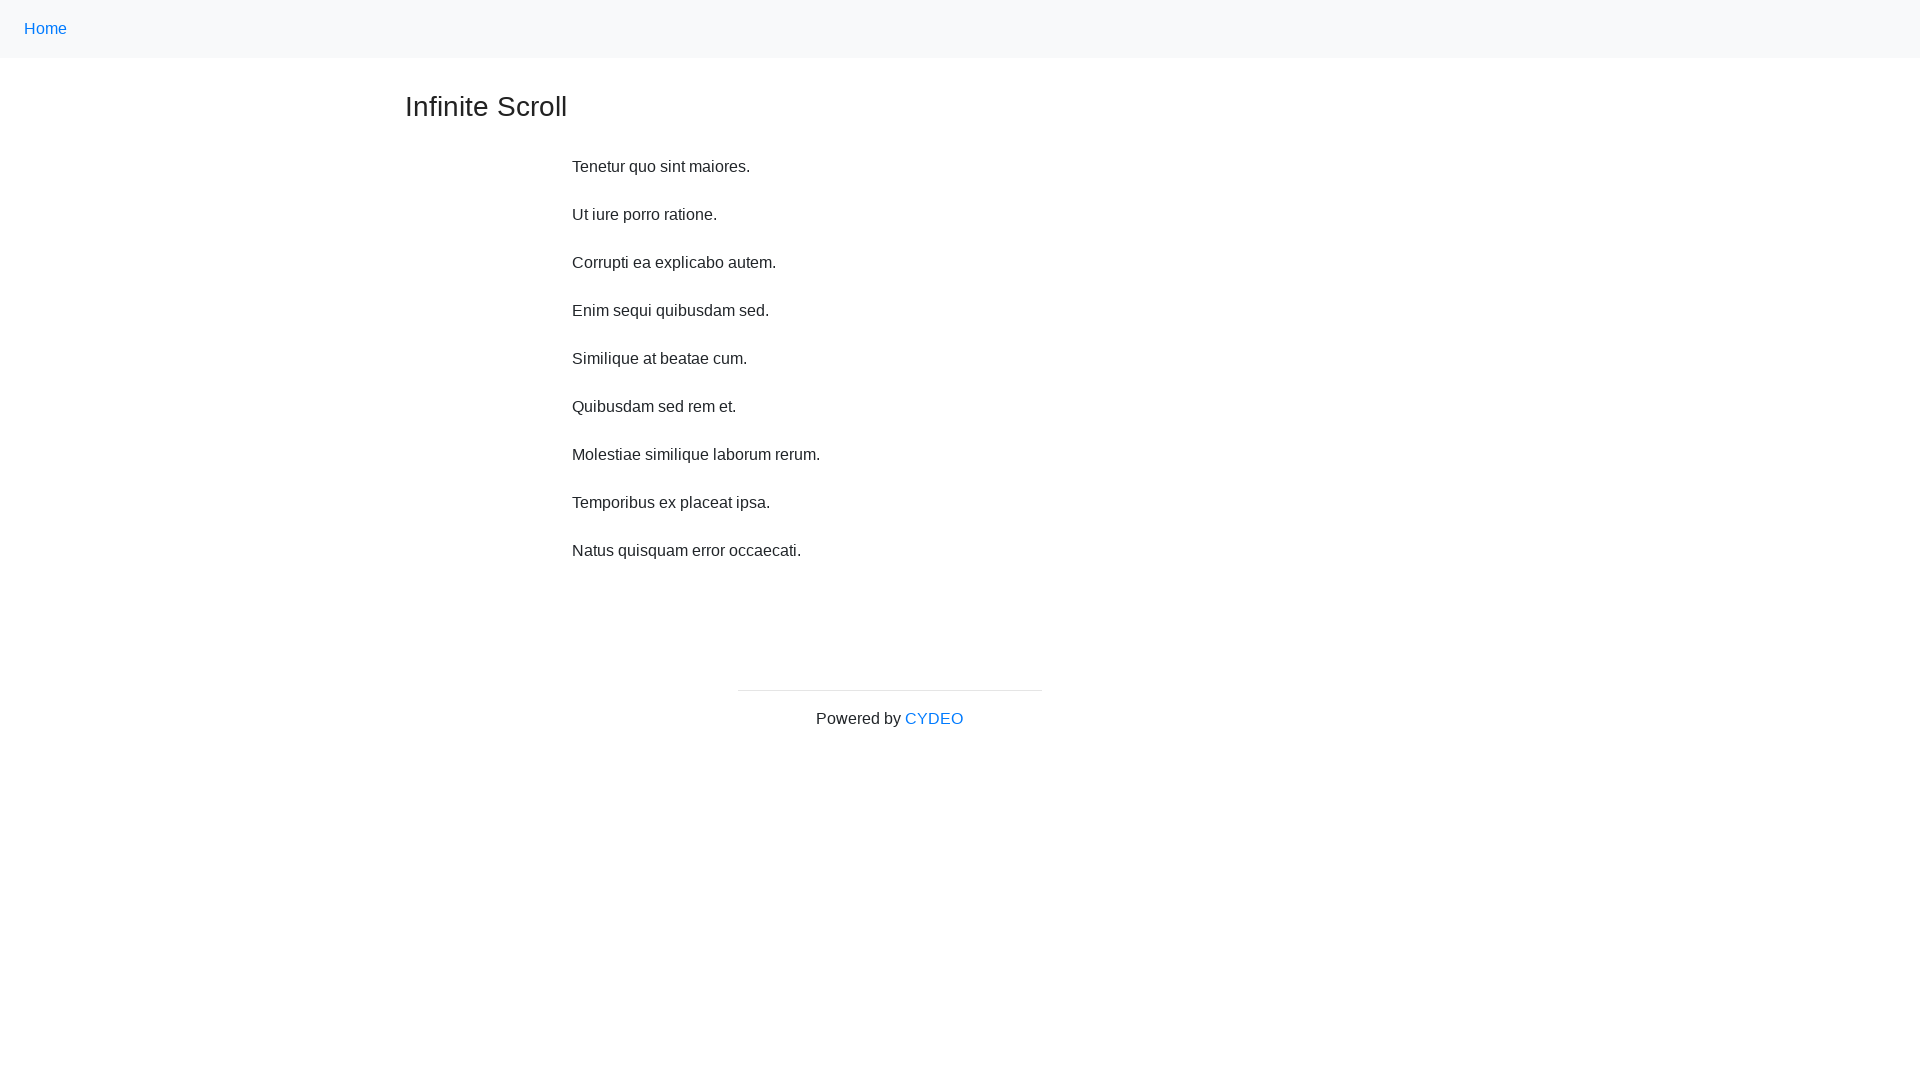

Waited 500ms for content to load after scroll down (iteration 7/10)
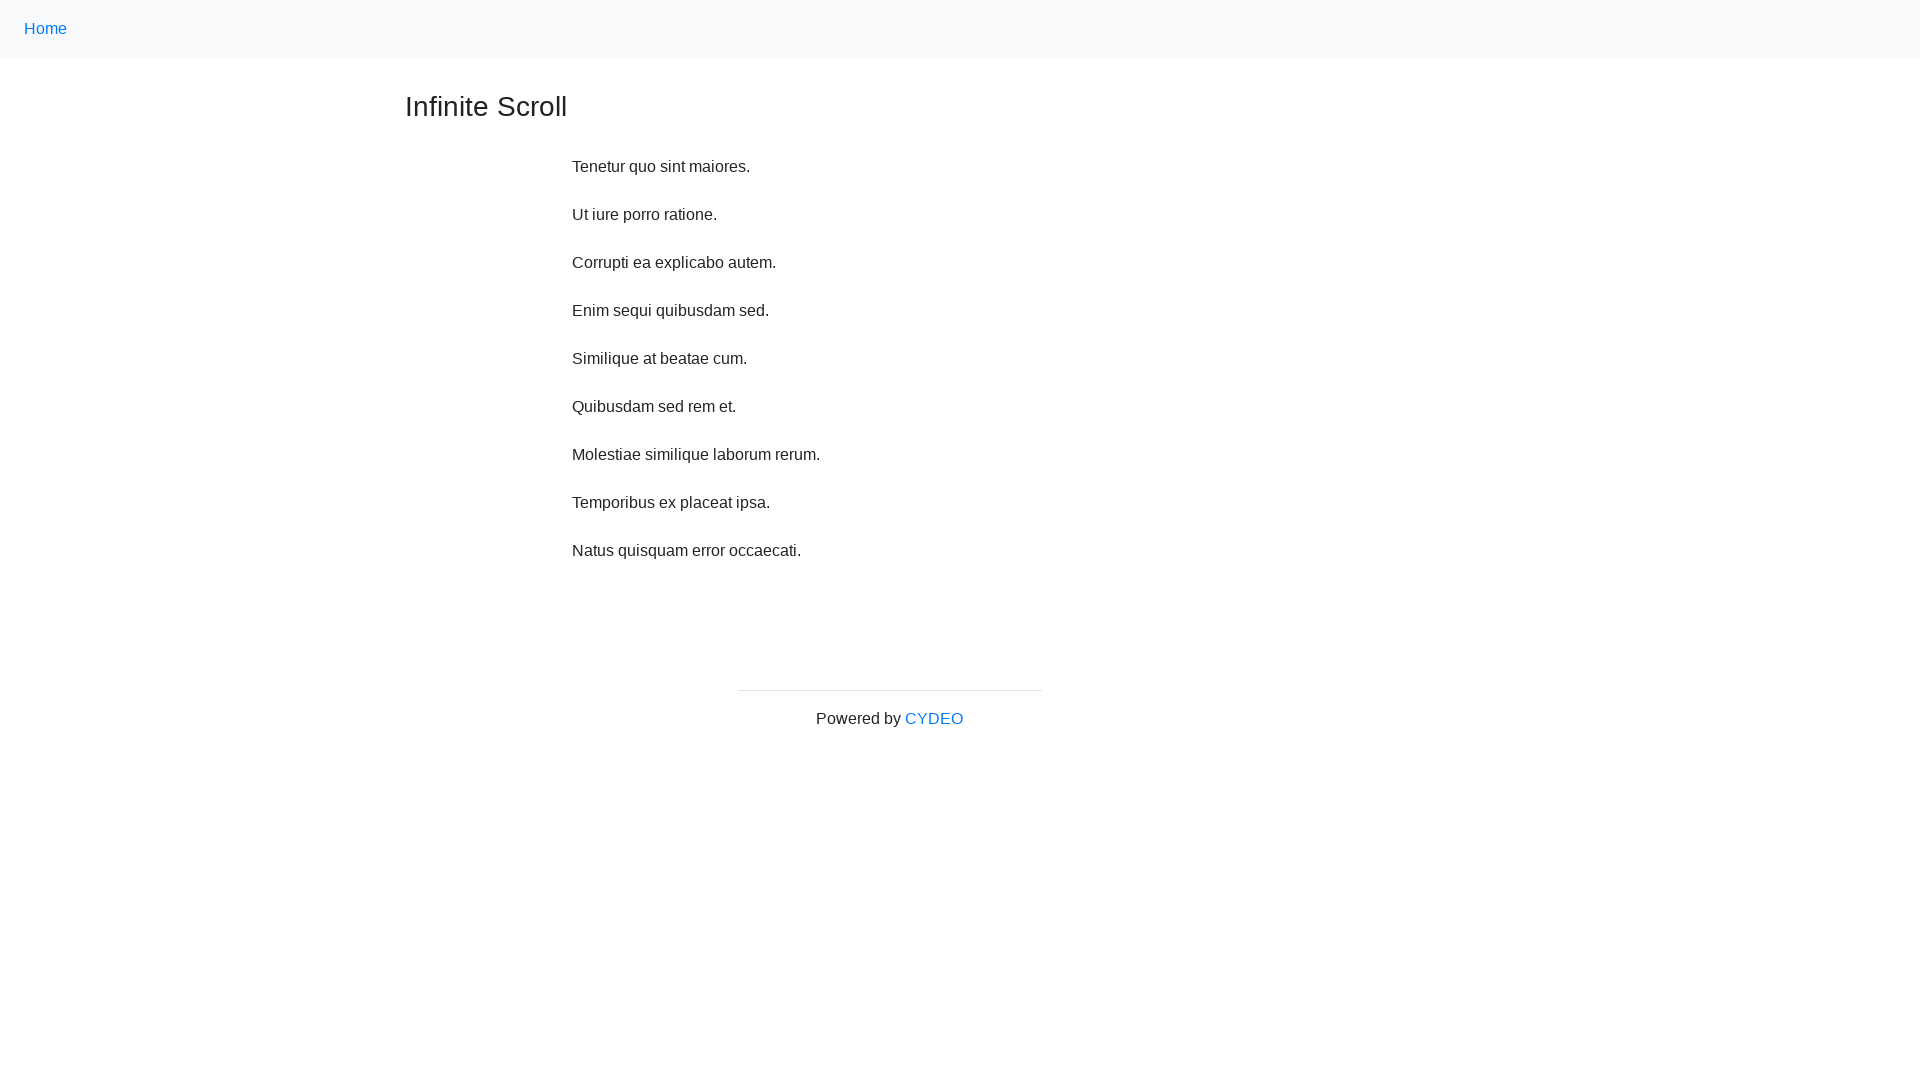

Scrolled down 250 pixels (iteration 8/10)
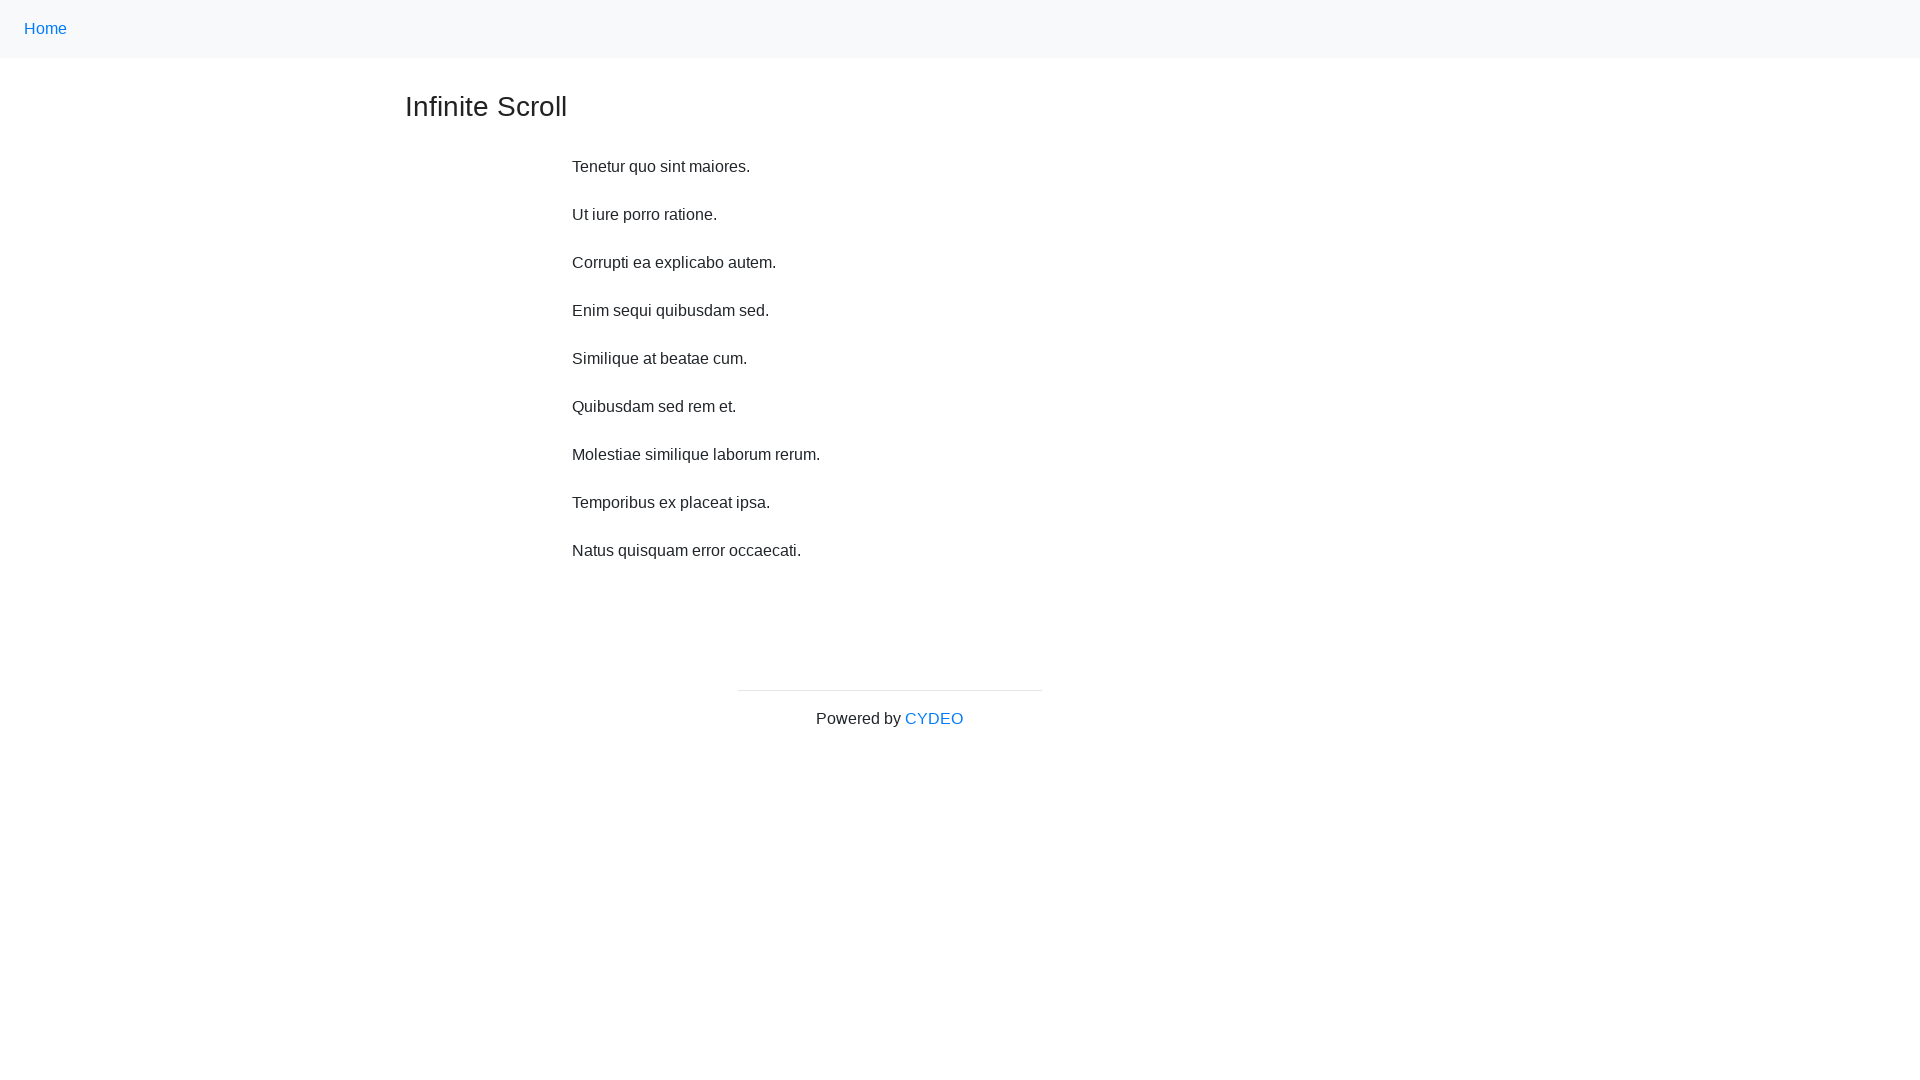

Waited 500ms for content to load after scroll down (iteration 8/10)
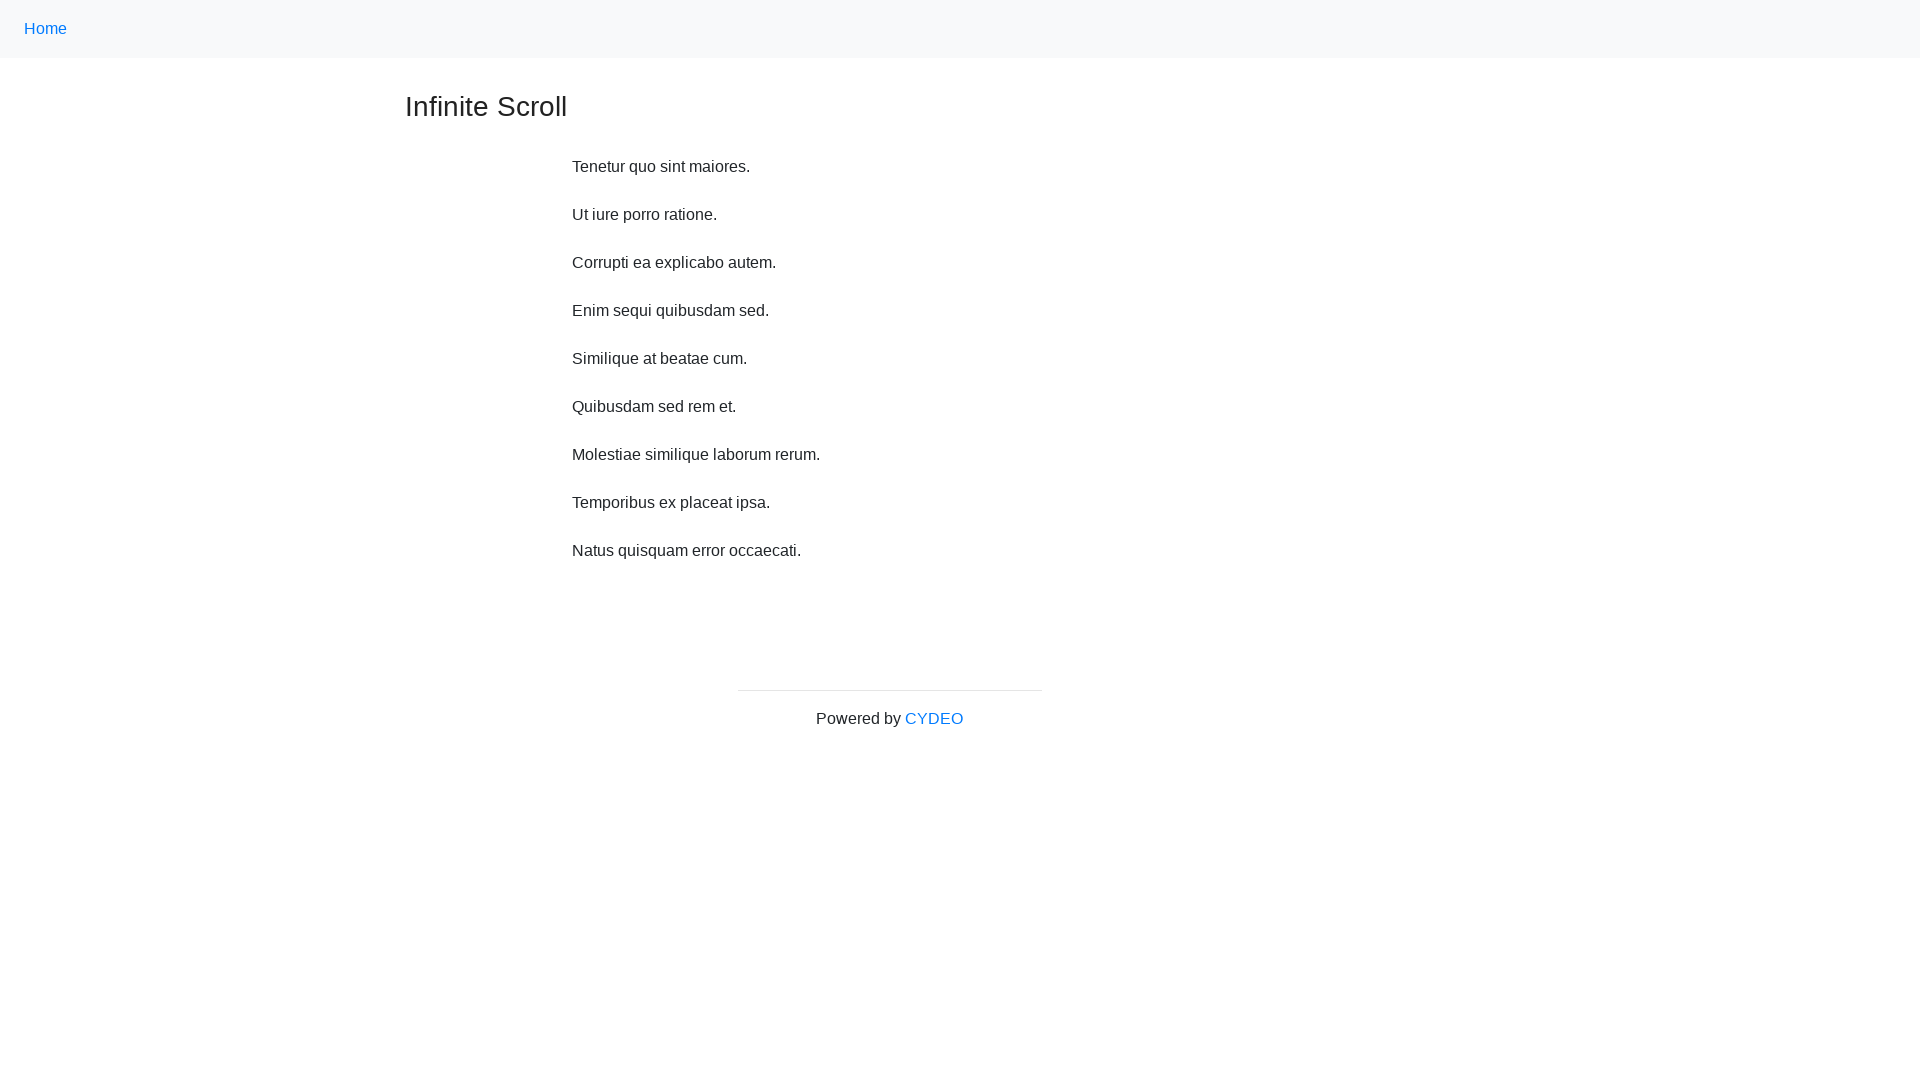

Scrolled down 250 pixels (iteration 9/10)
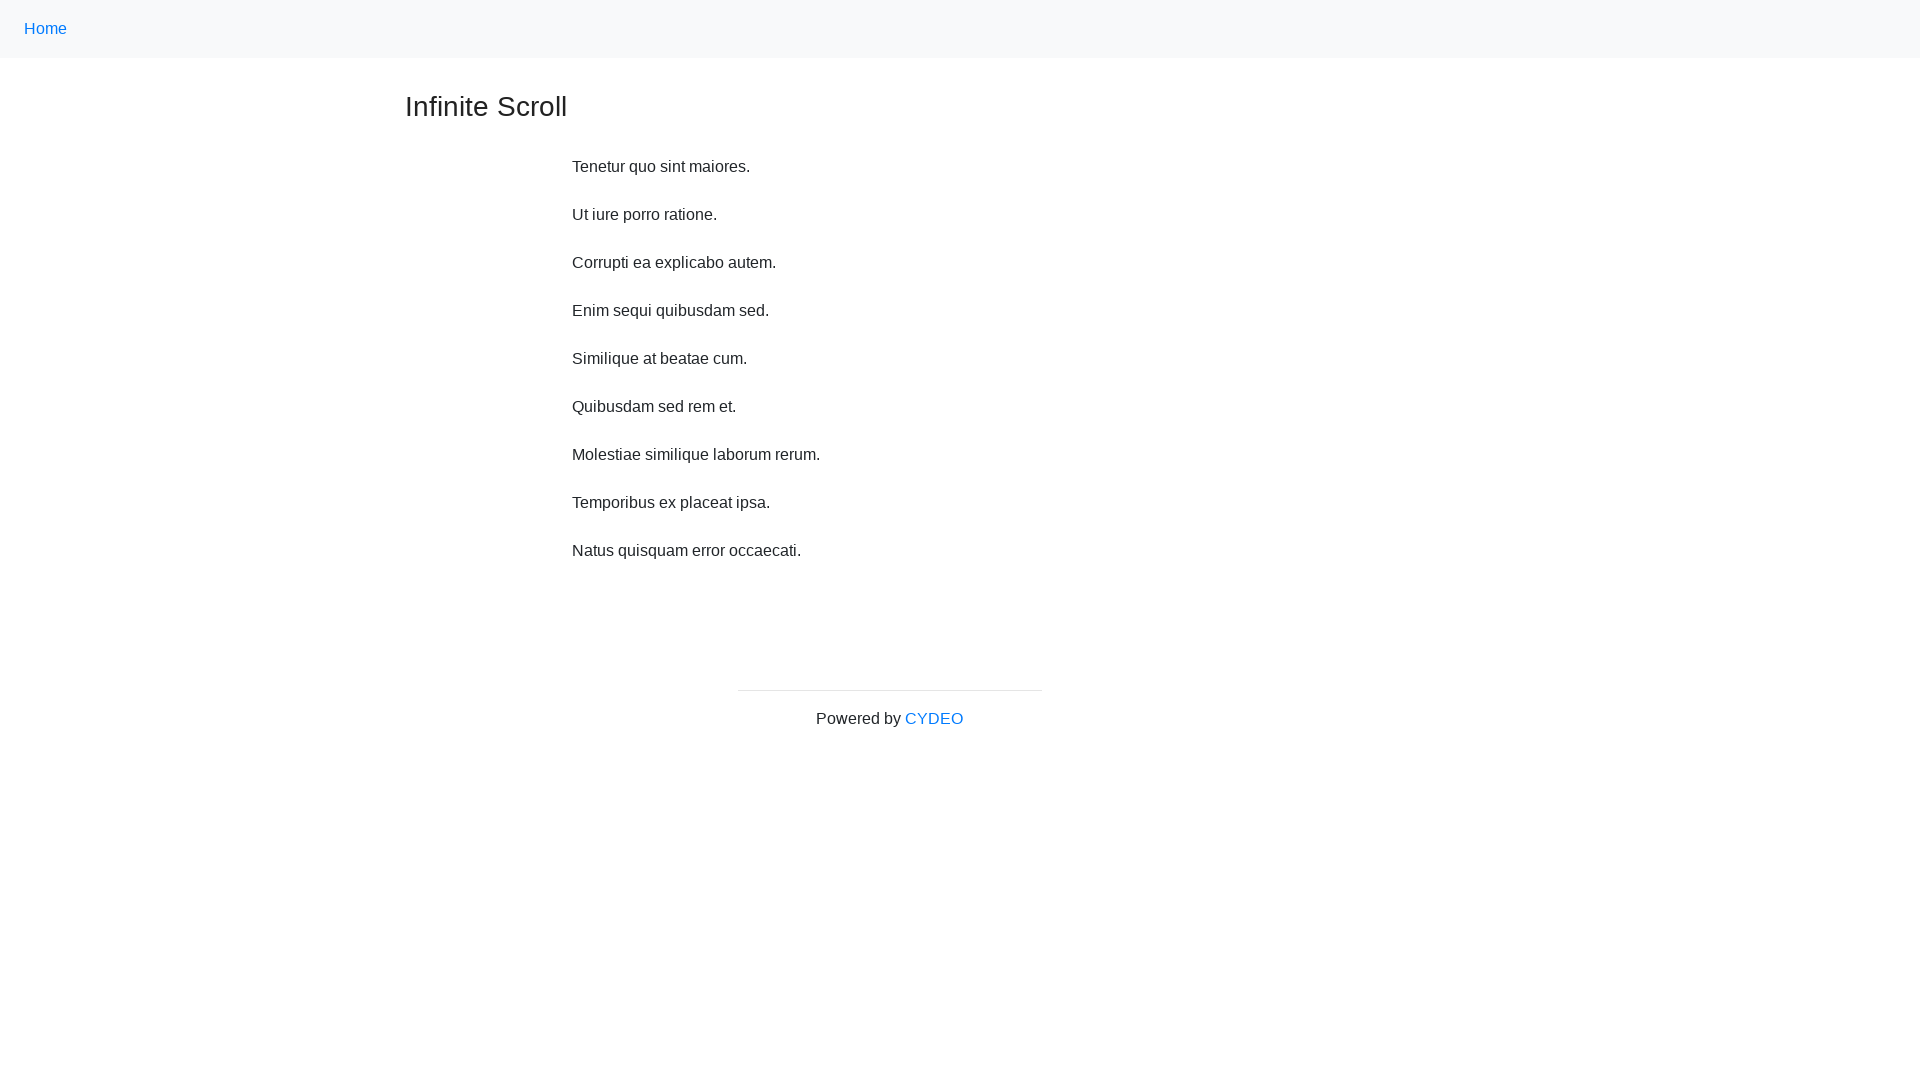

Waited 500ms for content to load after scroll down (iteration 9/10)
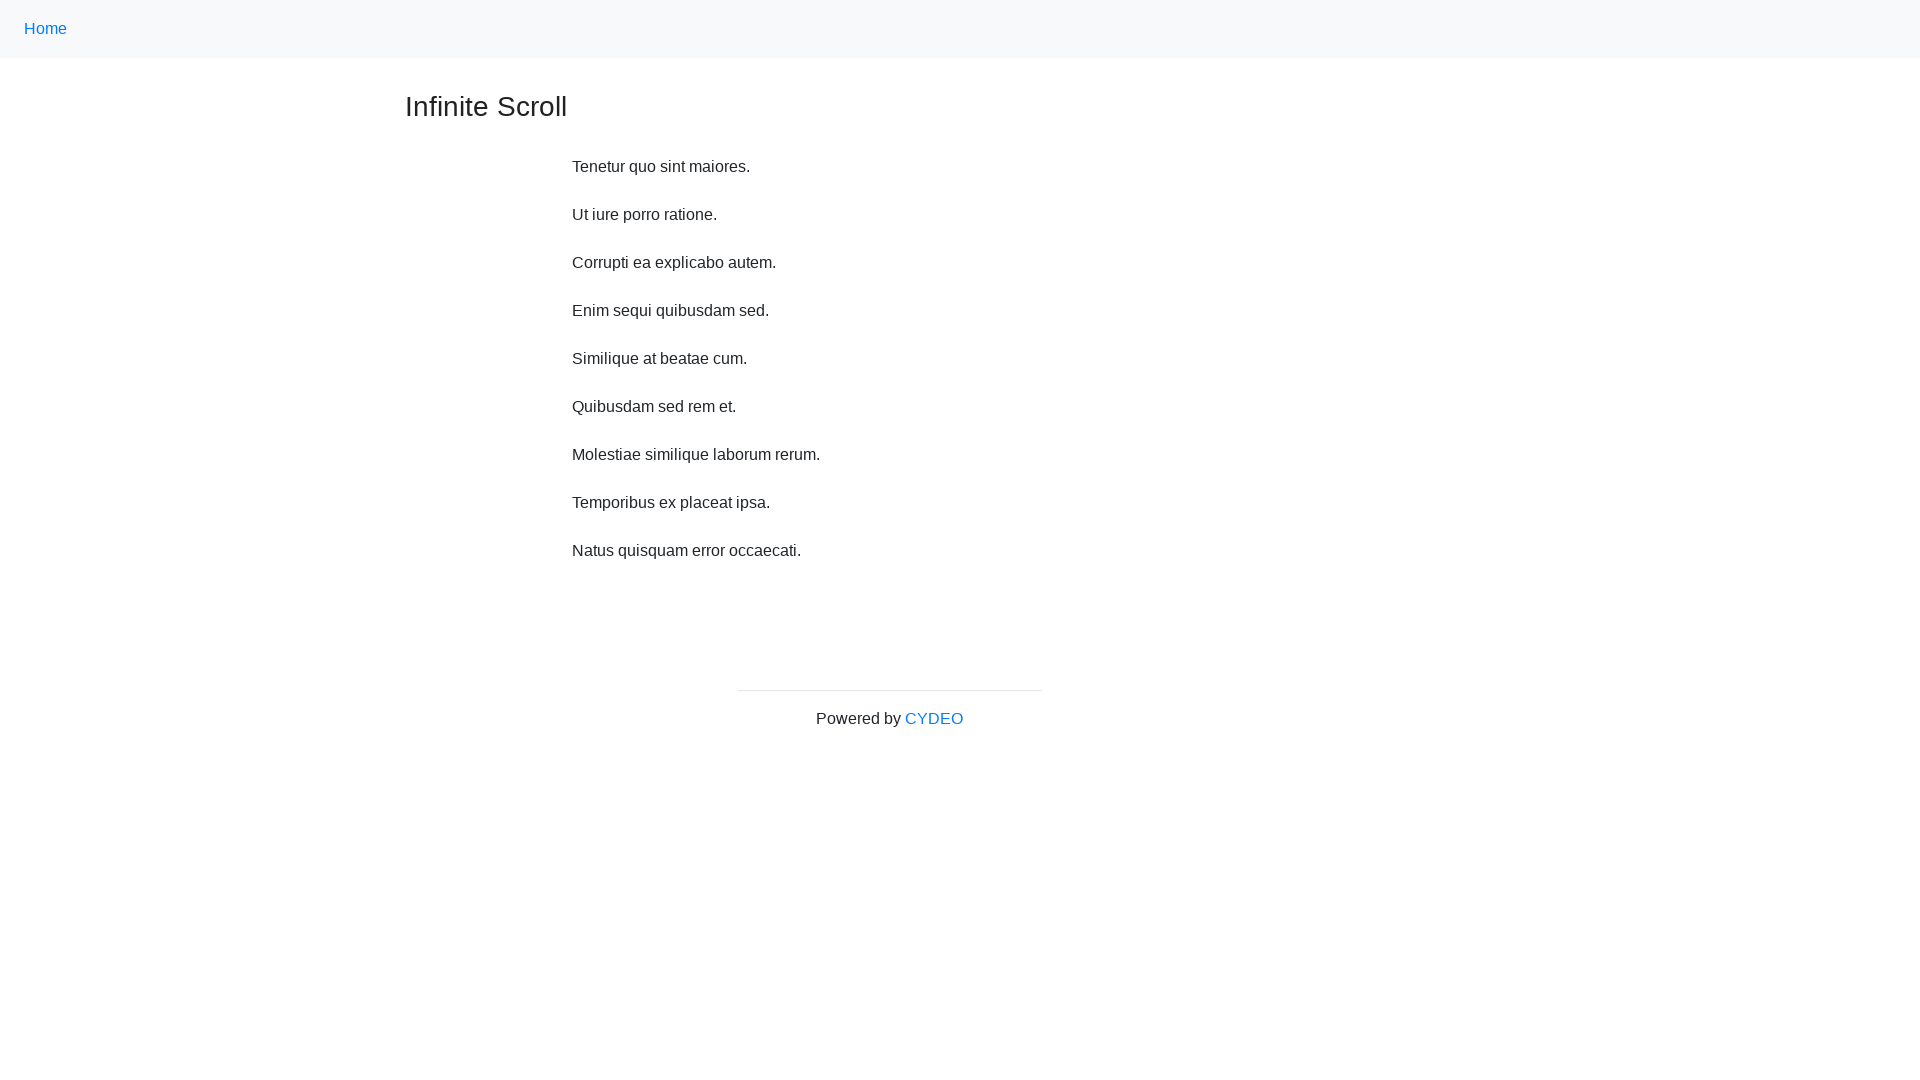

Scrolled down 250 pixels (iteration 10/10)
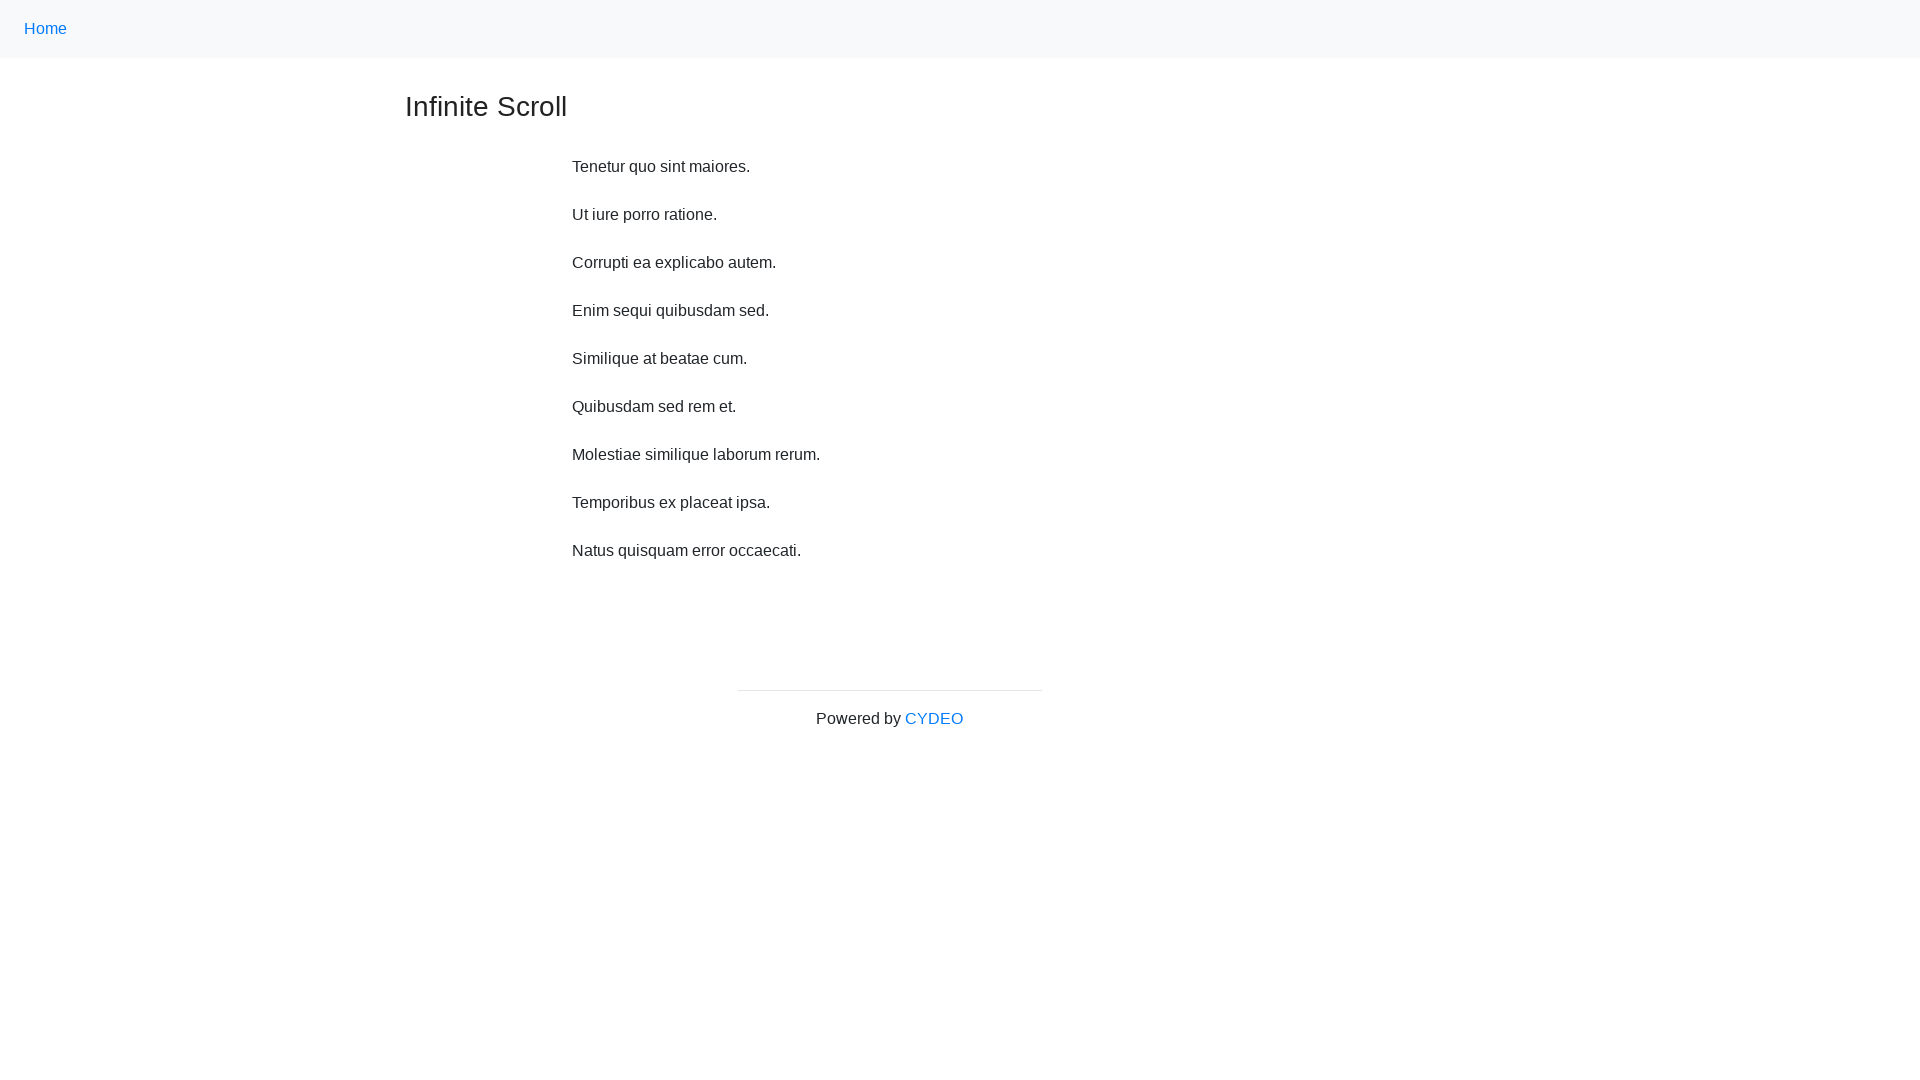

Waited 500ms for content to load after scroll down (iteration 10/10)
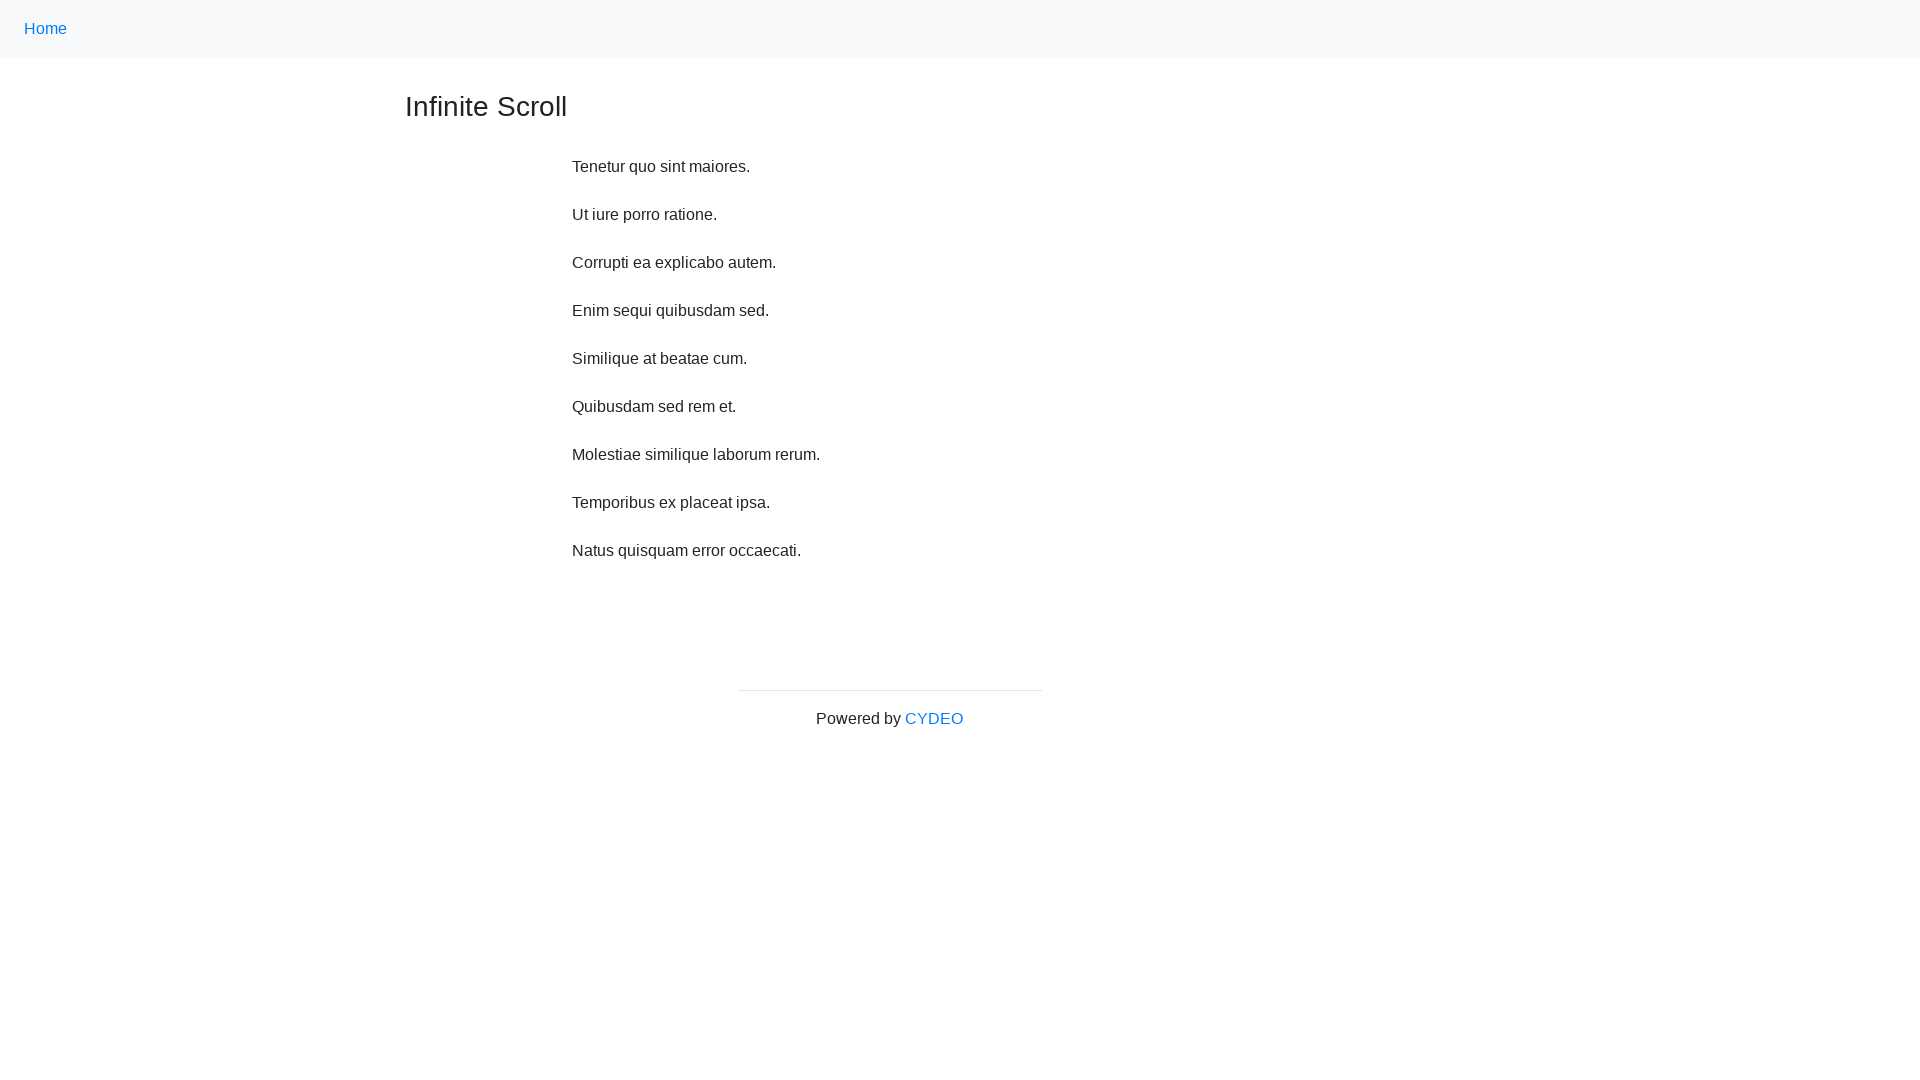

Scrolled up 250 pixels (iteration 1/10)
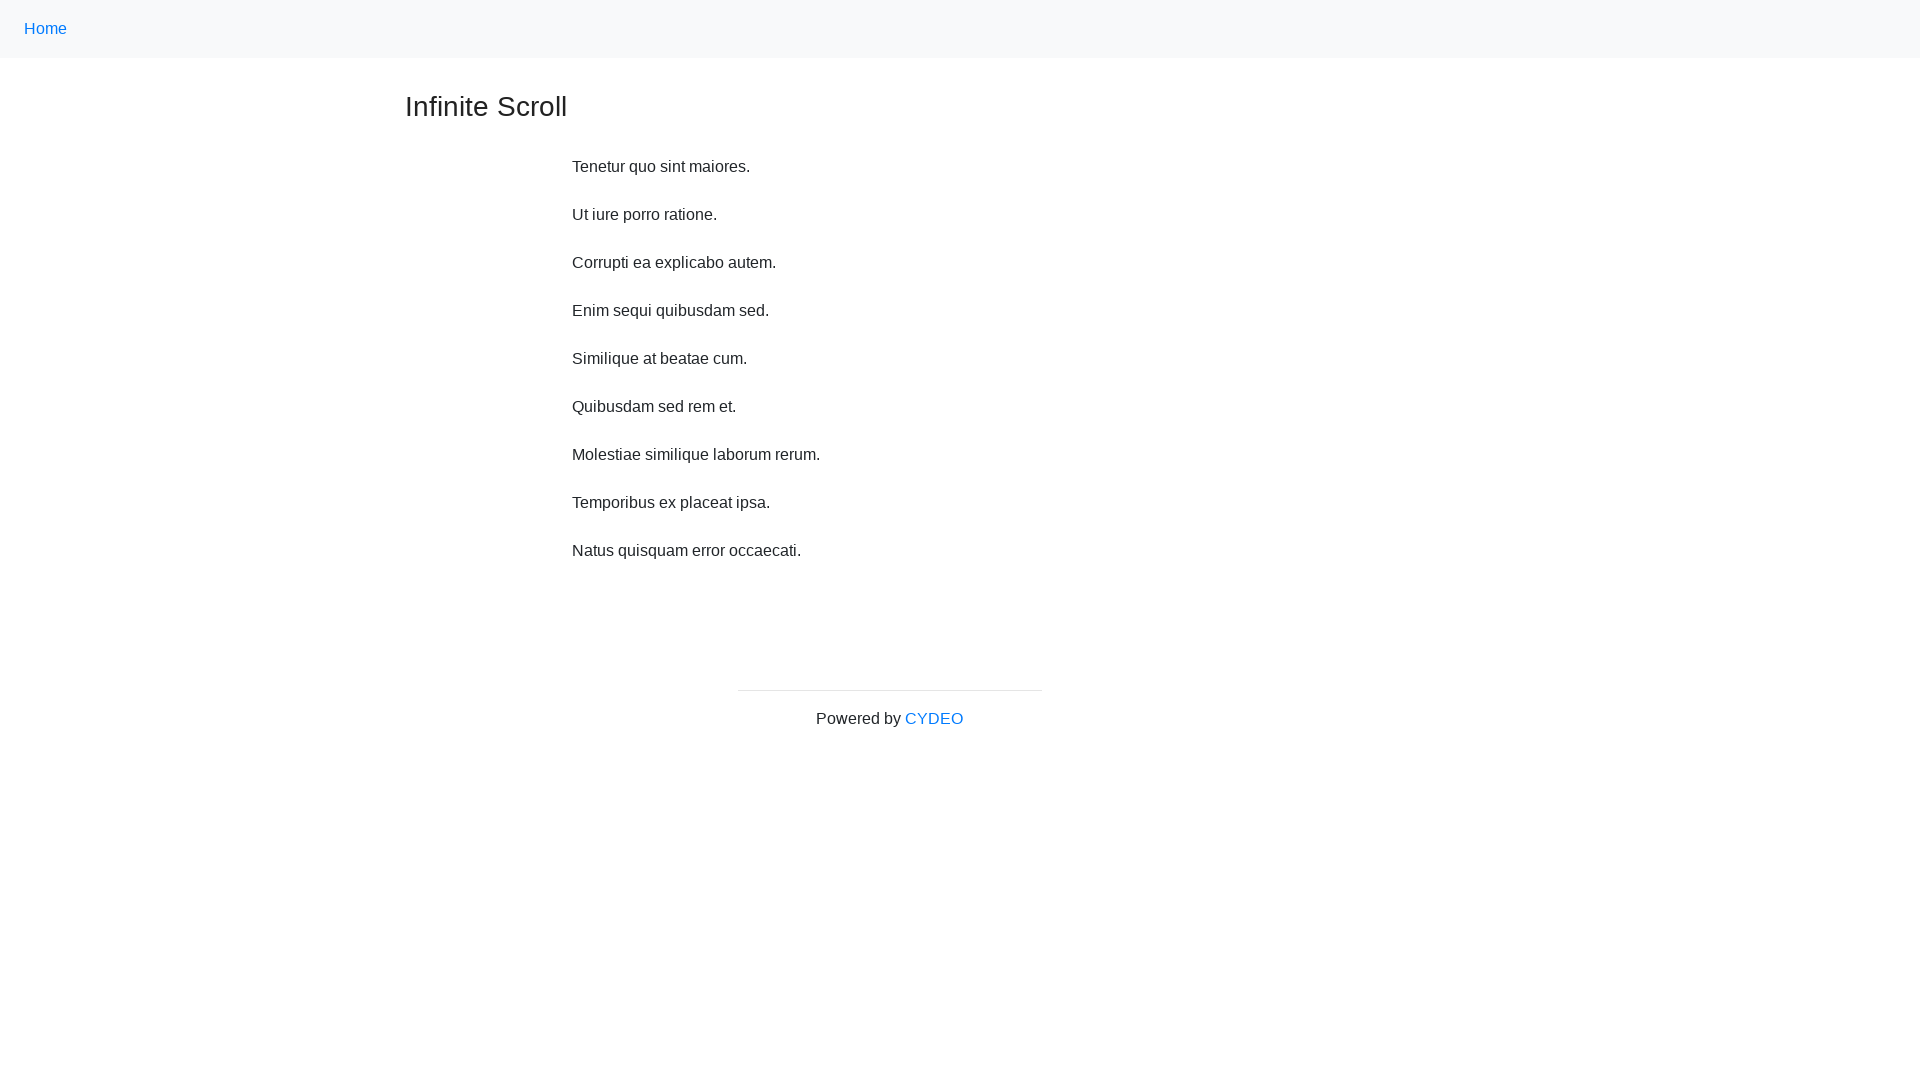

Waited 500ms after scroll up (iteration 1/10)
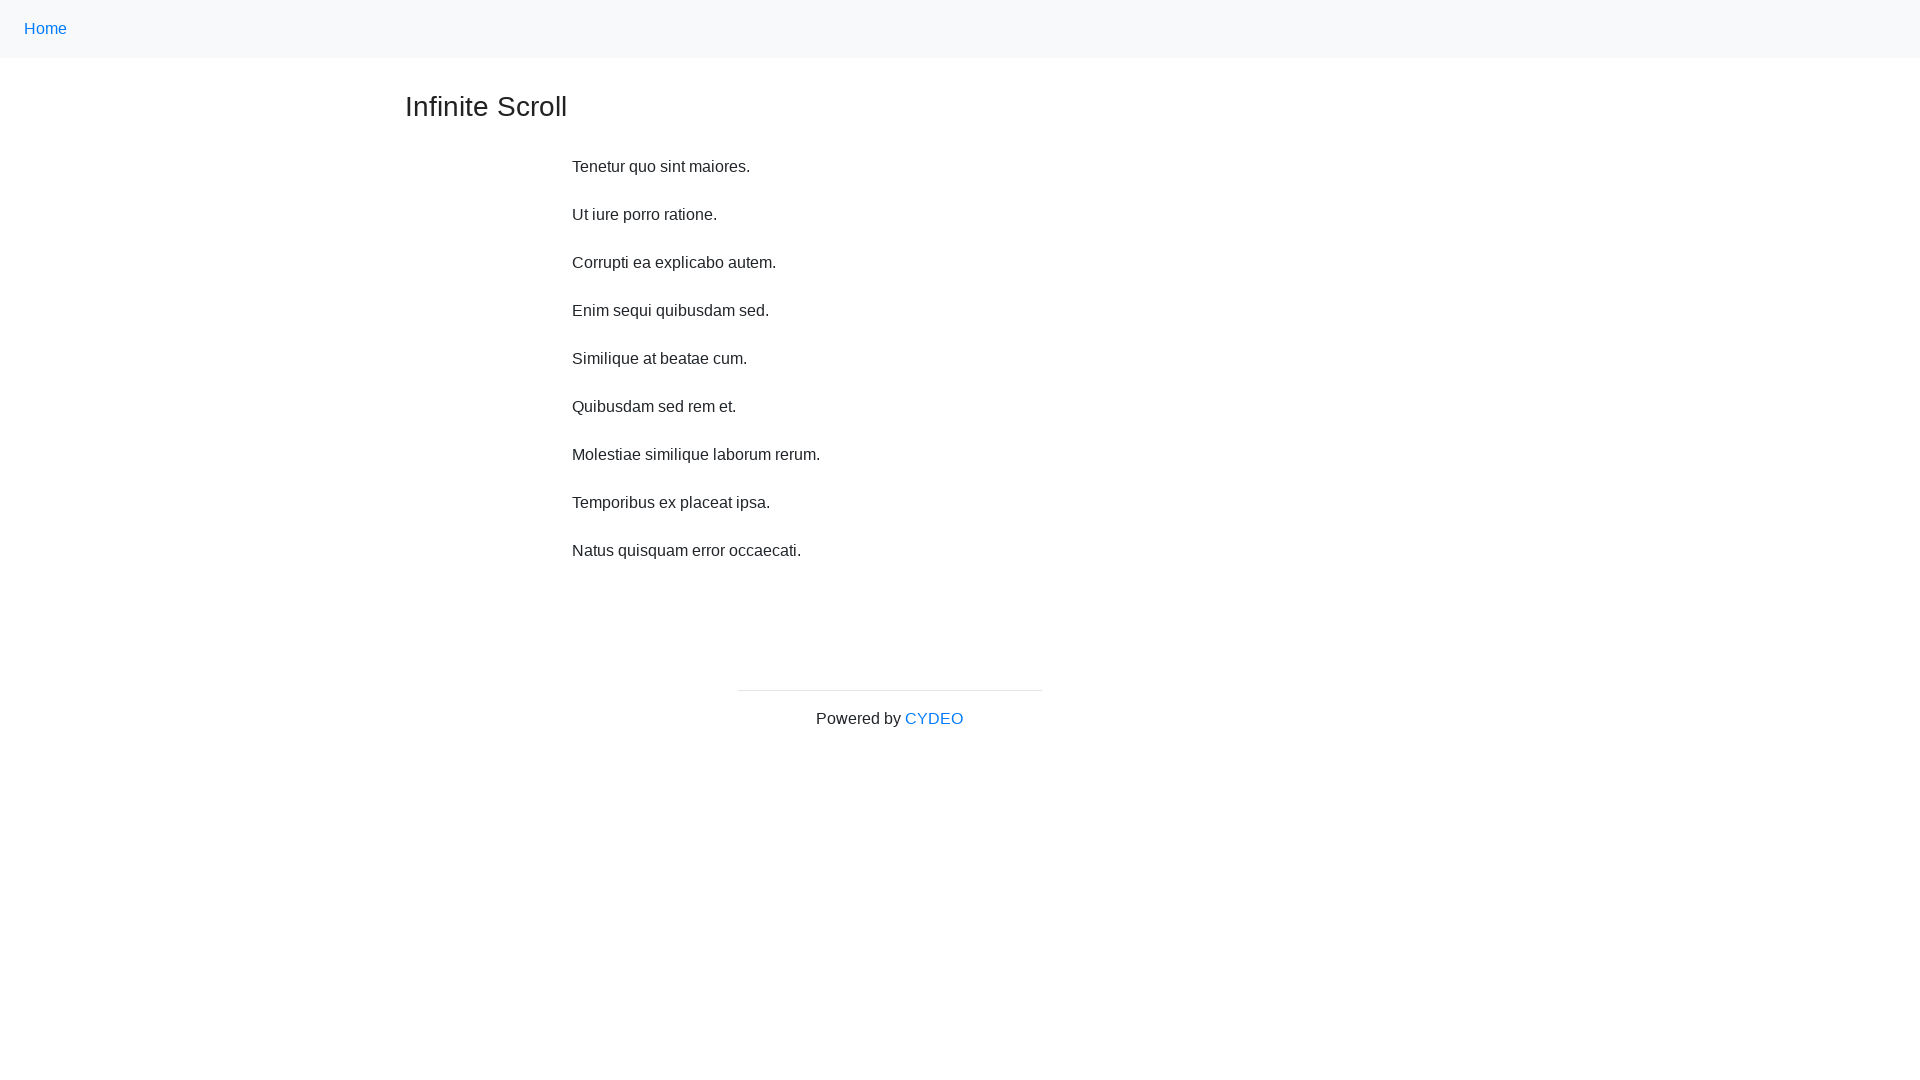

Scrolled up 250 pixels (iteration 2/10)
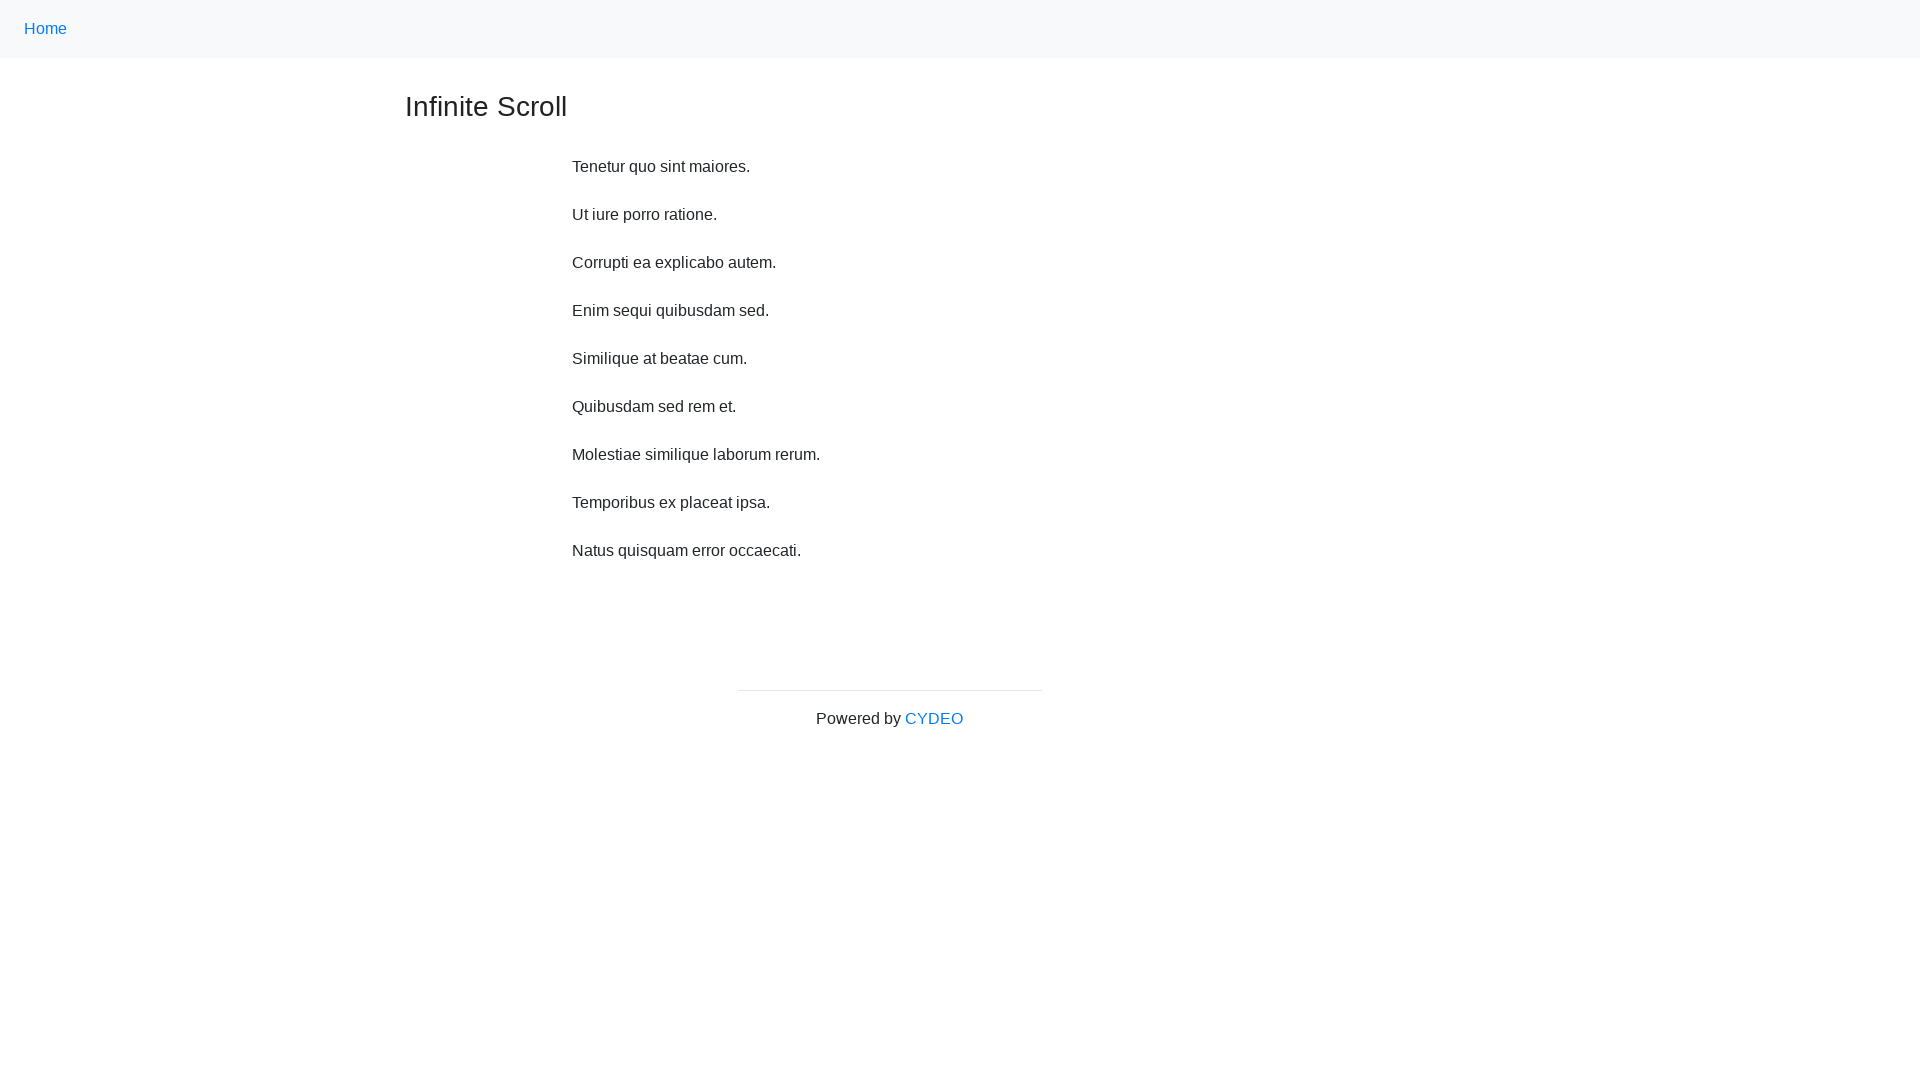

Waited 500ms after scroll up (iteration 2/10)
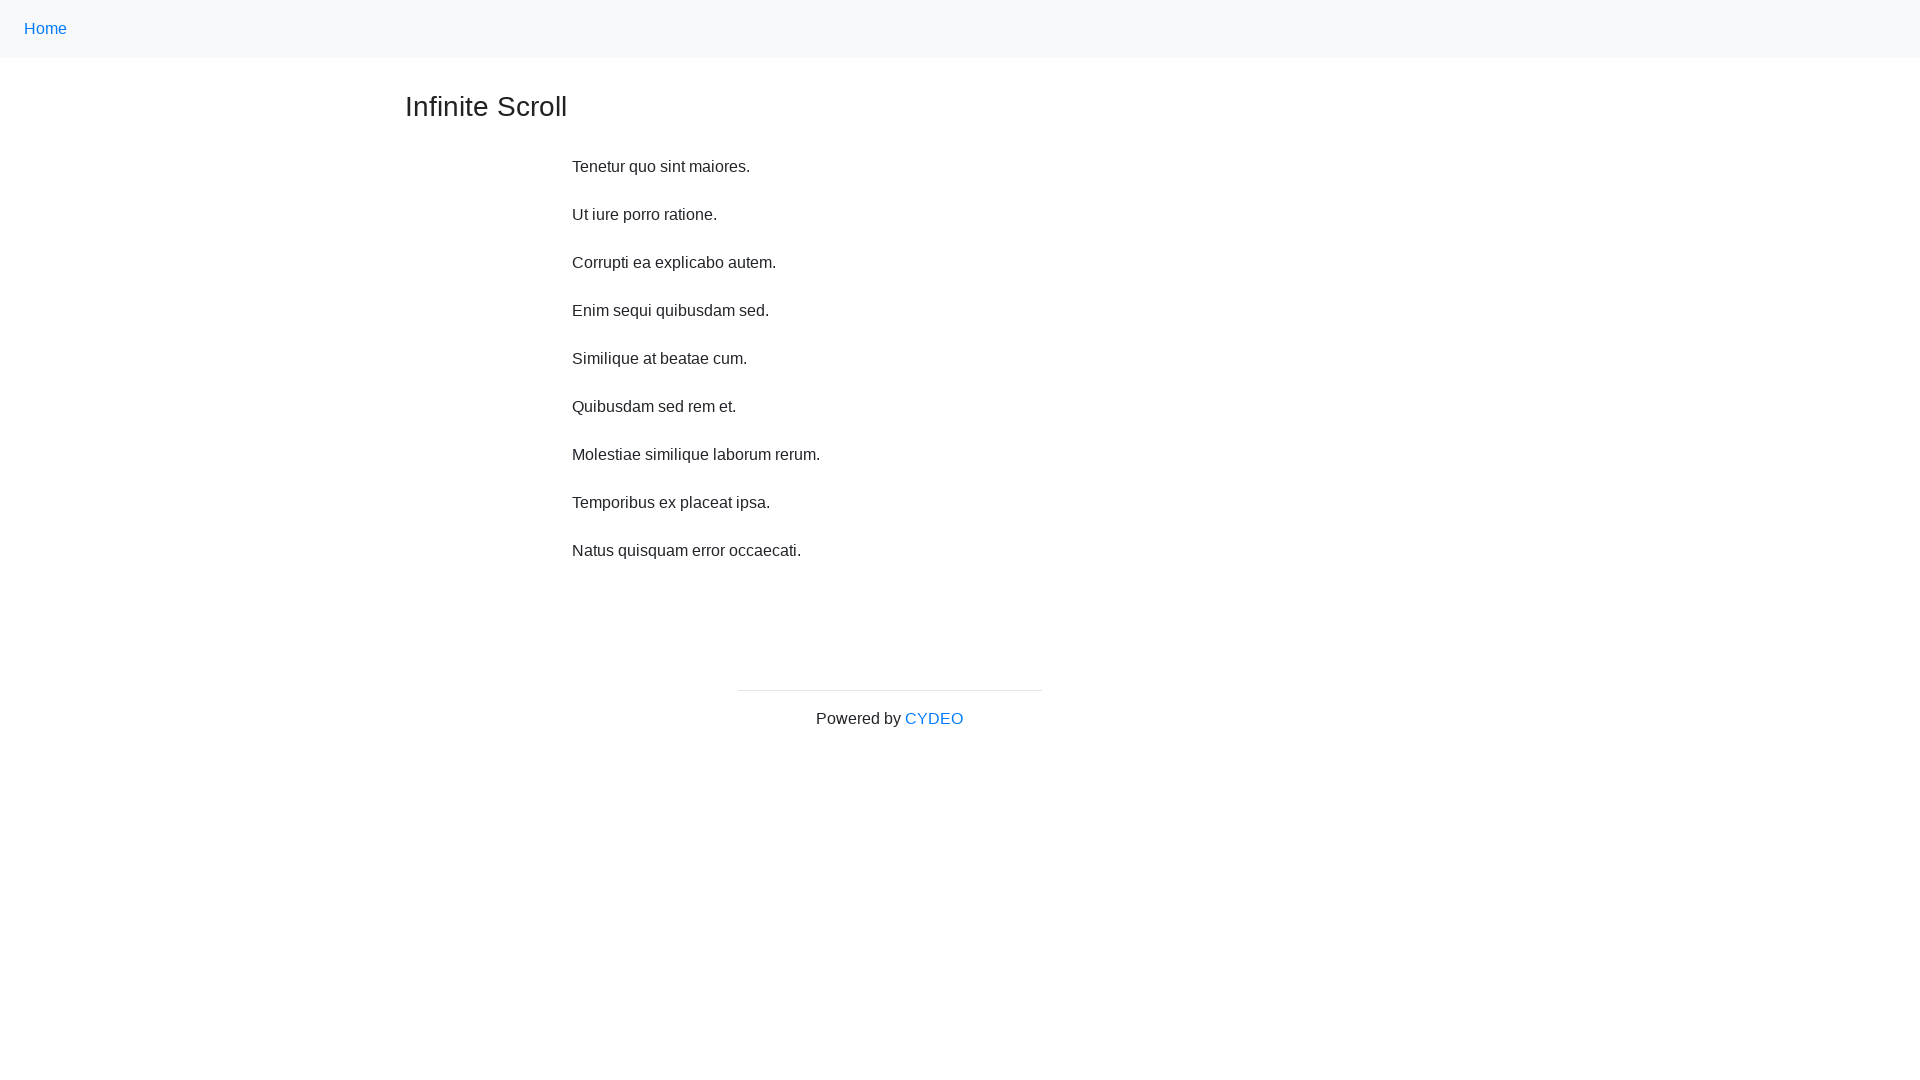

Scrolled up 250 pixels (iteration 3/10)
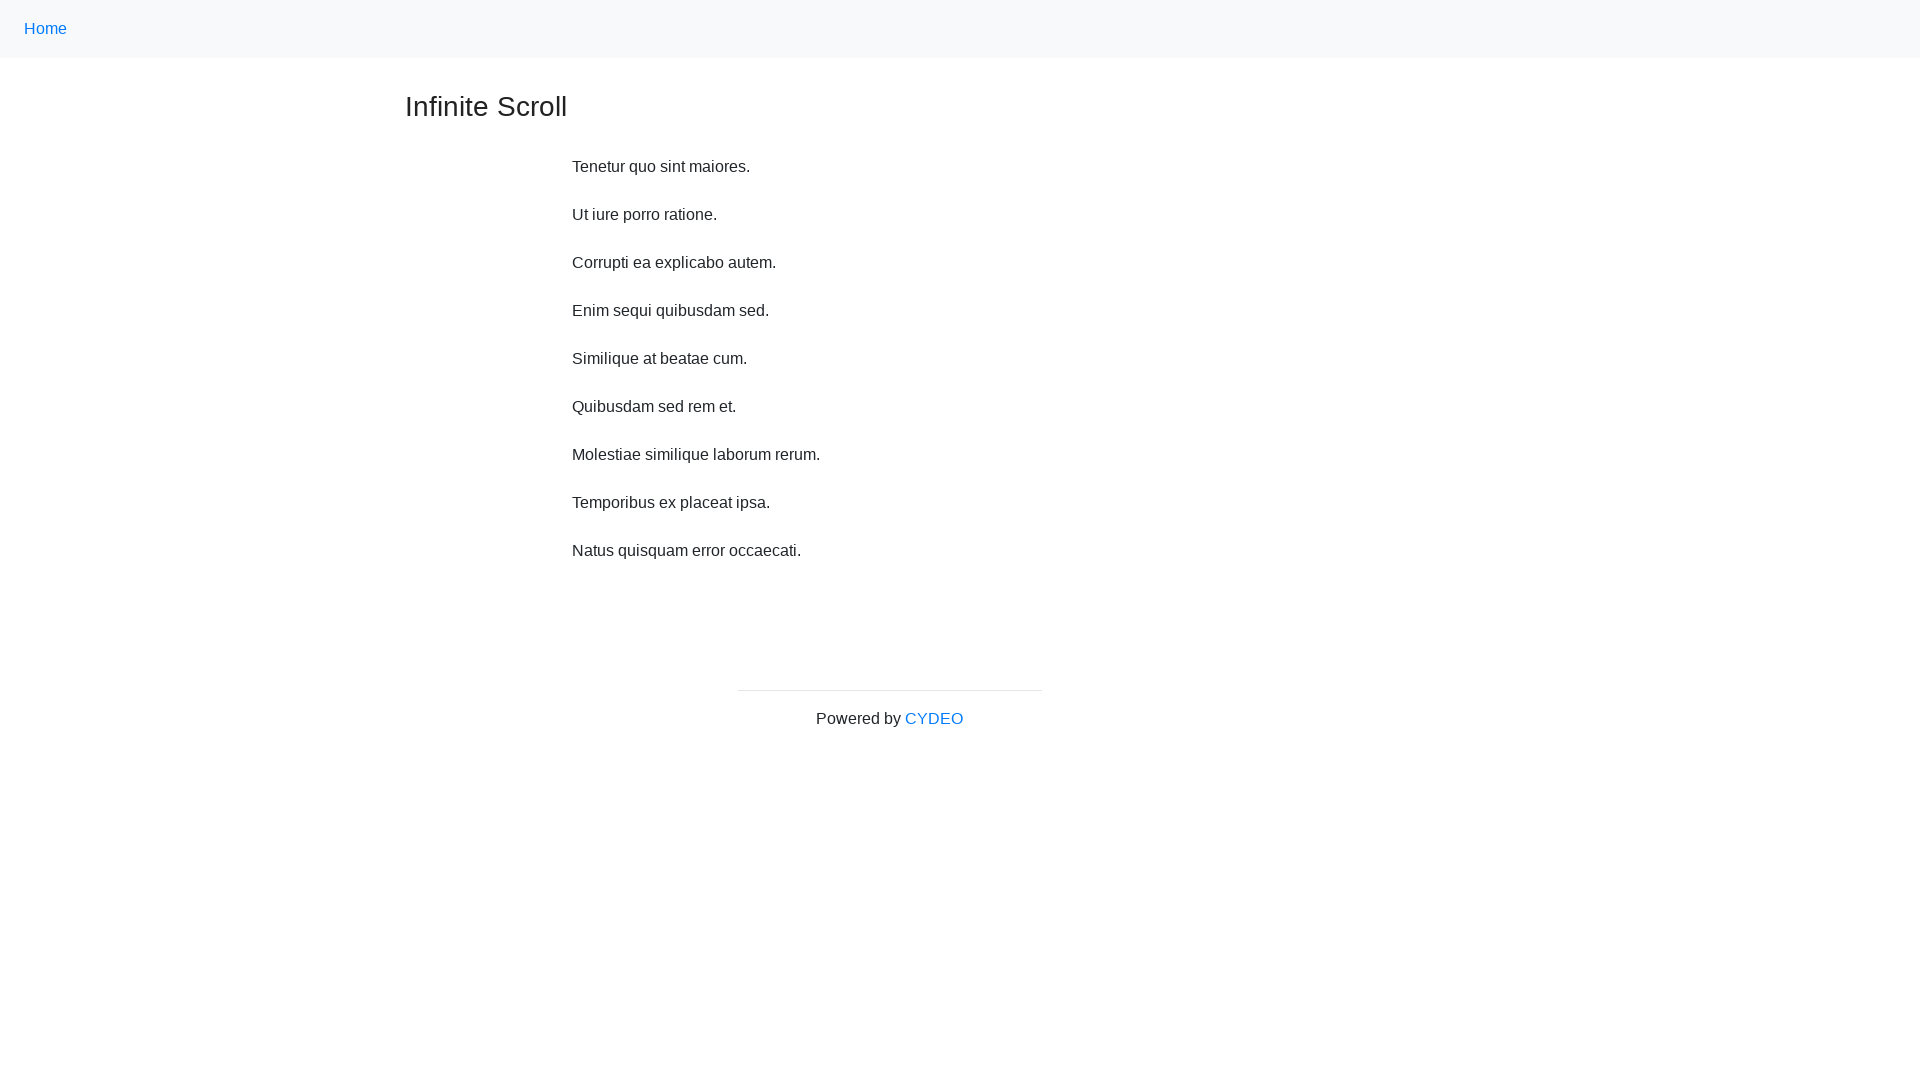

Waited 500ms after scroll up (iteration 3/10)
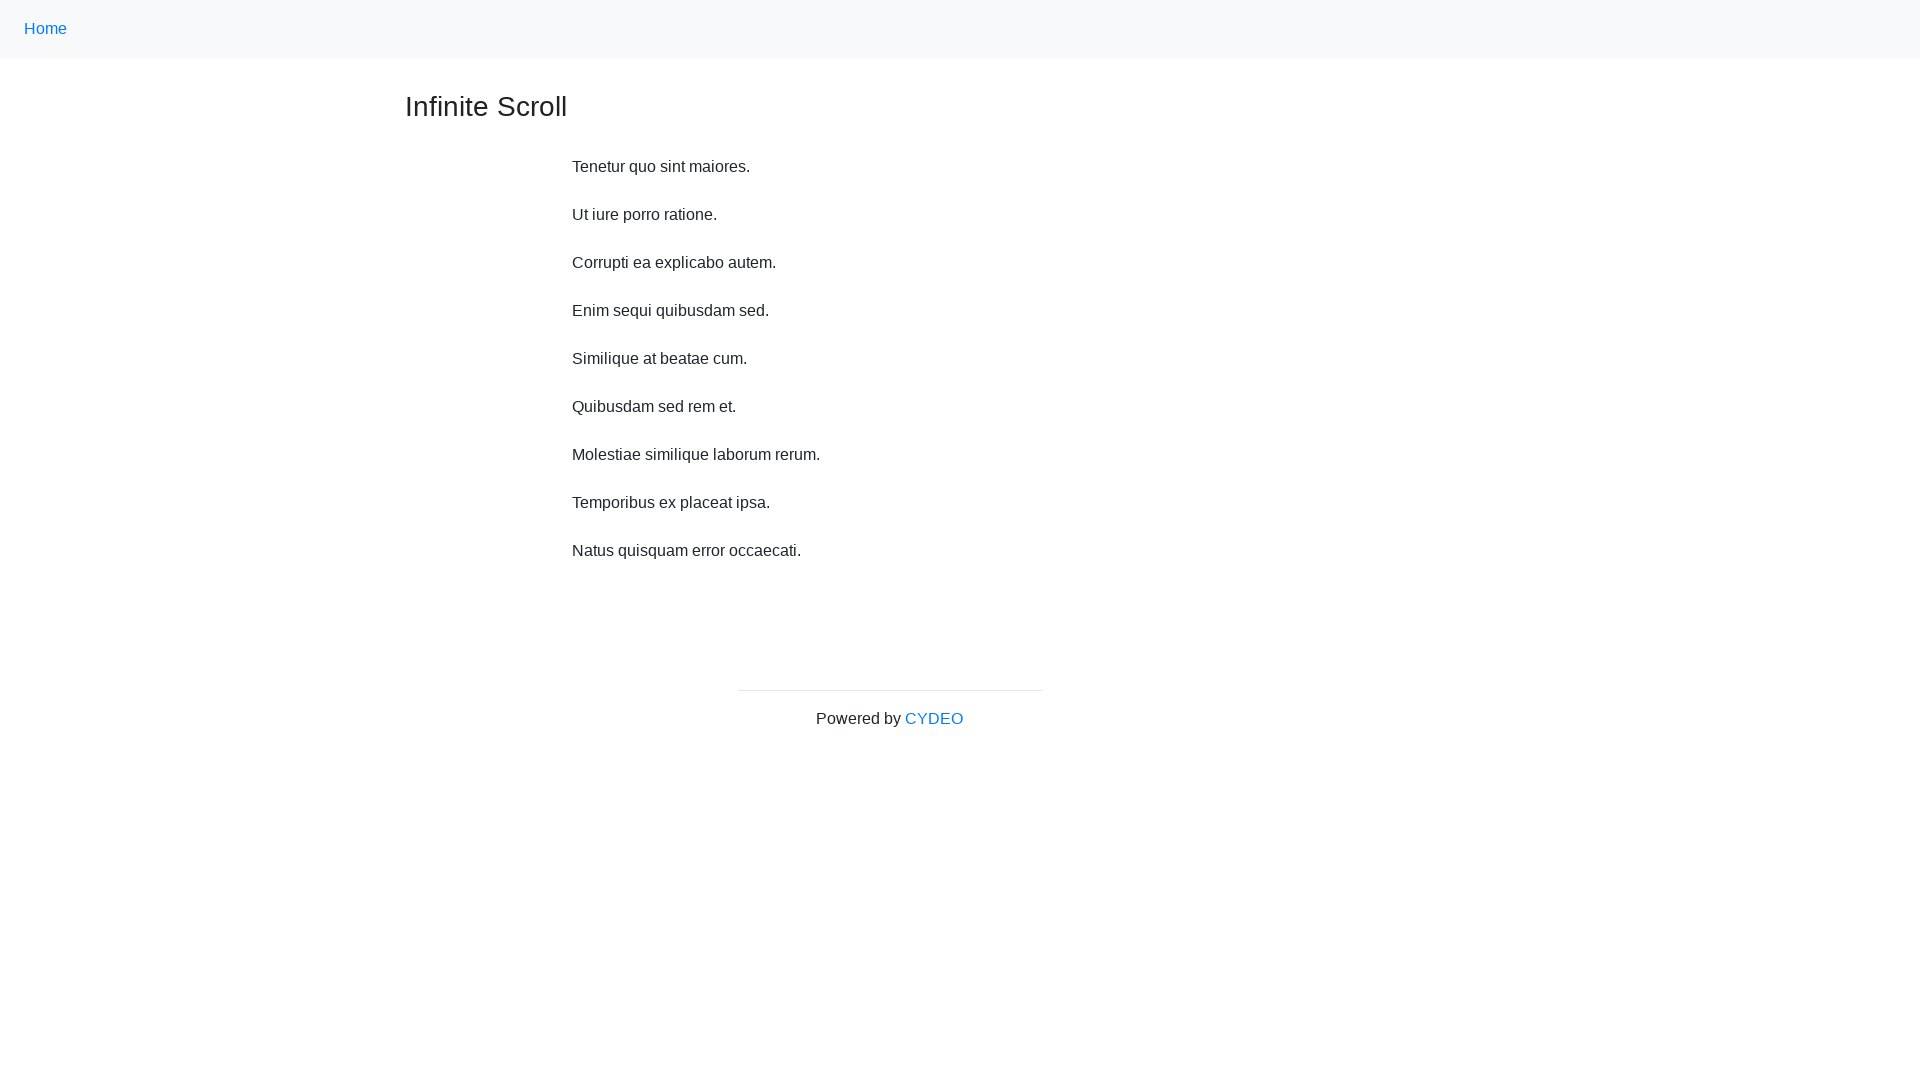

Scrolled up 250 pixels (iteration 4/10)
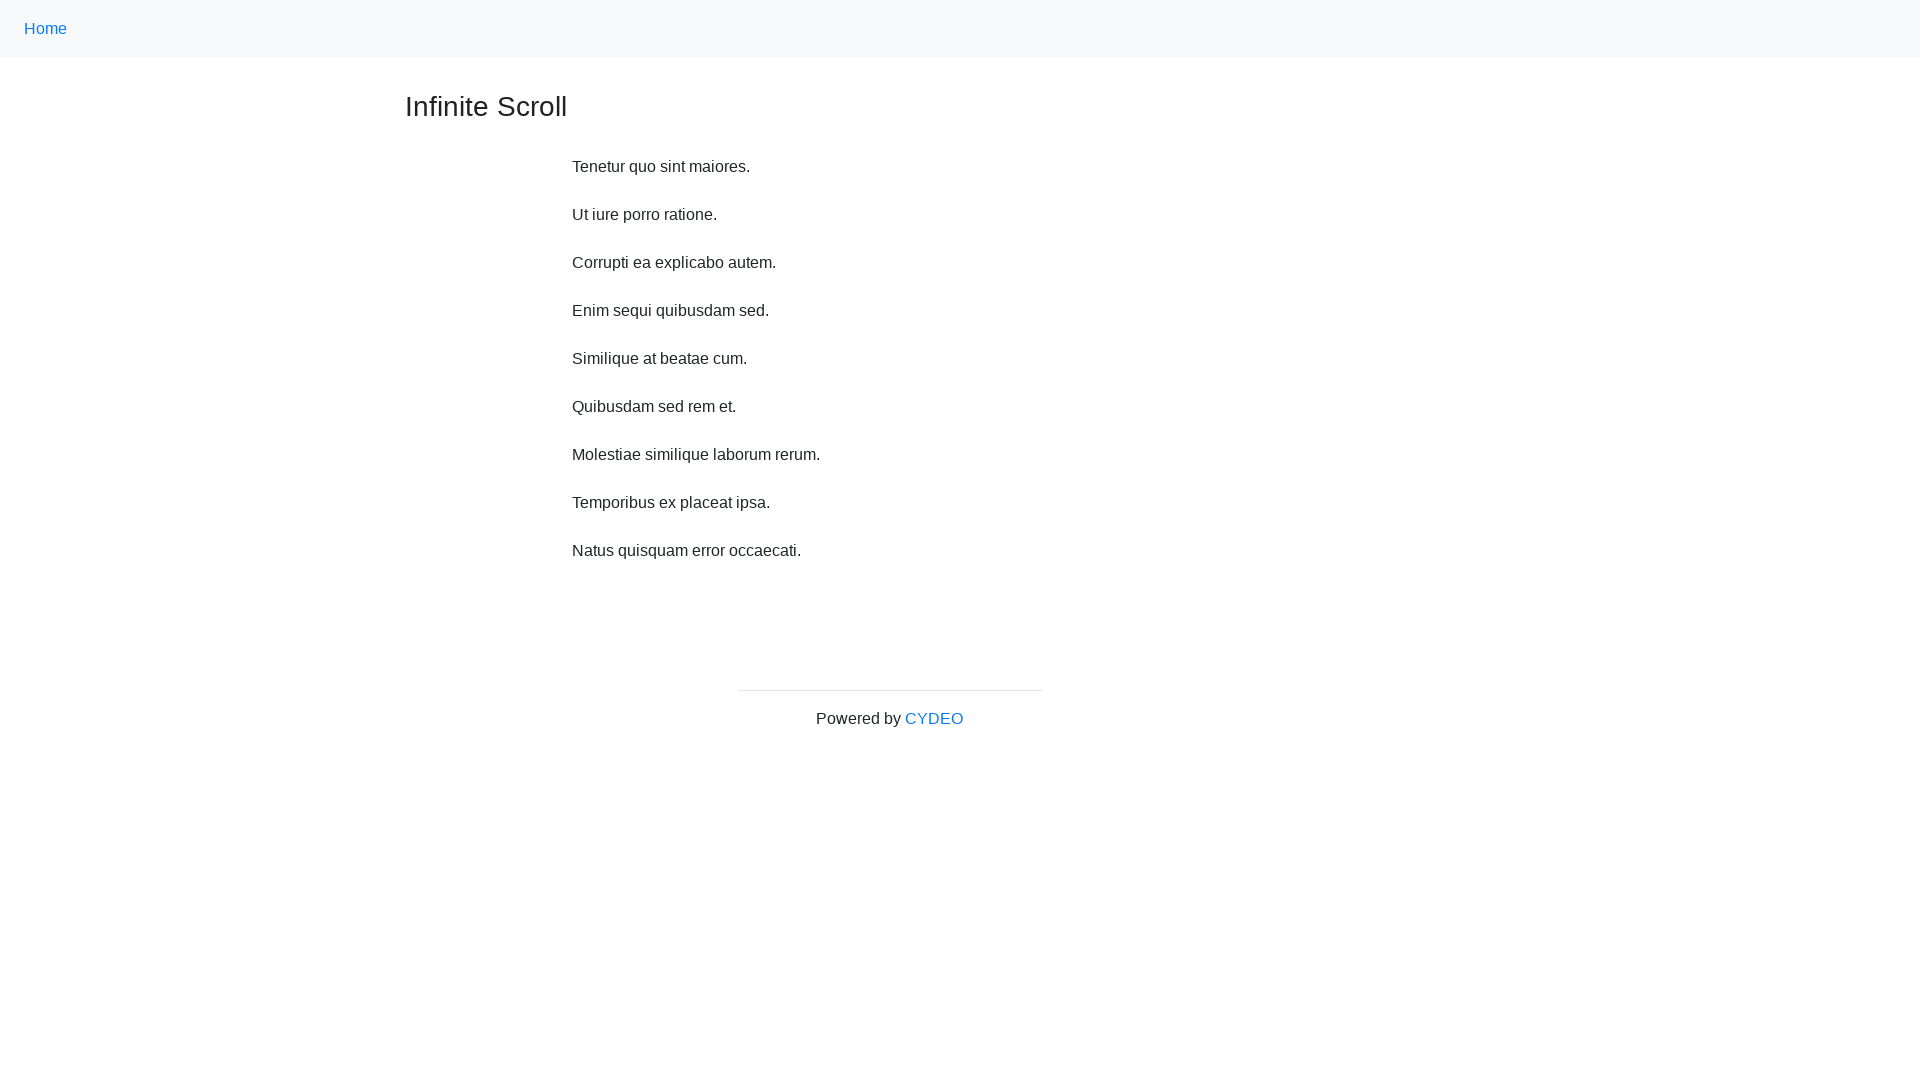

Waited 500ms after scroll up (iteration 4/10)
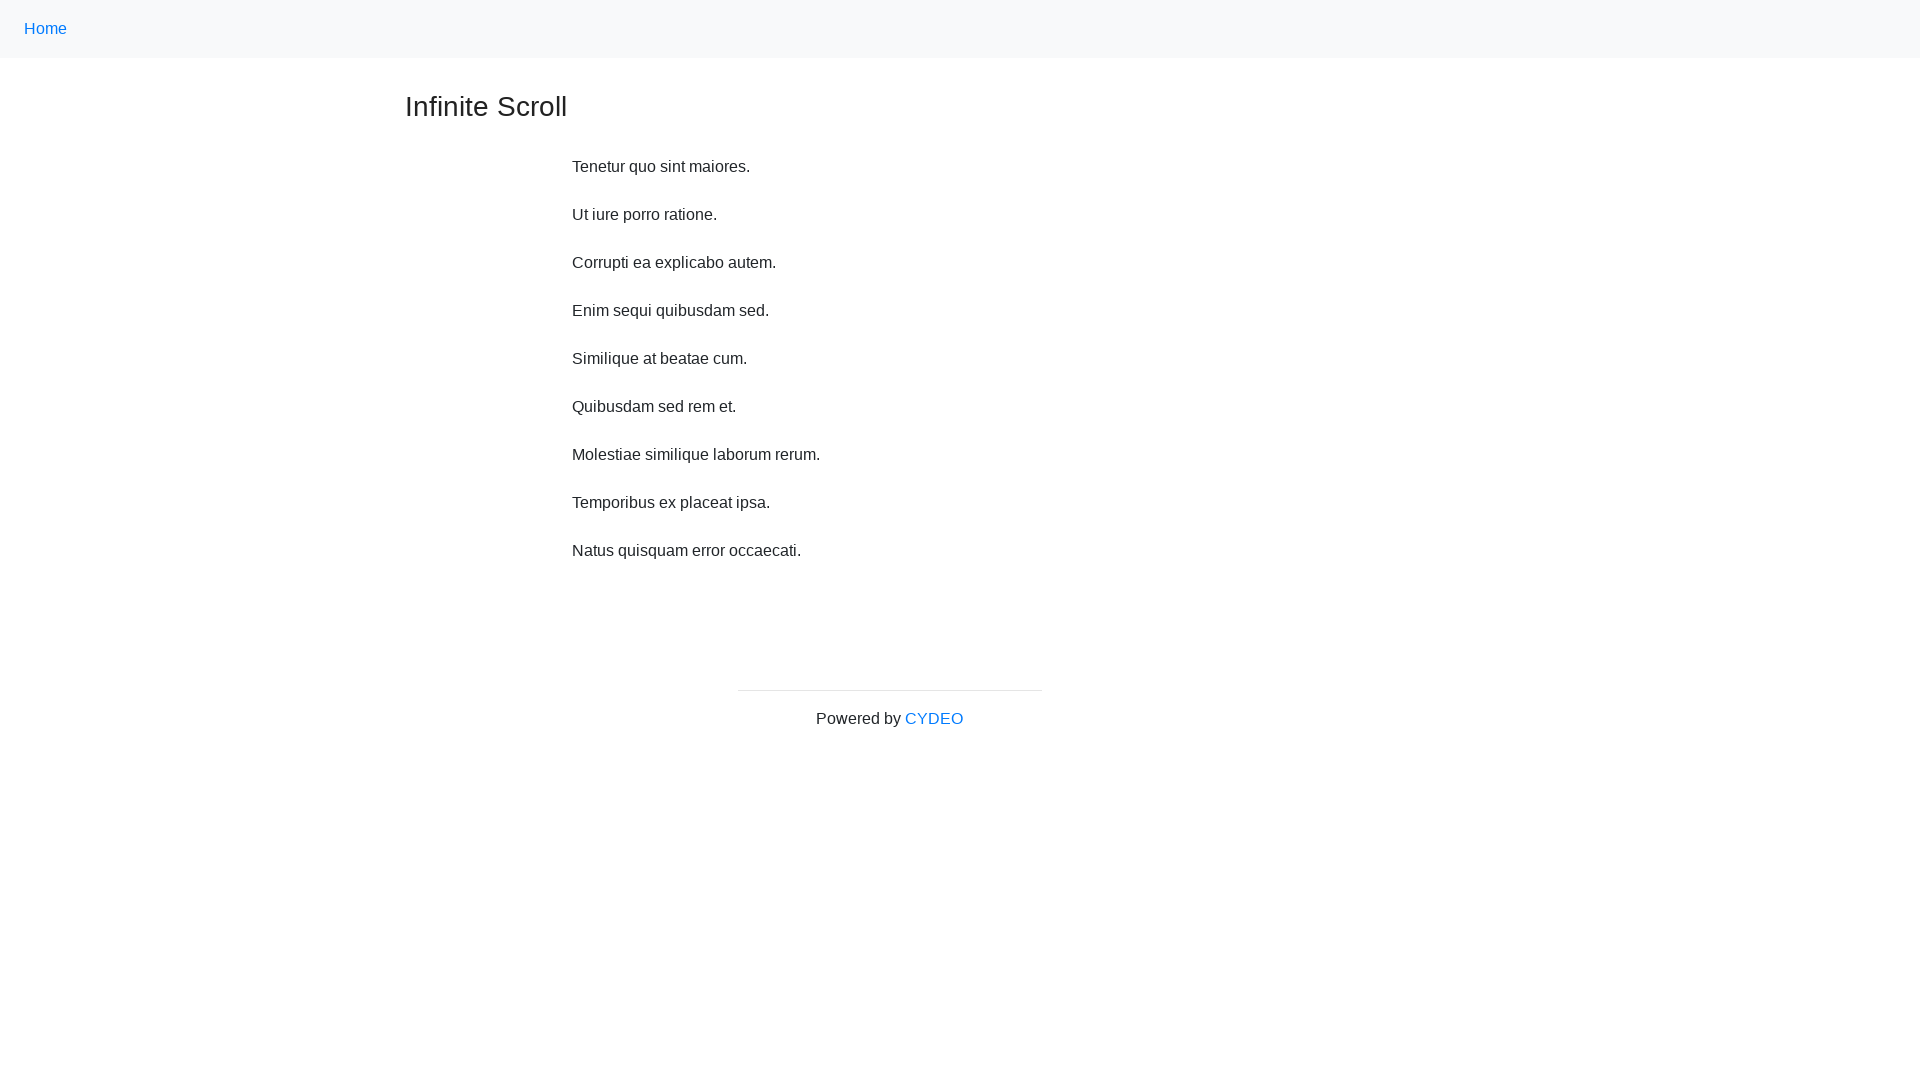

Scrolled up 250 pixels (iteration 5/10)
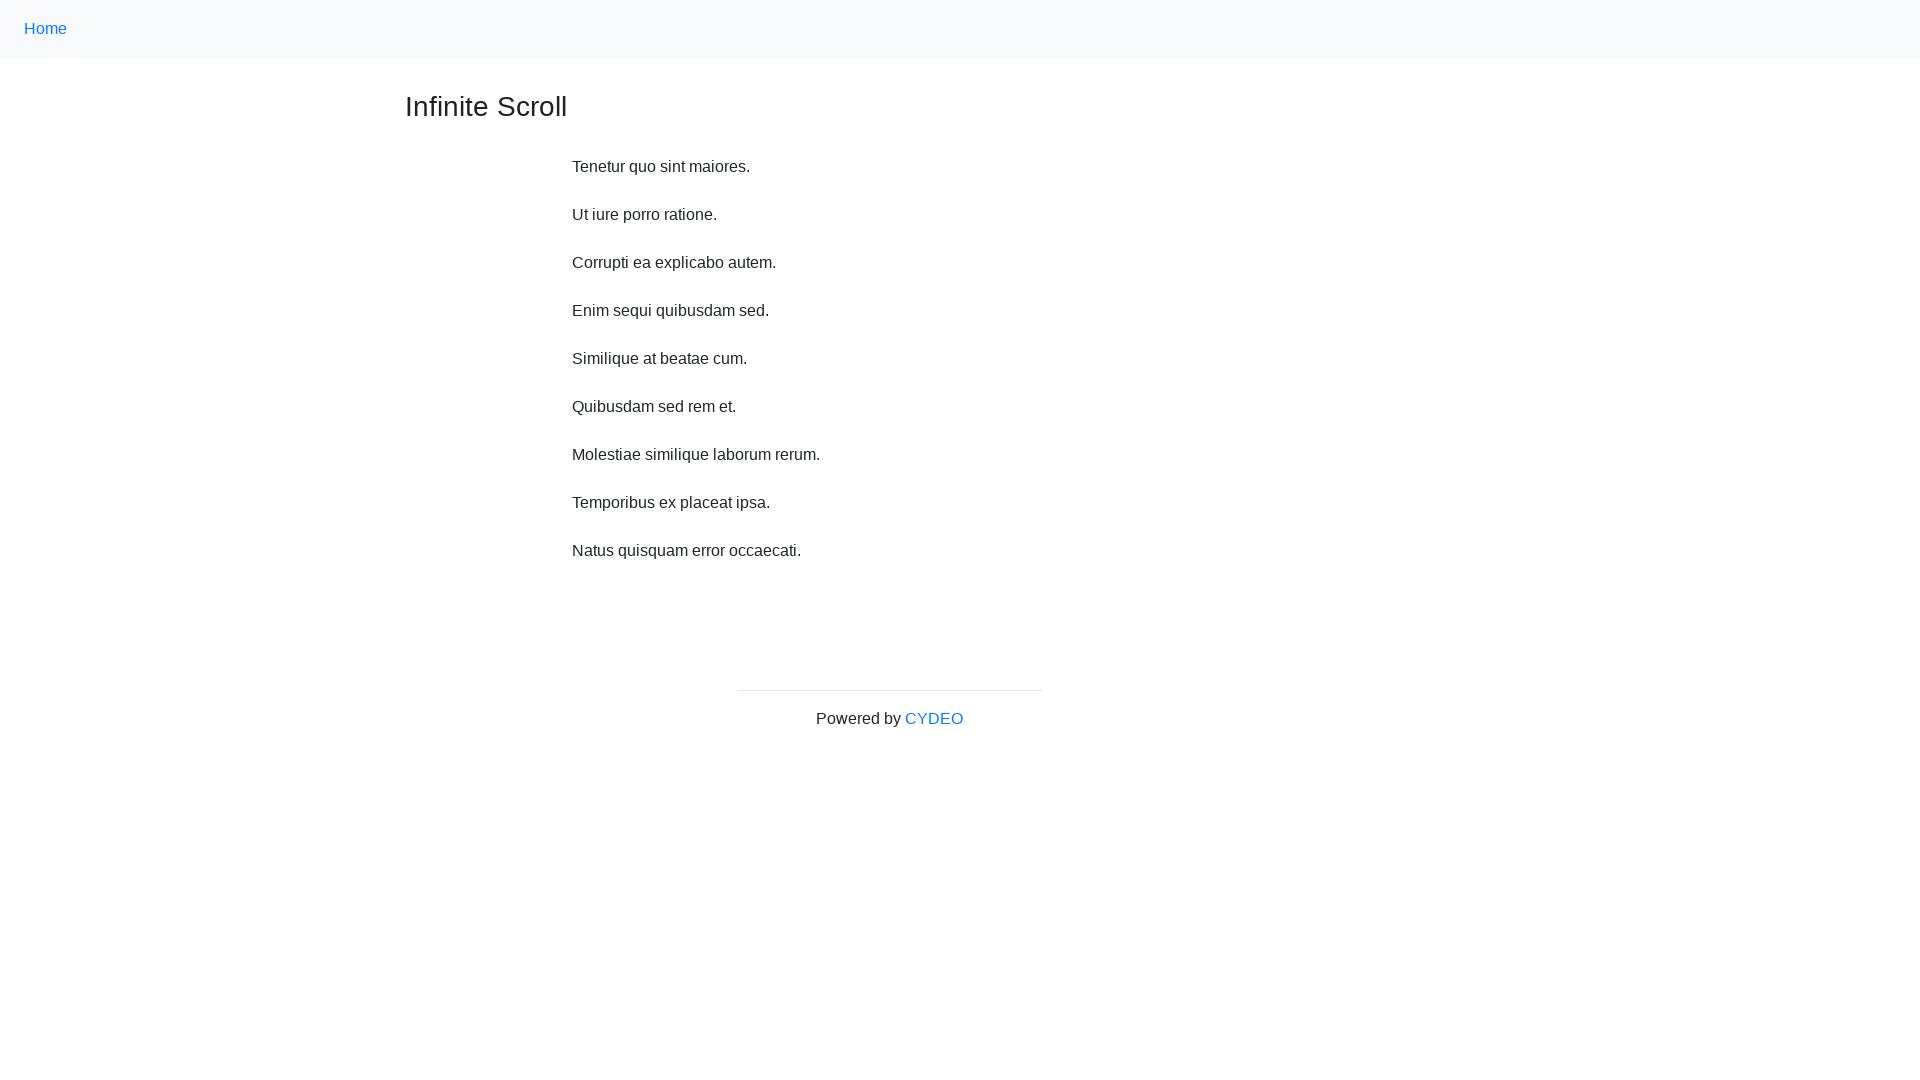

Waited 500ms after scroll up (iteration 5/10)
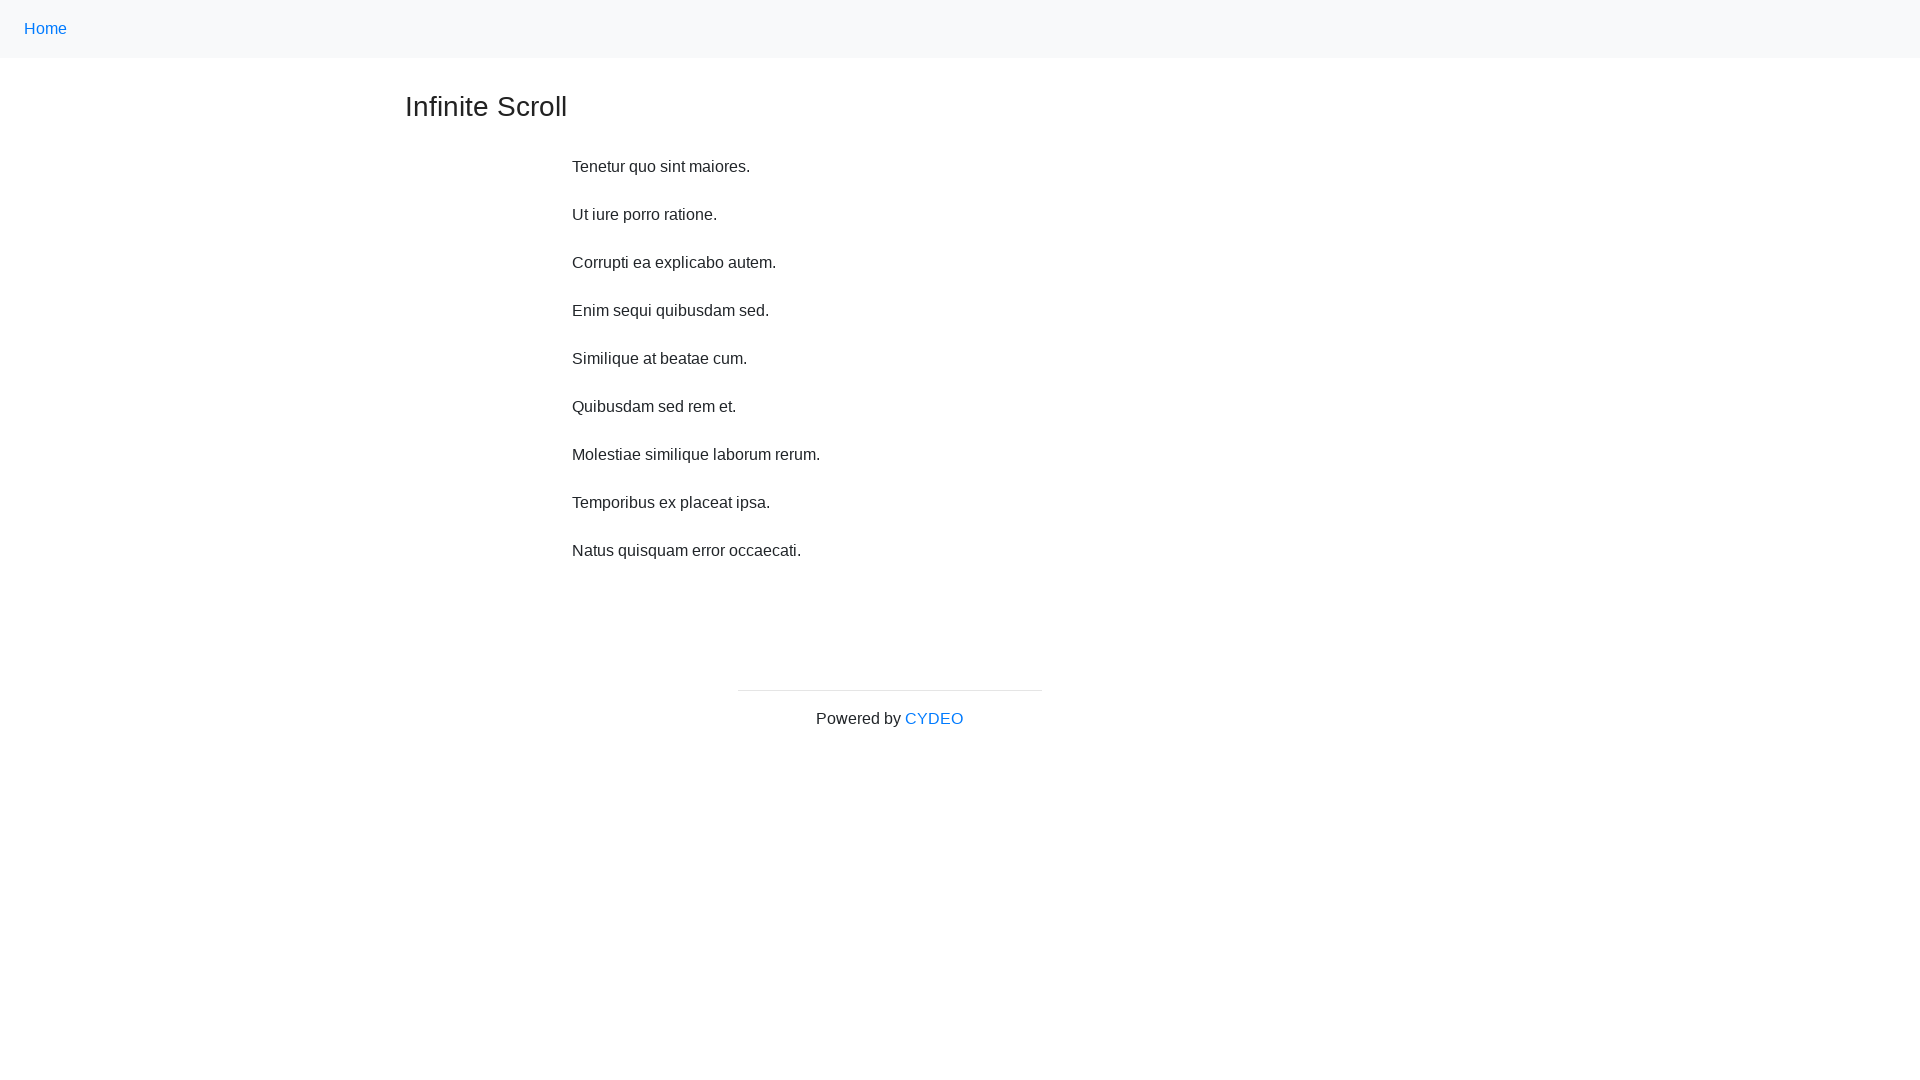

Scrolled up 250 pixels (iteration 6/10)
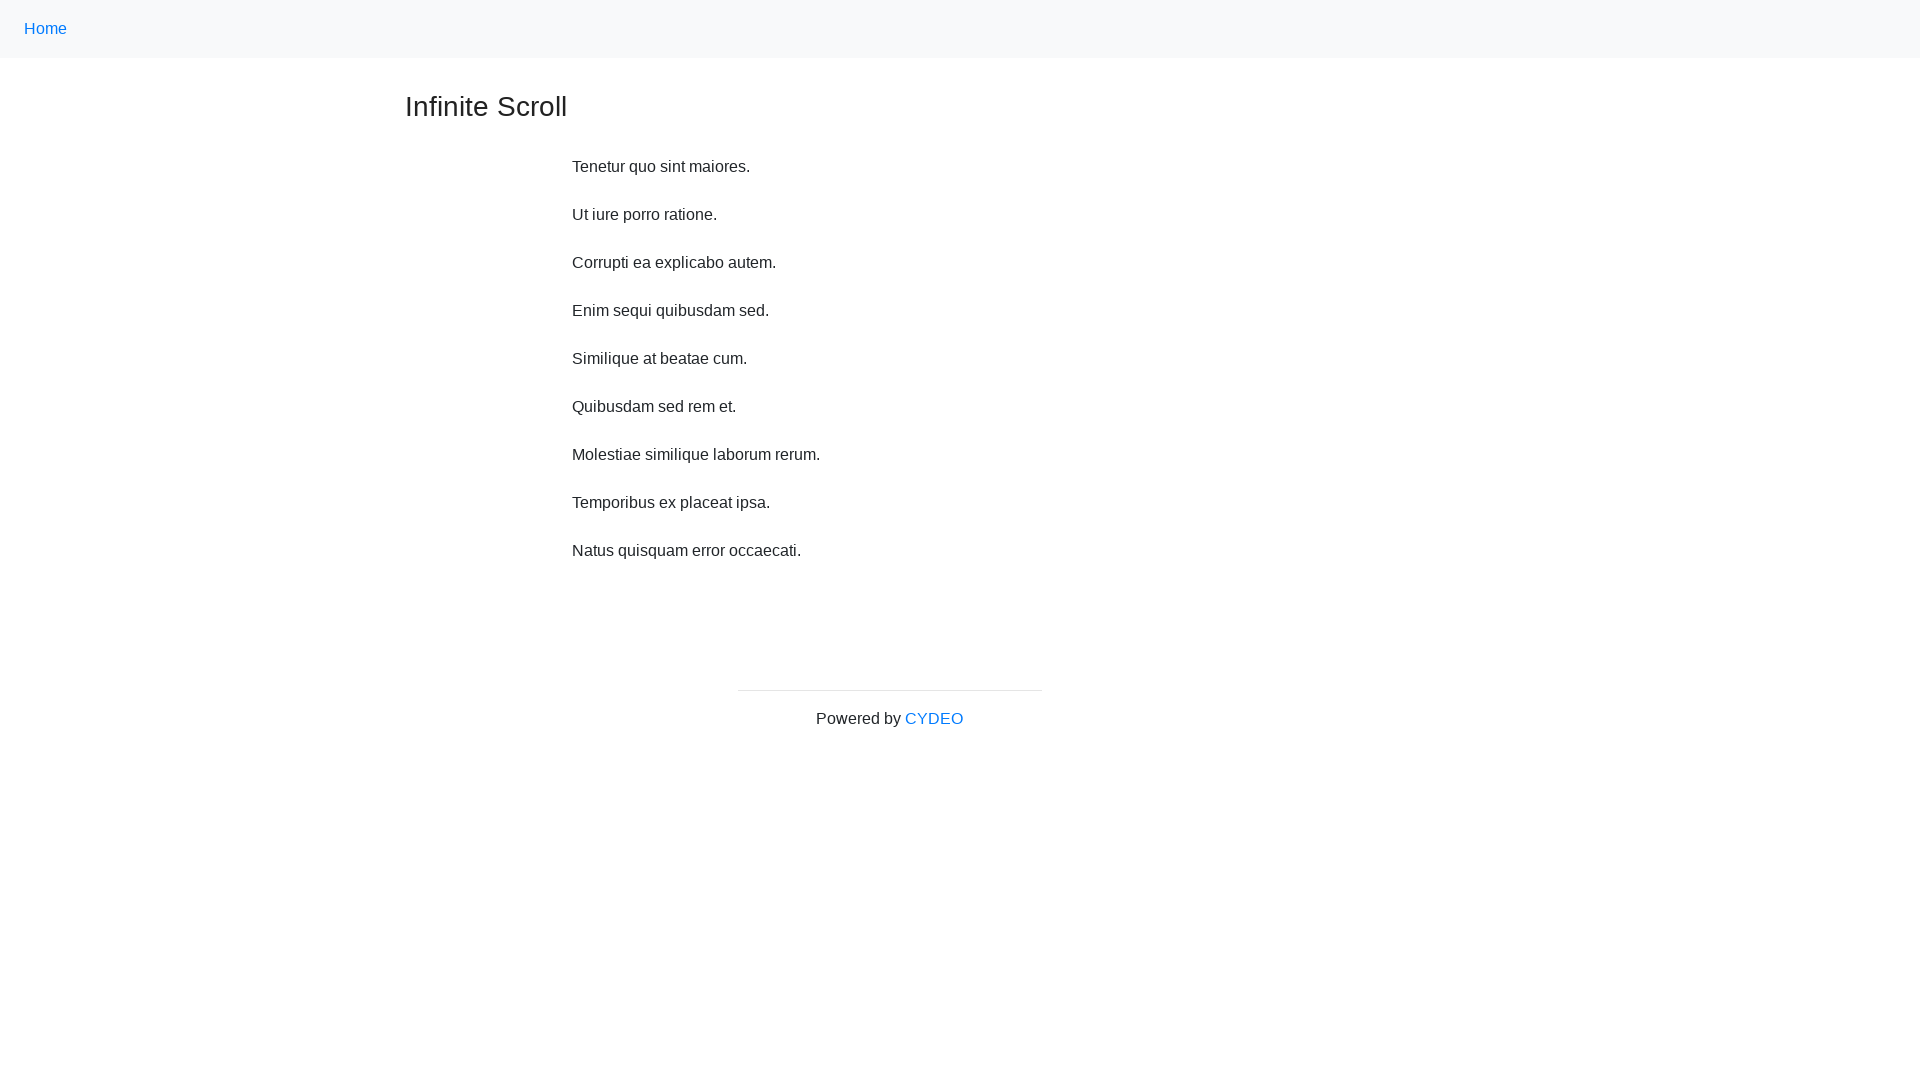

Waited 500ms after scroll up (iteration 6/10)
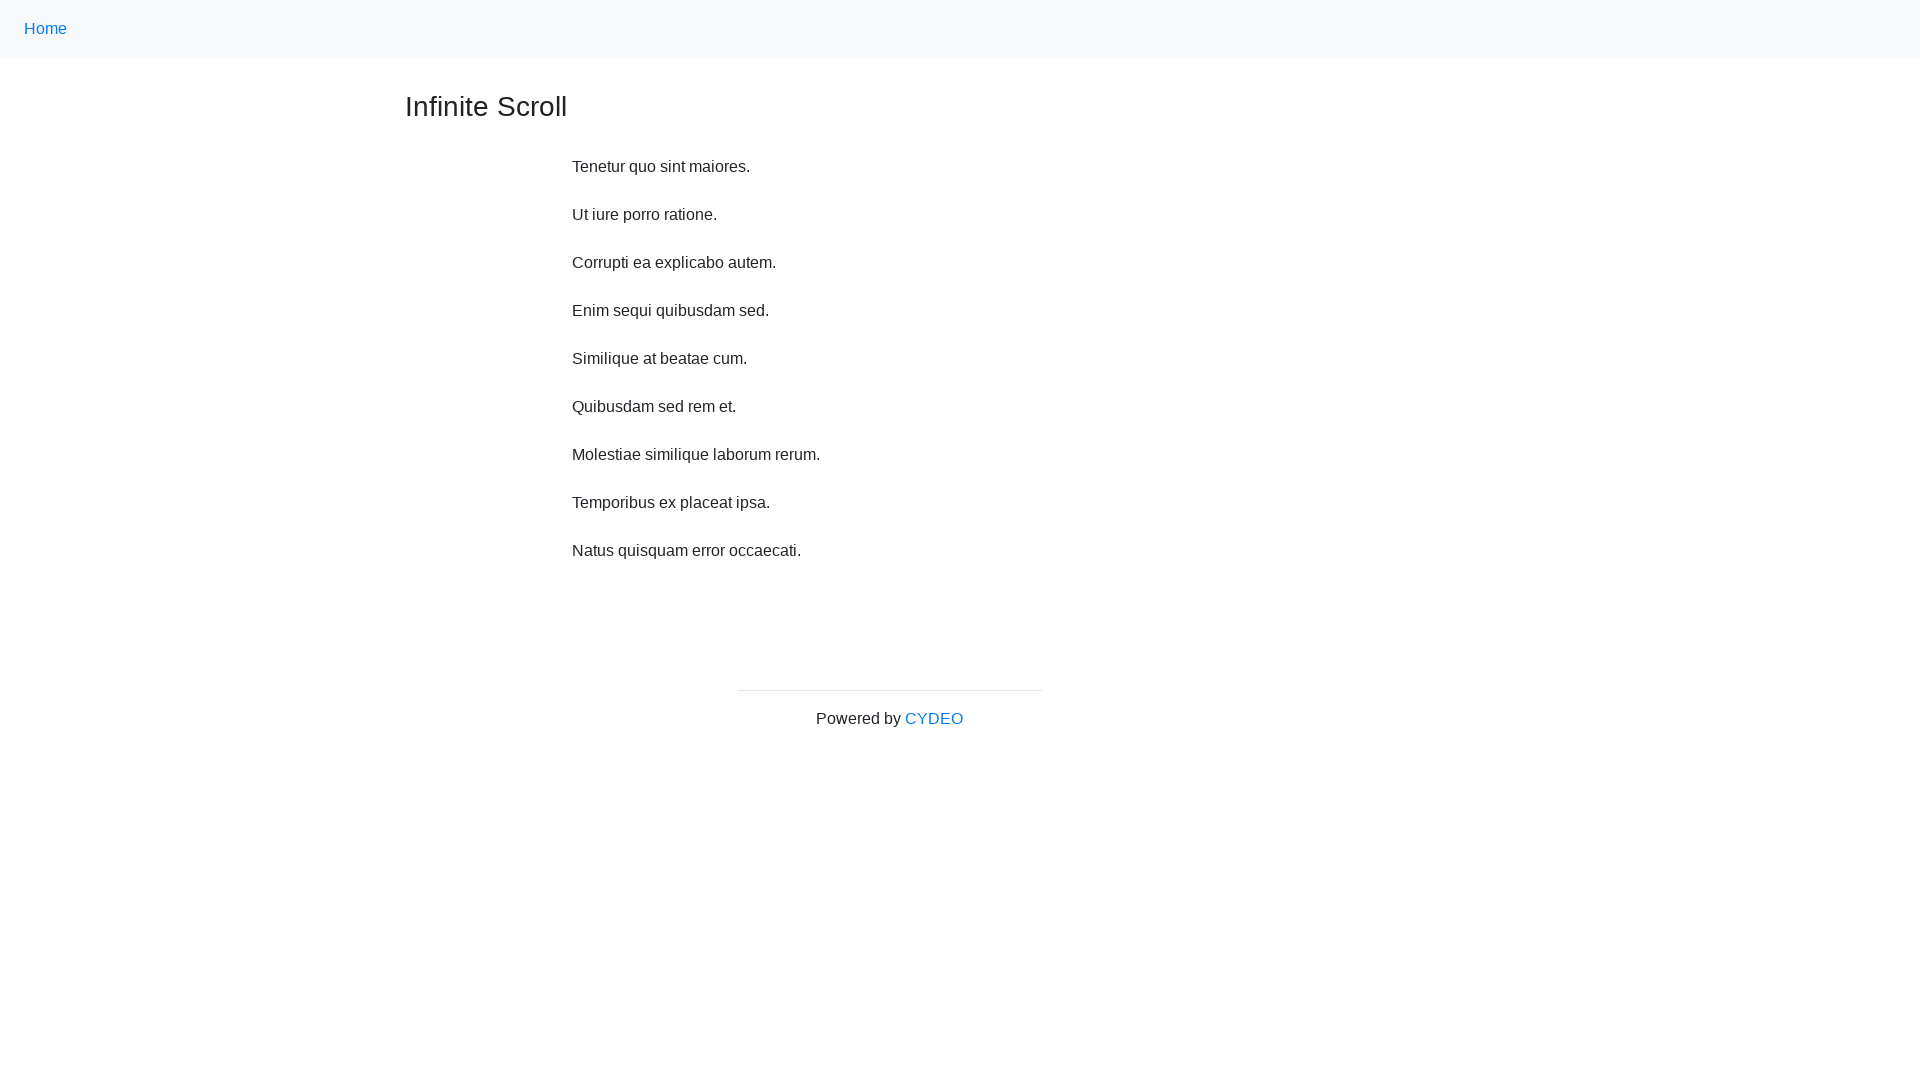

Scrolled up 250 pixels (iteration 7/10)
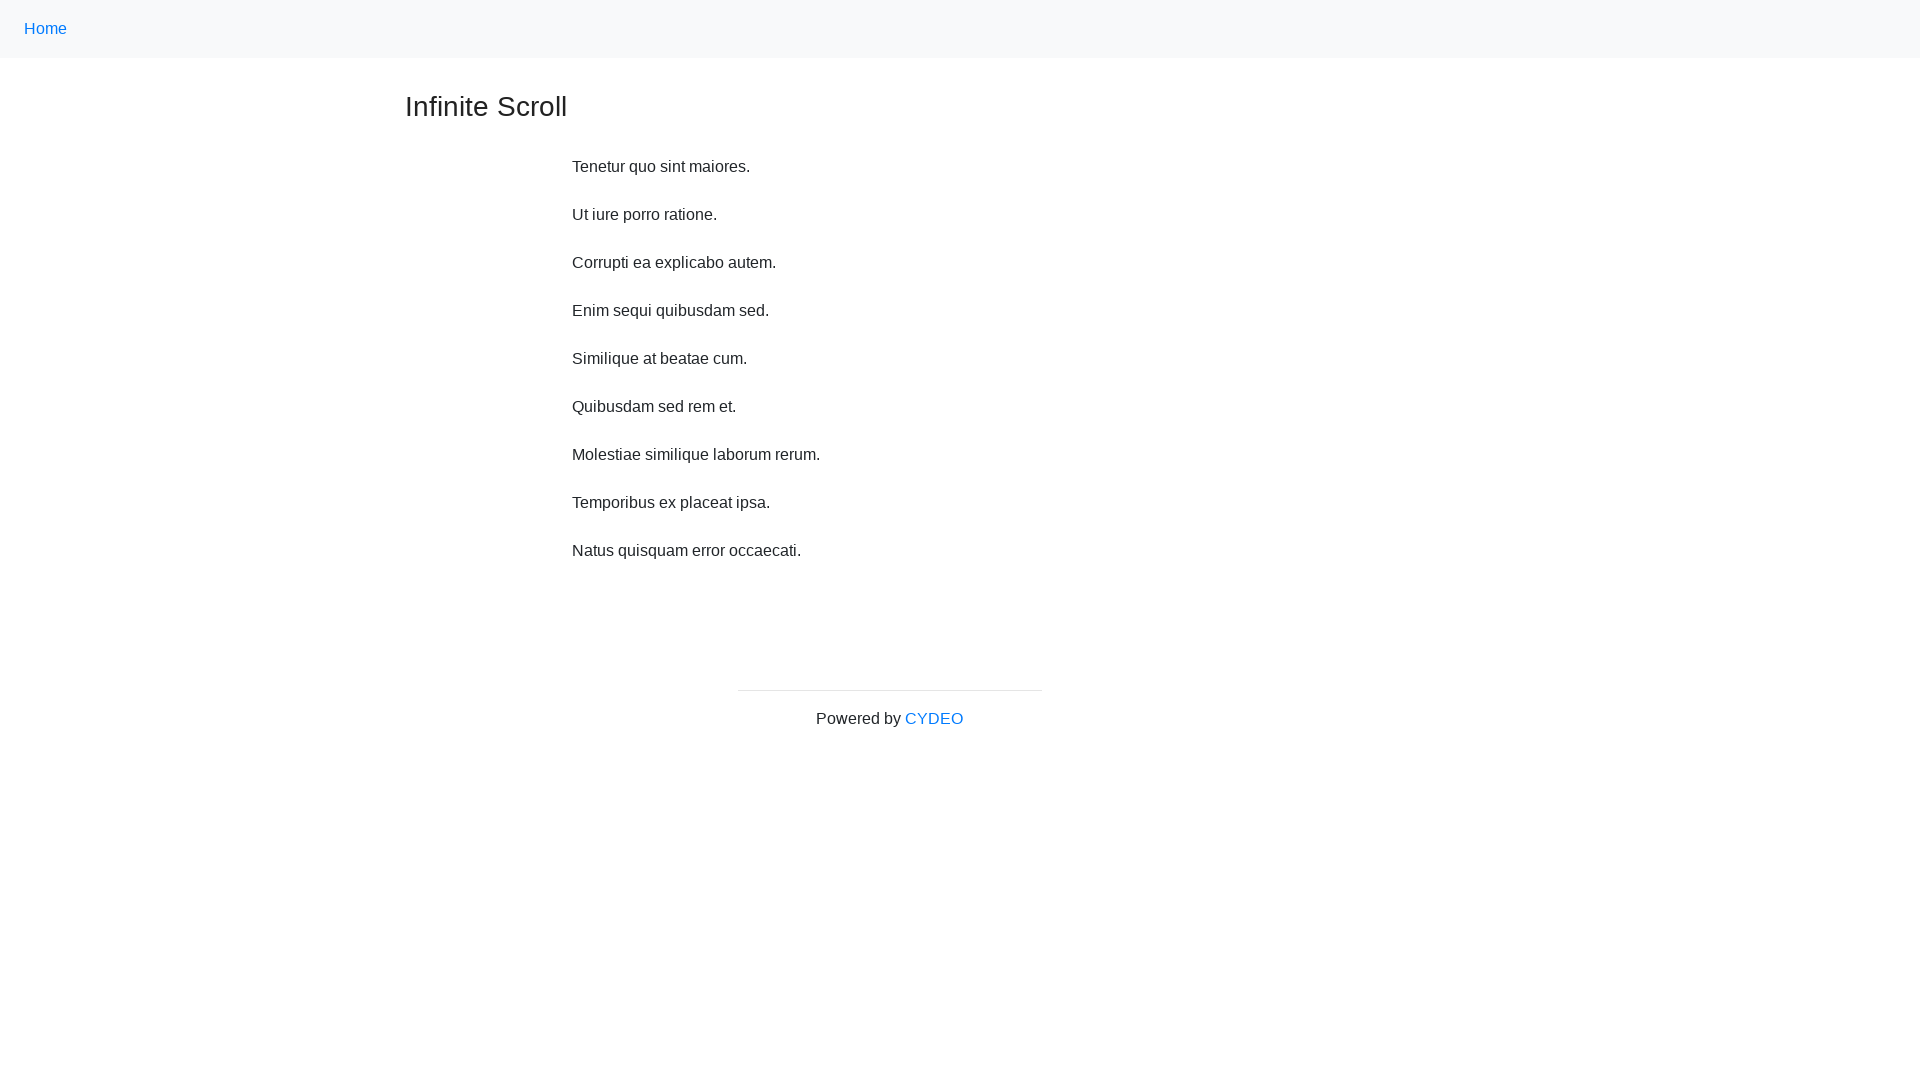

Waited 500ms after scroll up (iteration 7/10)
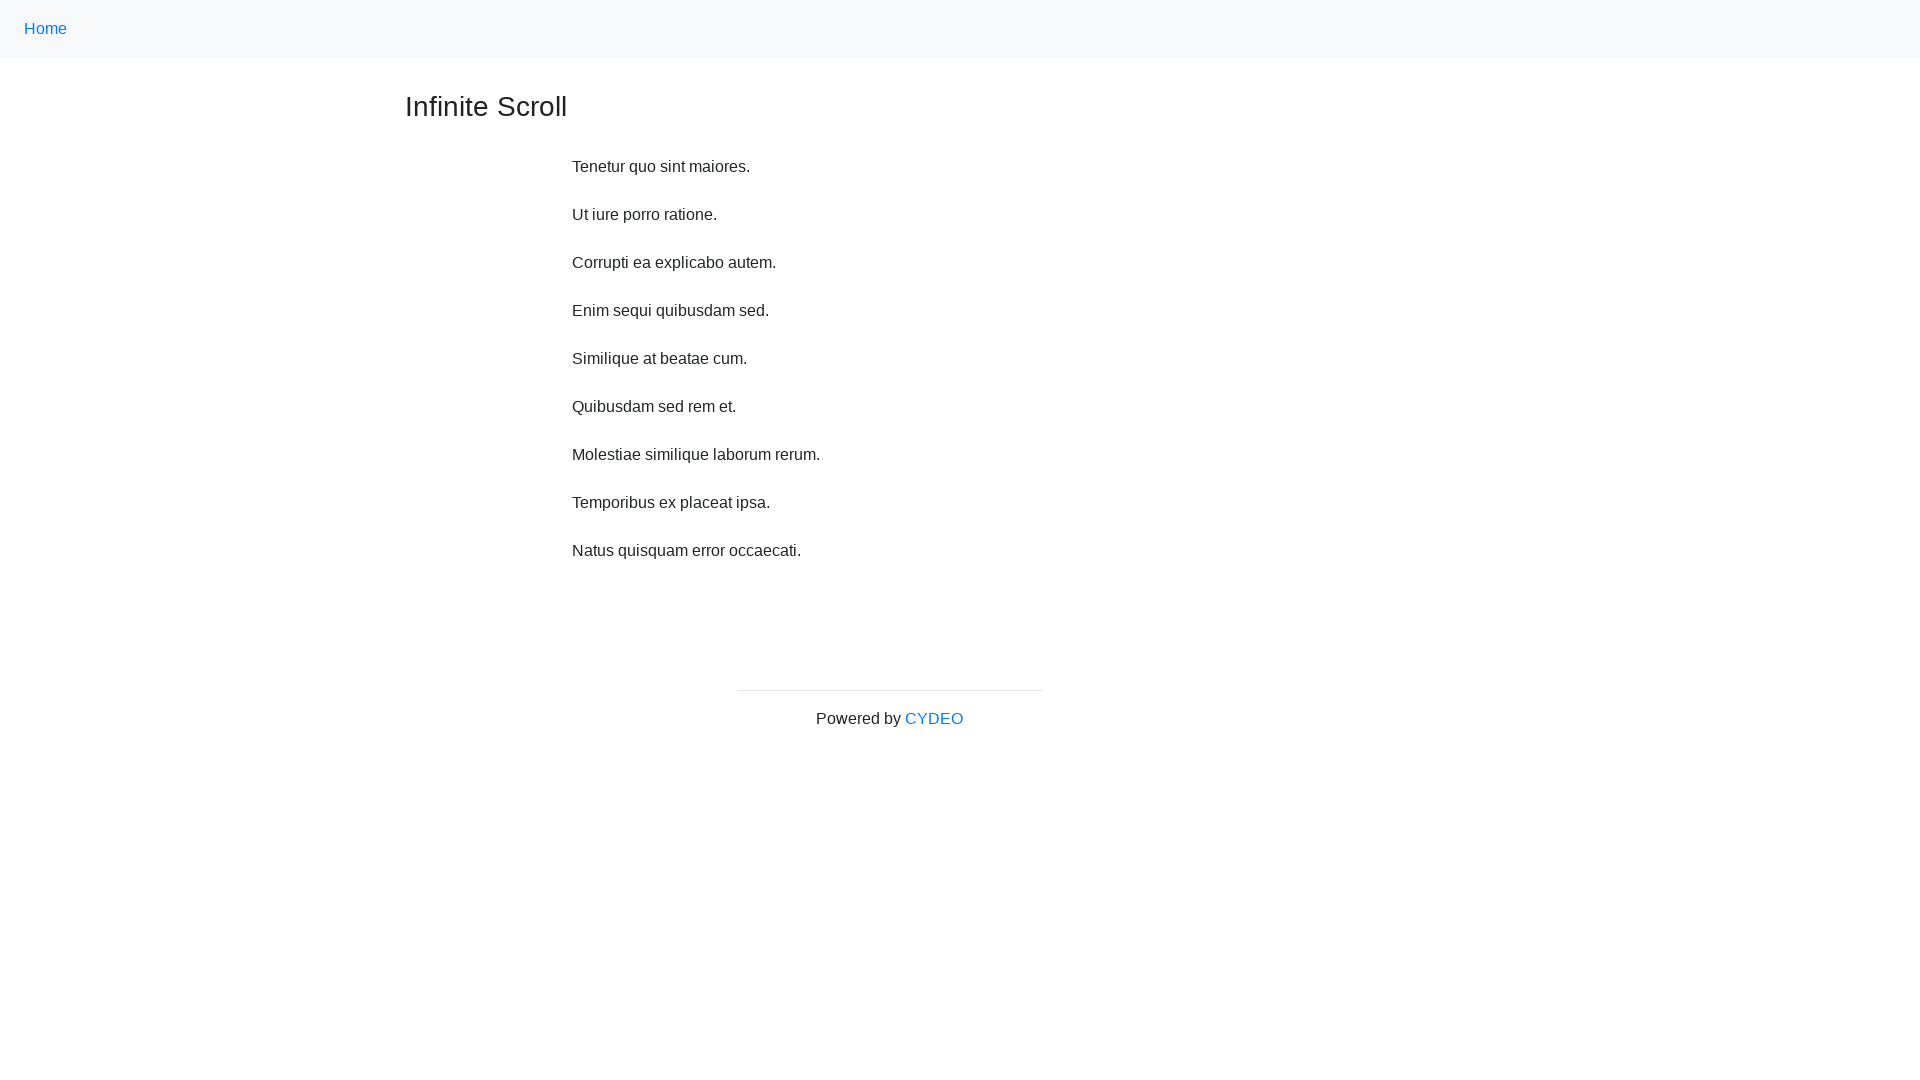

Scrolled up 250 pixels (iteration 8/10)
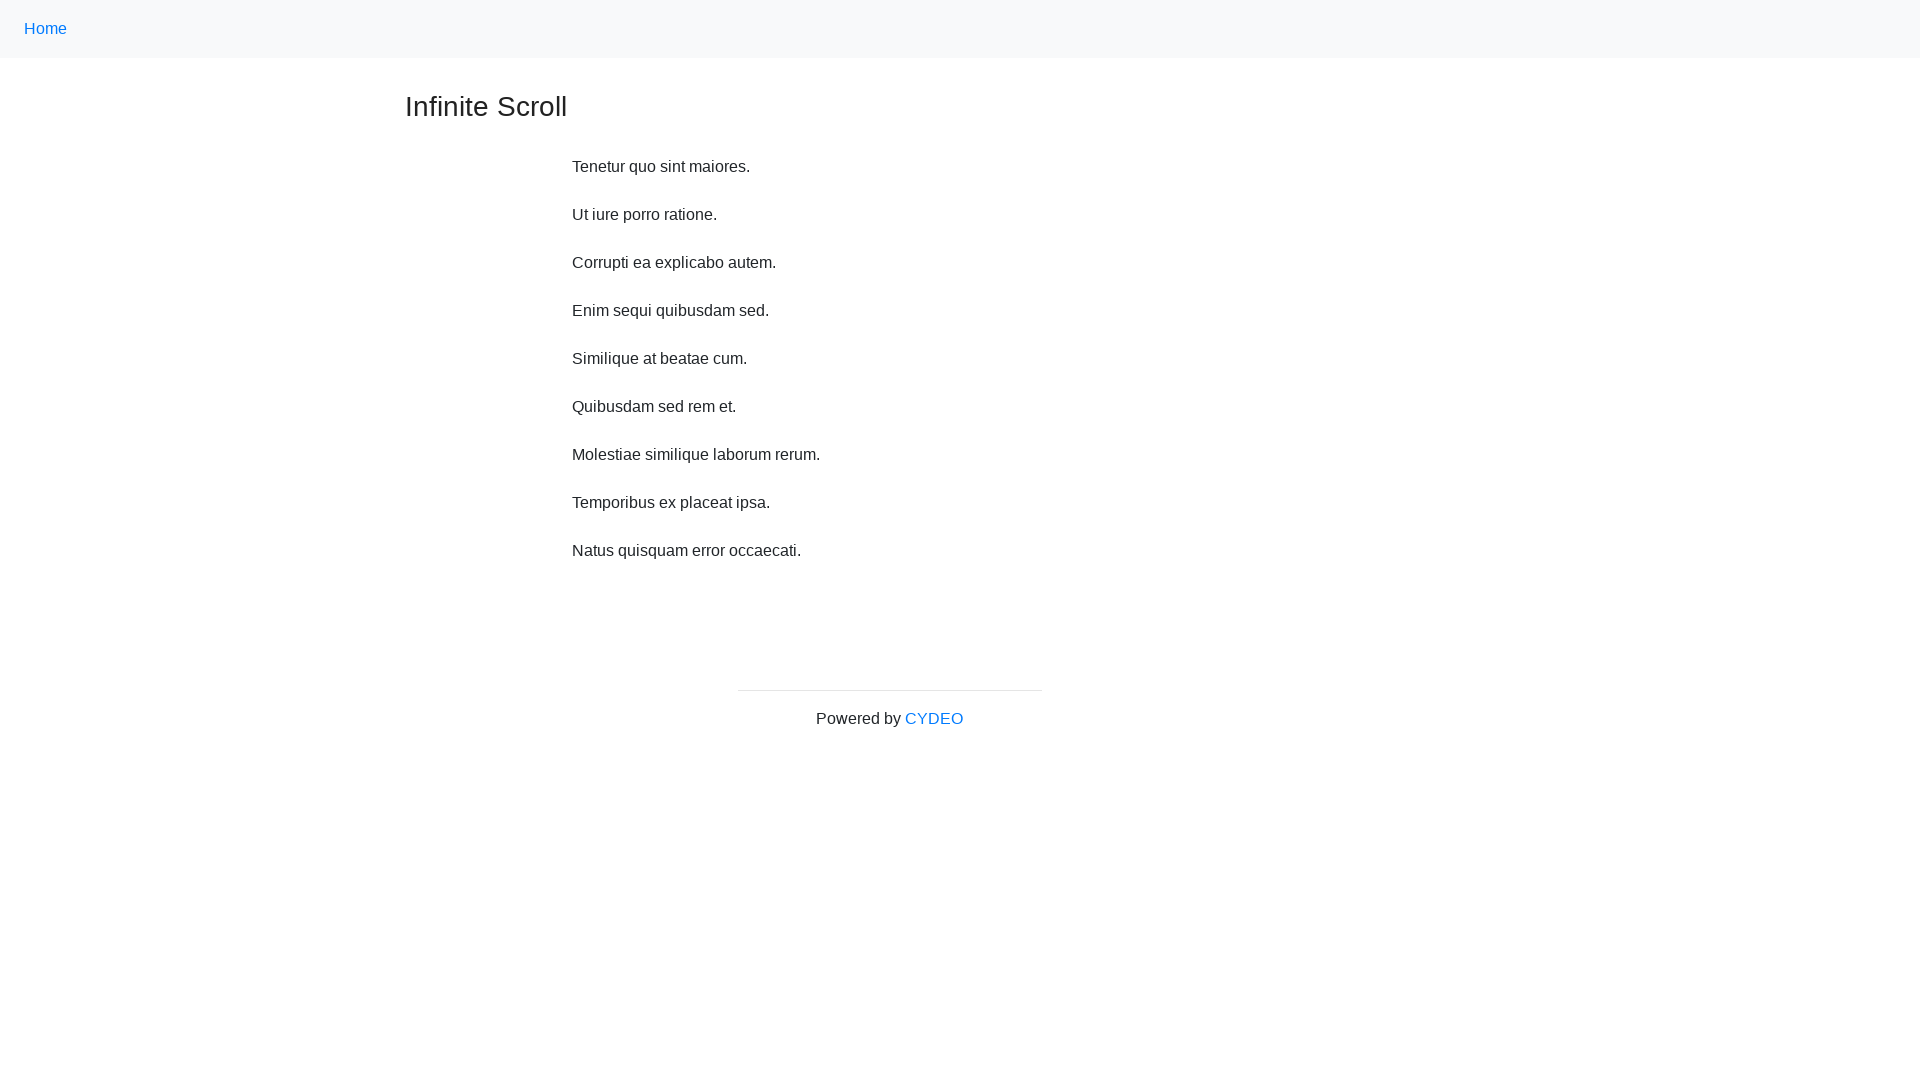

Waited 500ms after scroll up (iteration 8/10)
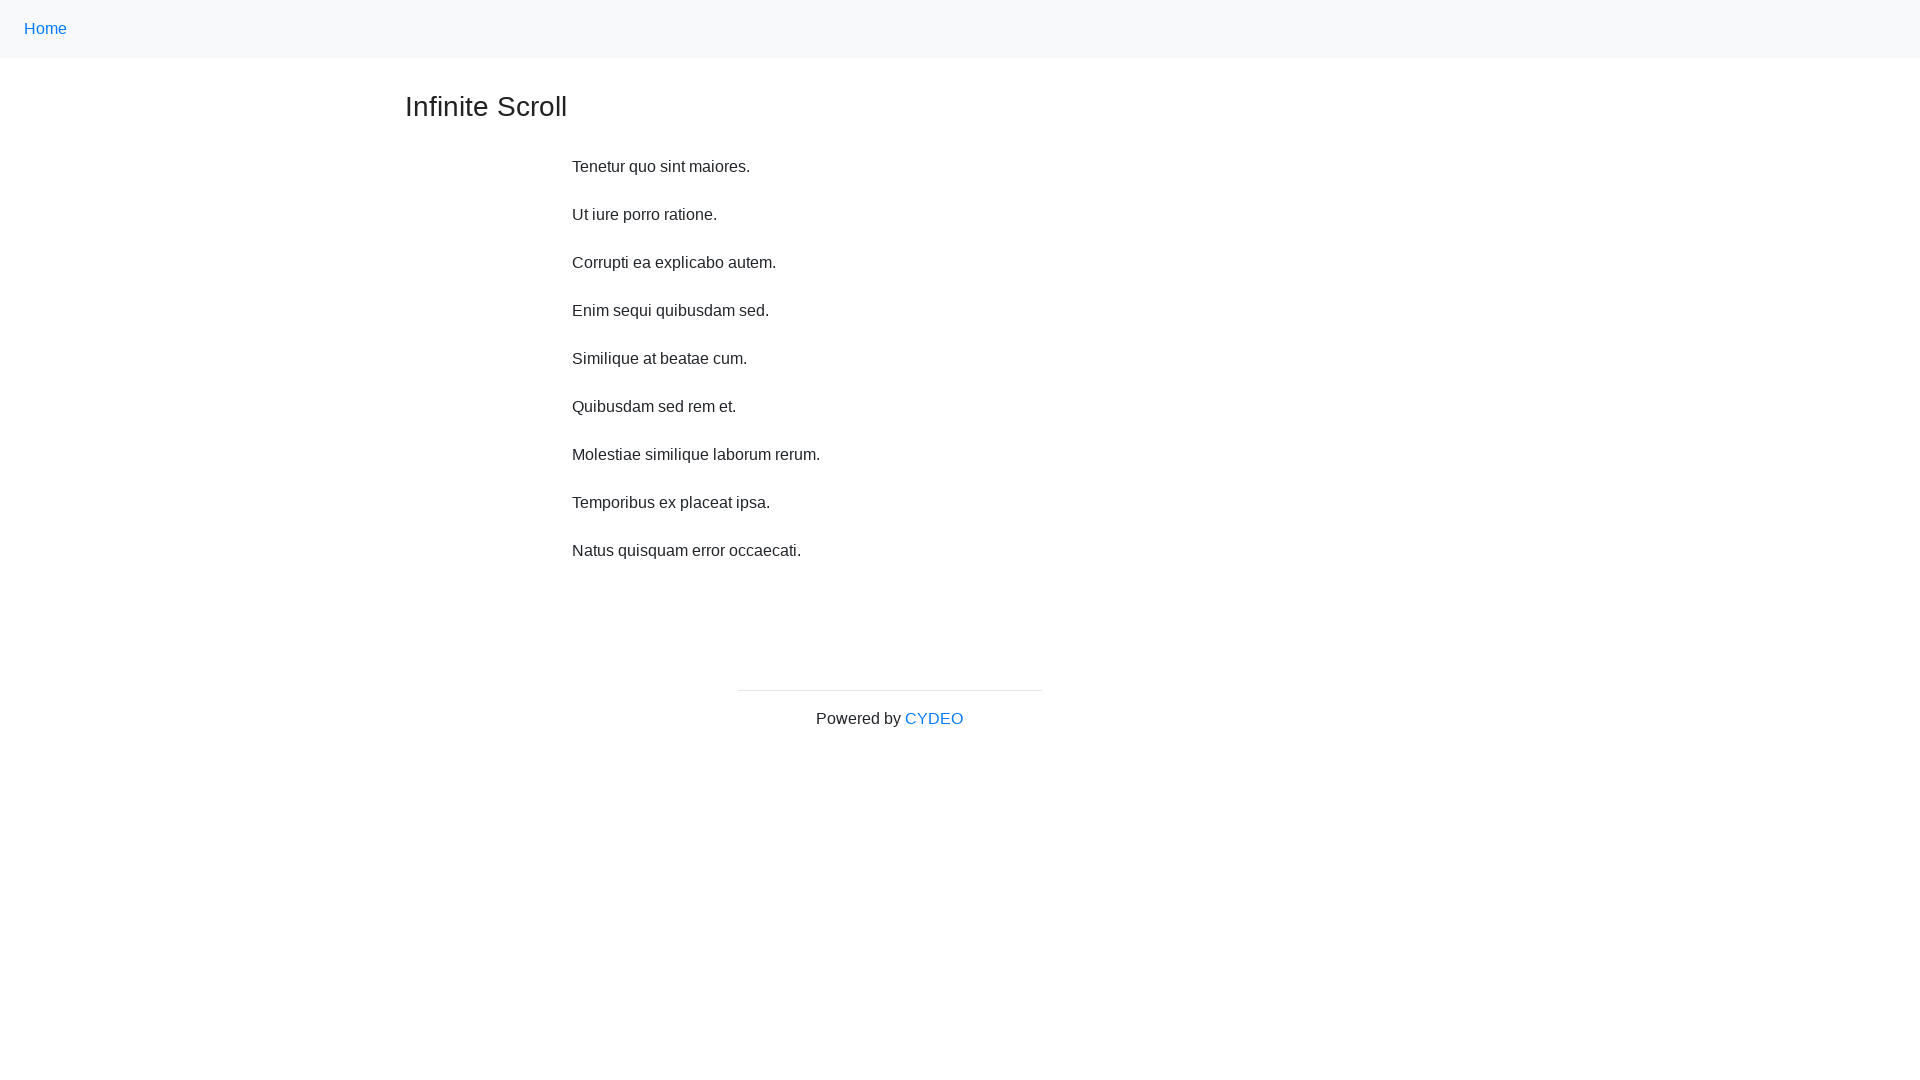

Scrolled up 250 pixels (iteration 9/10)
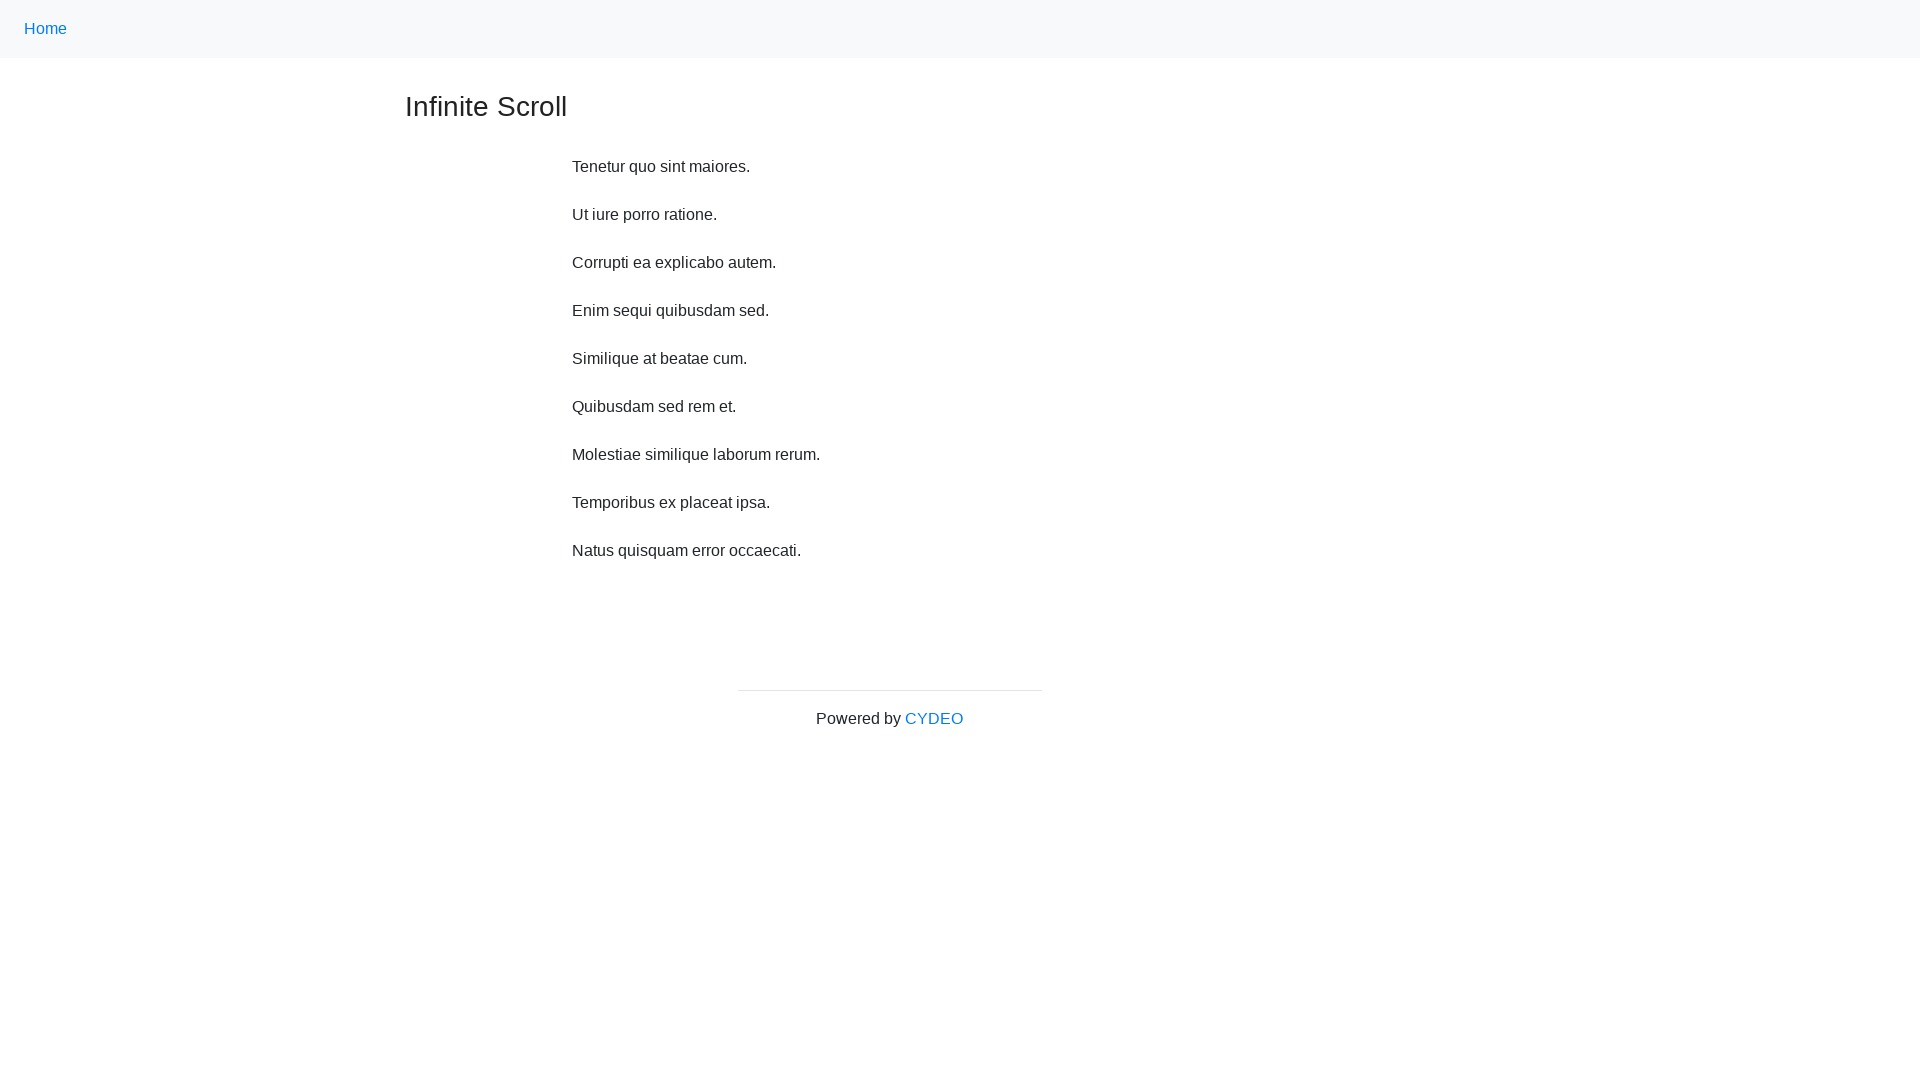

Waited 500ms after scroll up (iteration 9/10)
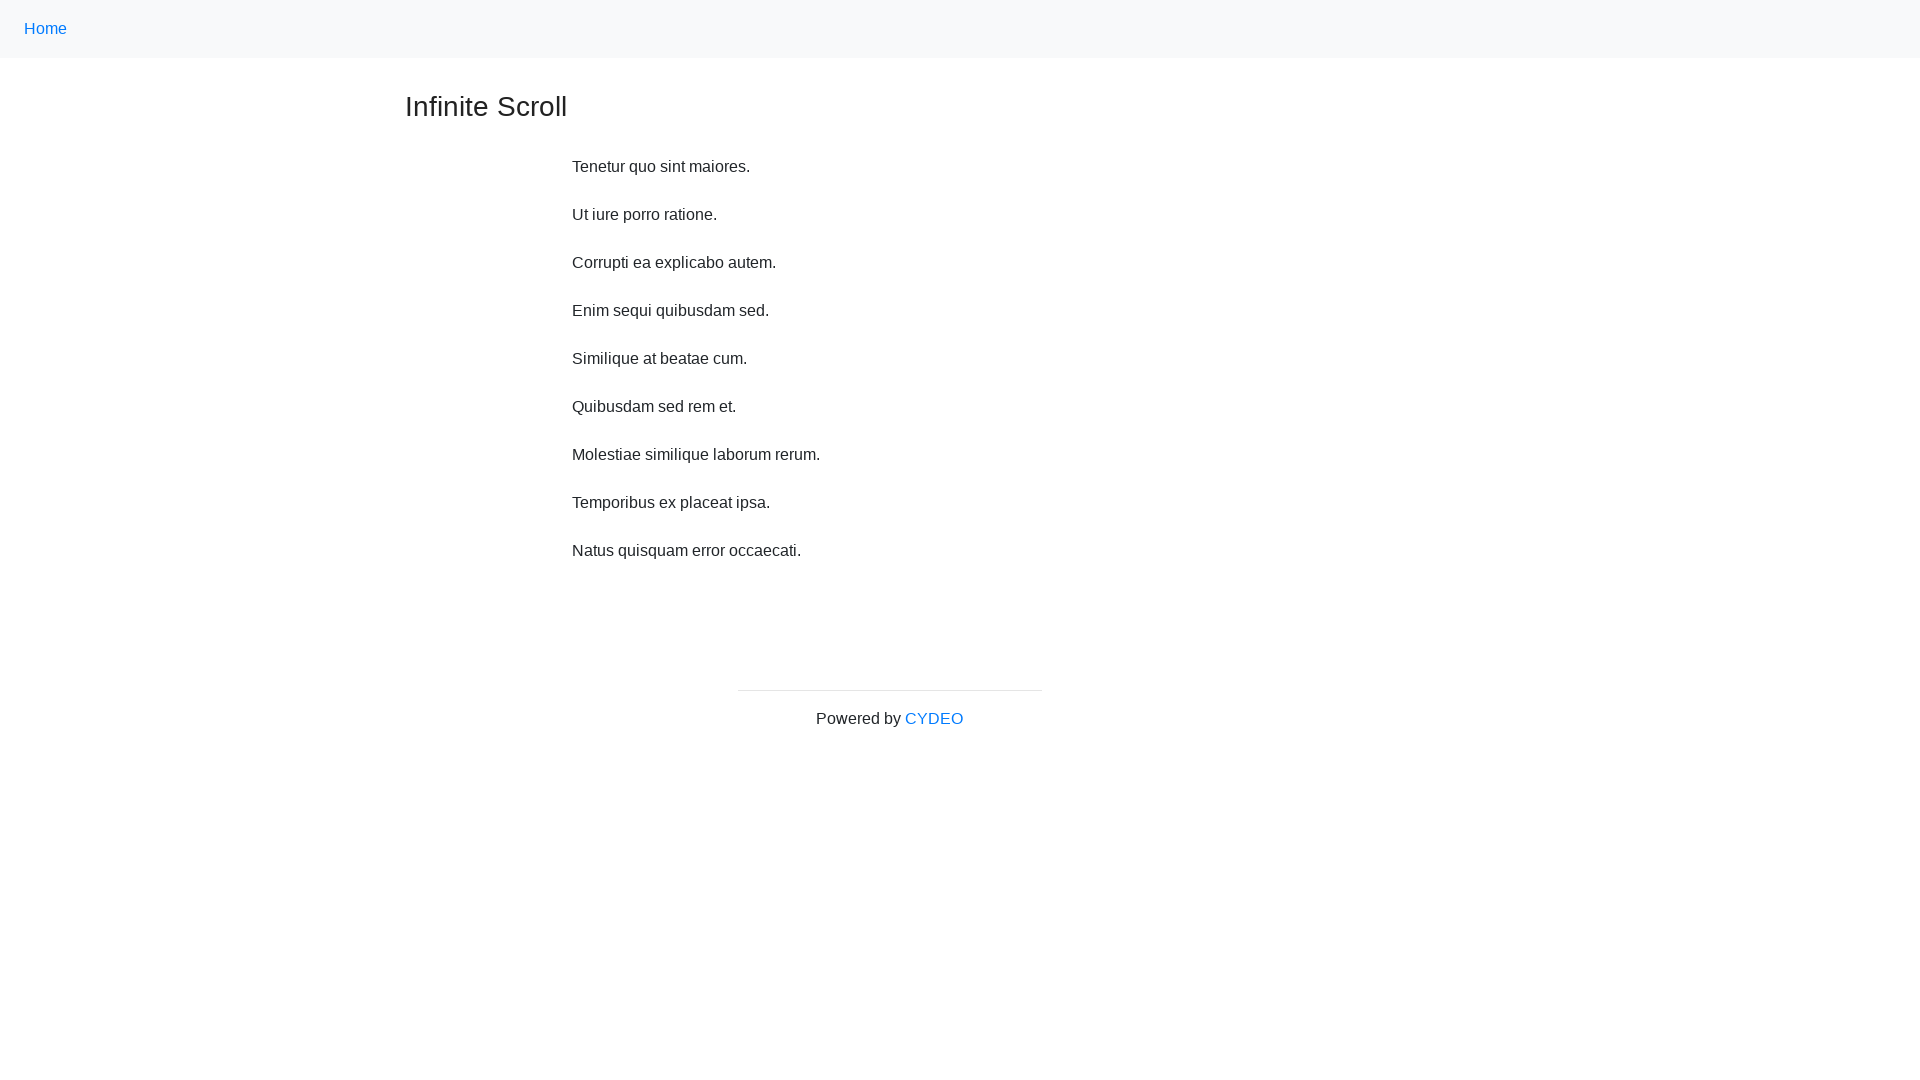

Scrolled up 250 pixels (iteration 10/10)
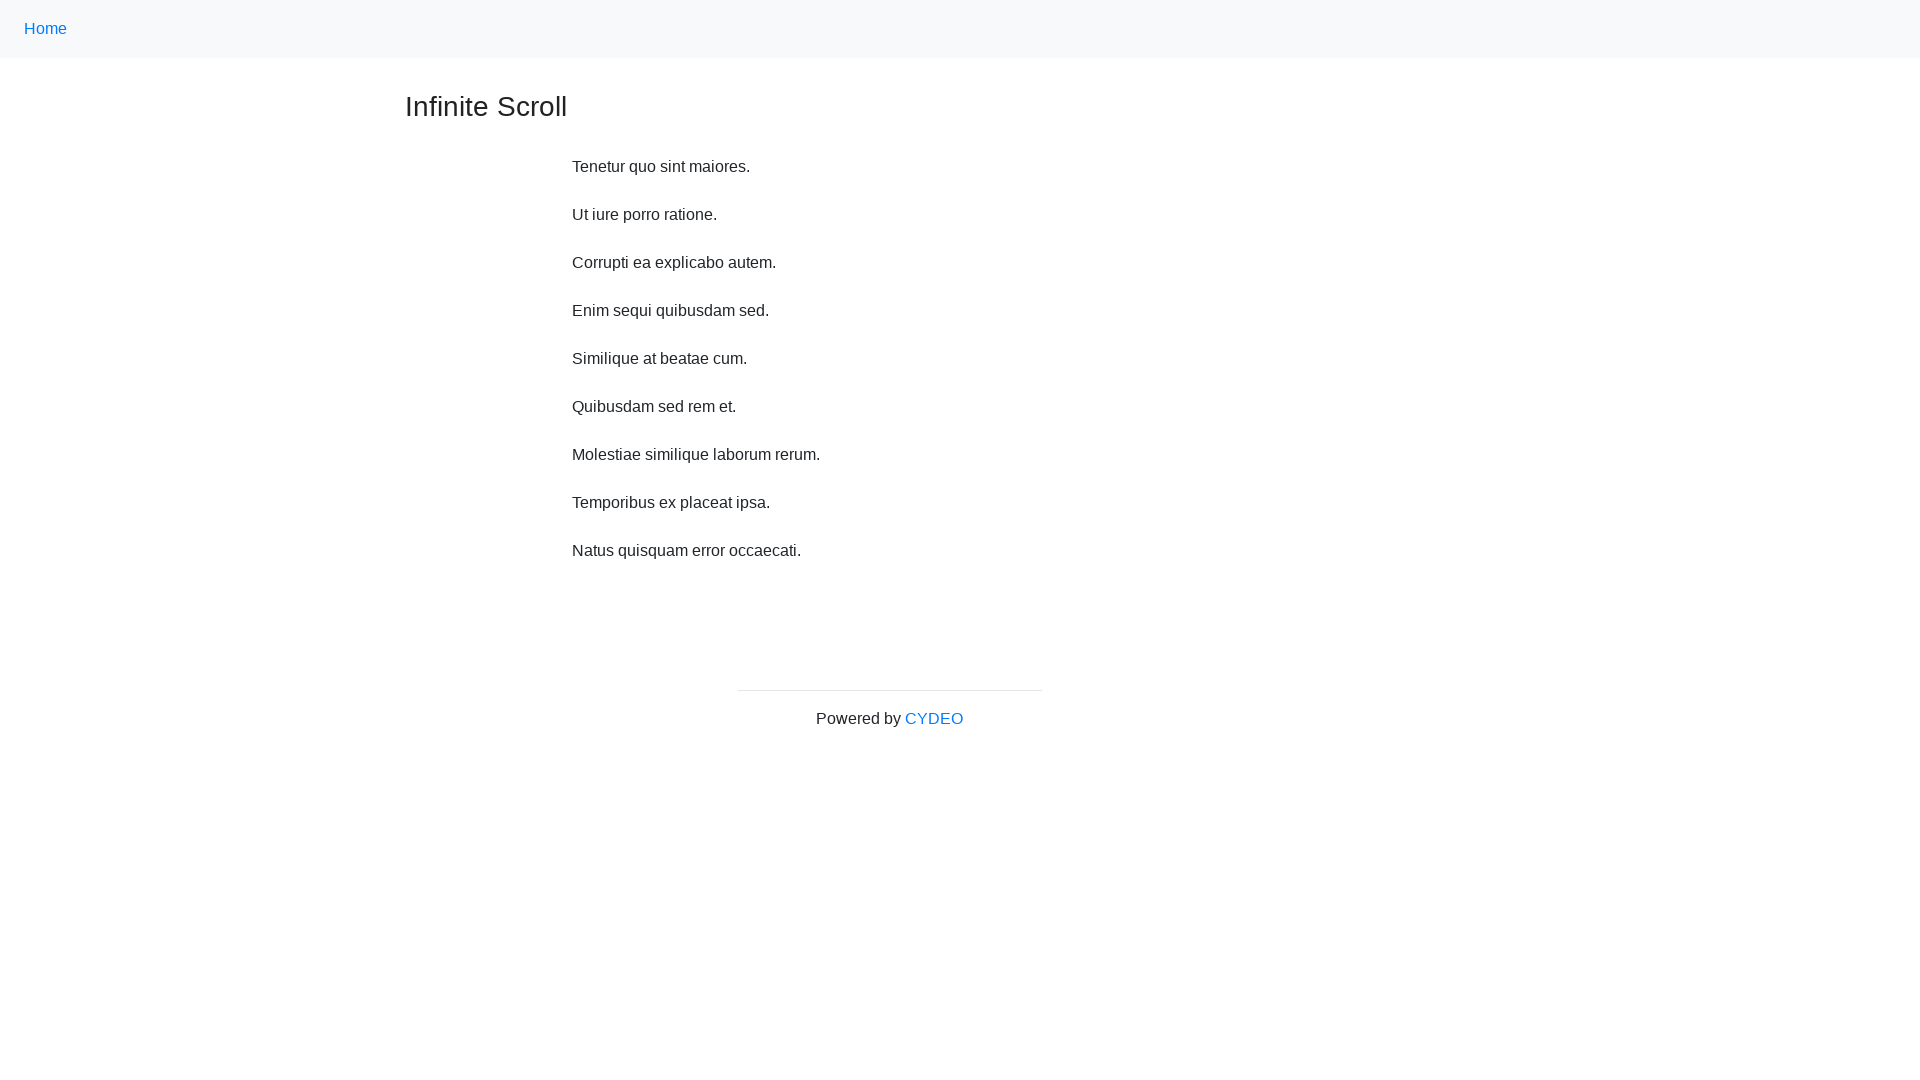

Waited 500ms after scroll up (iteration 10/10)
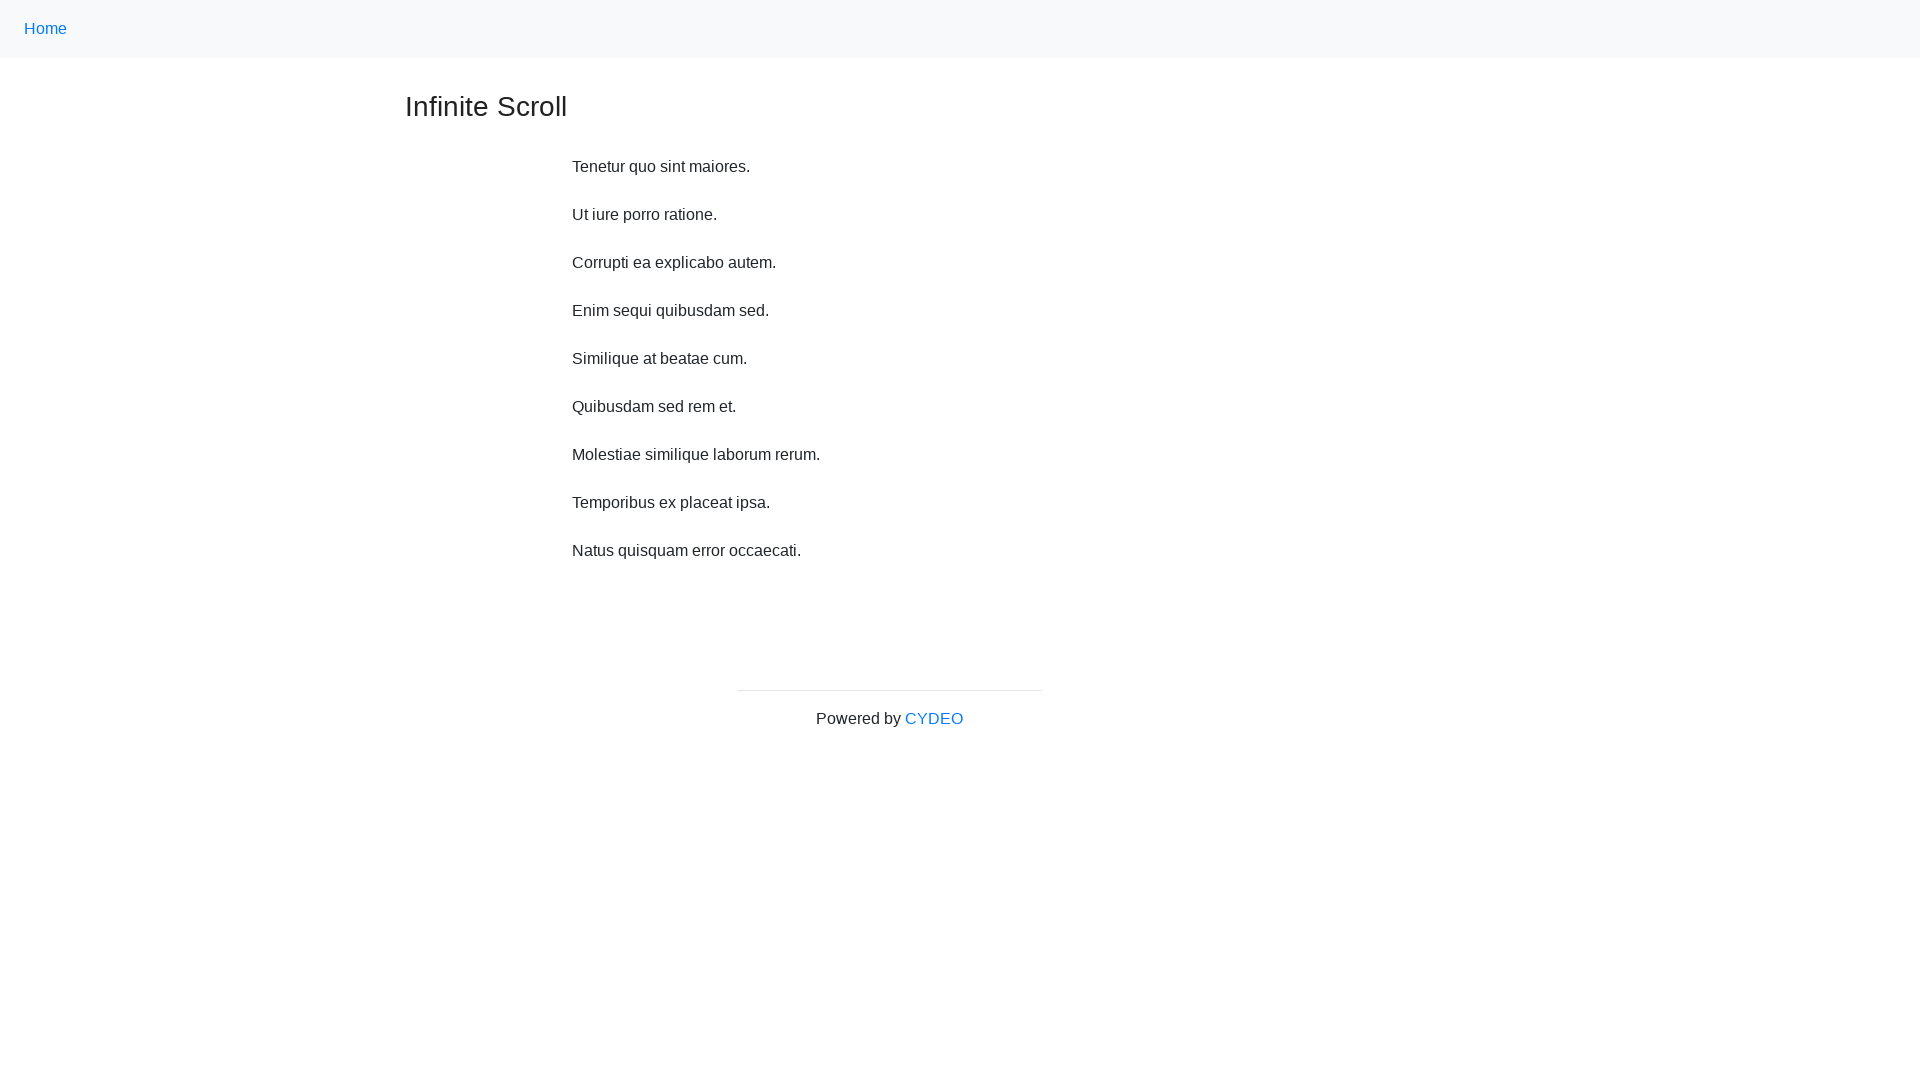

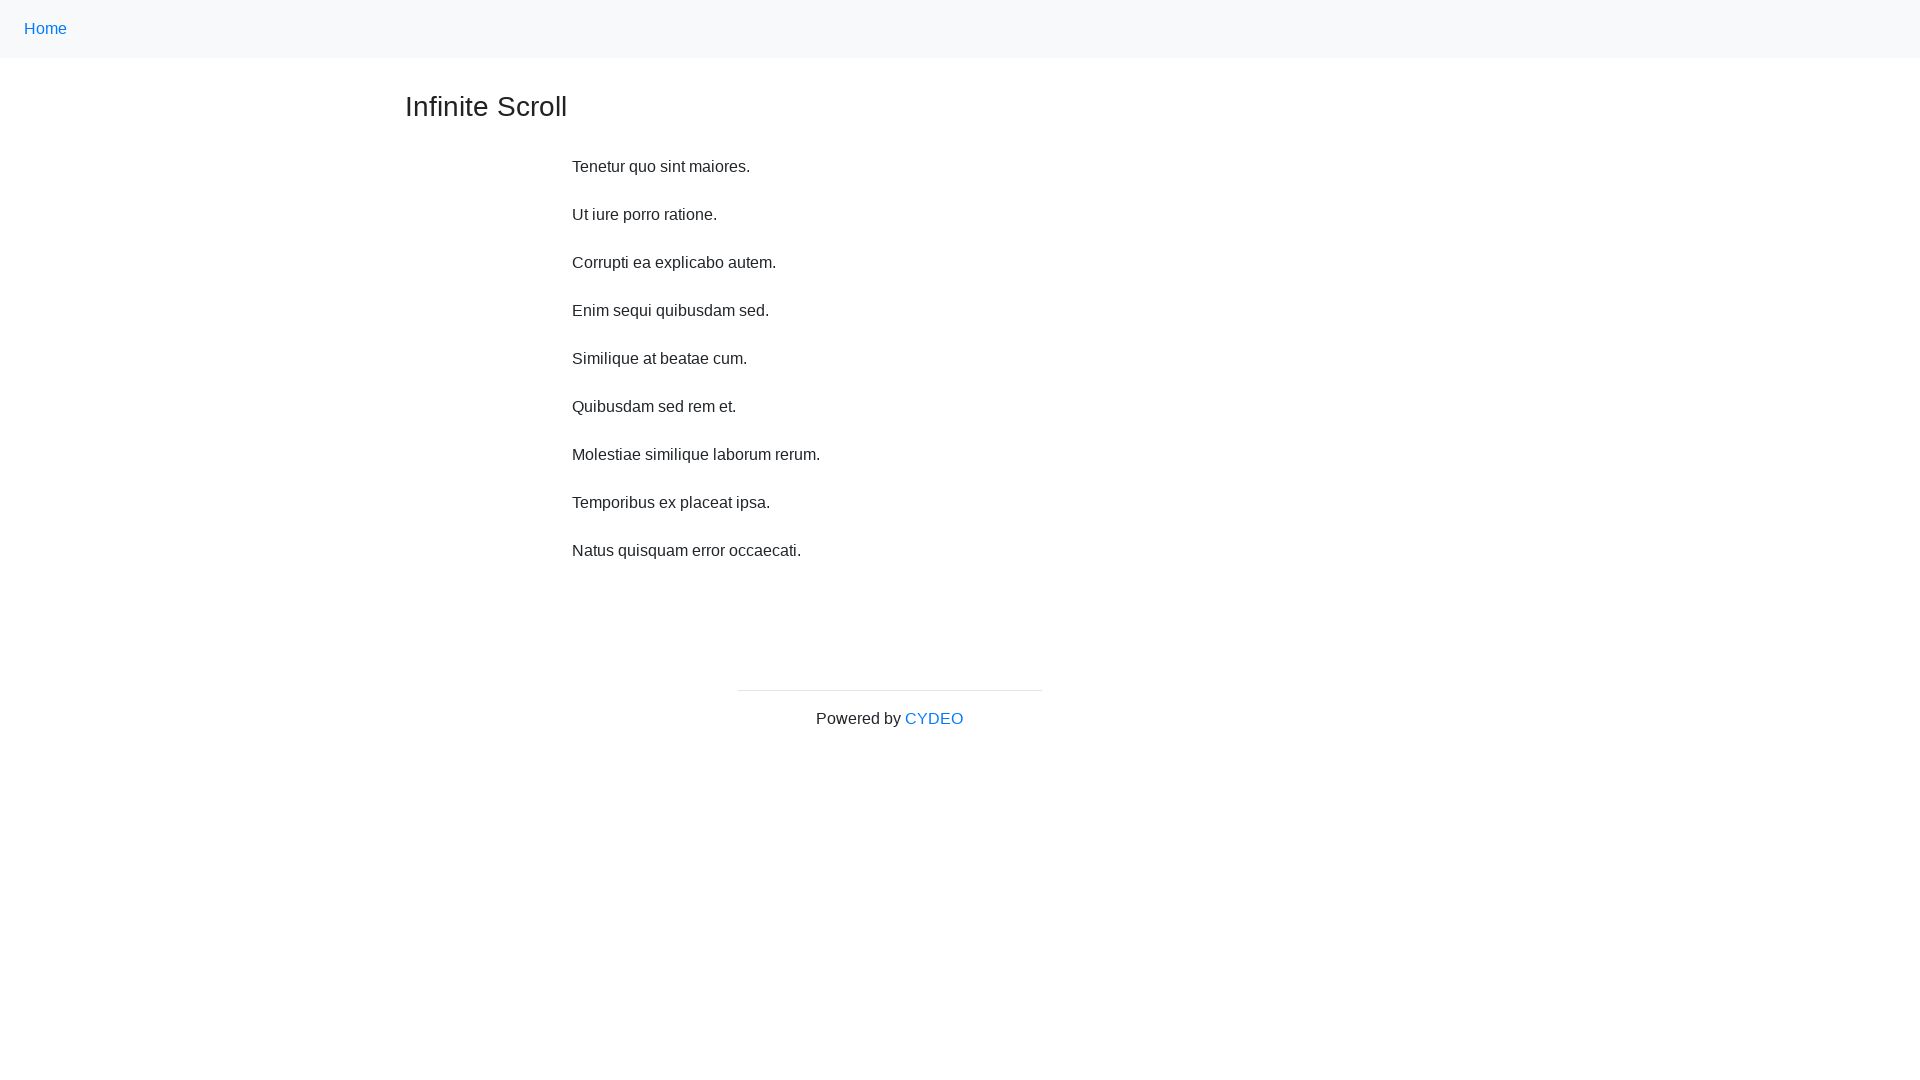